Tests filling out a large form by entering text into all input fields and clicking the submit button

Starting URL: http://suninjuly.github.io/huge_form.html

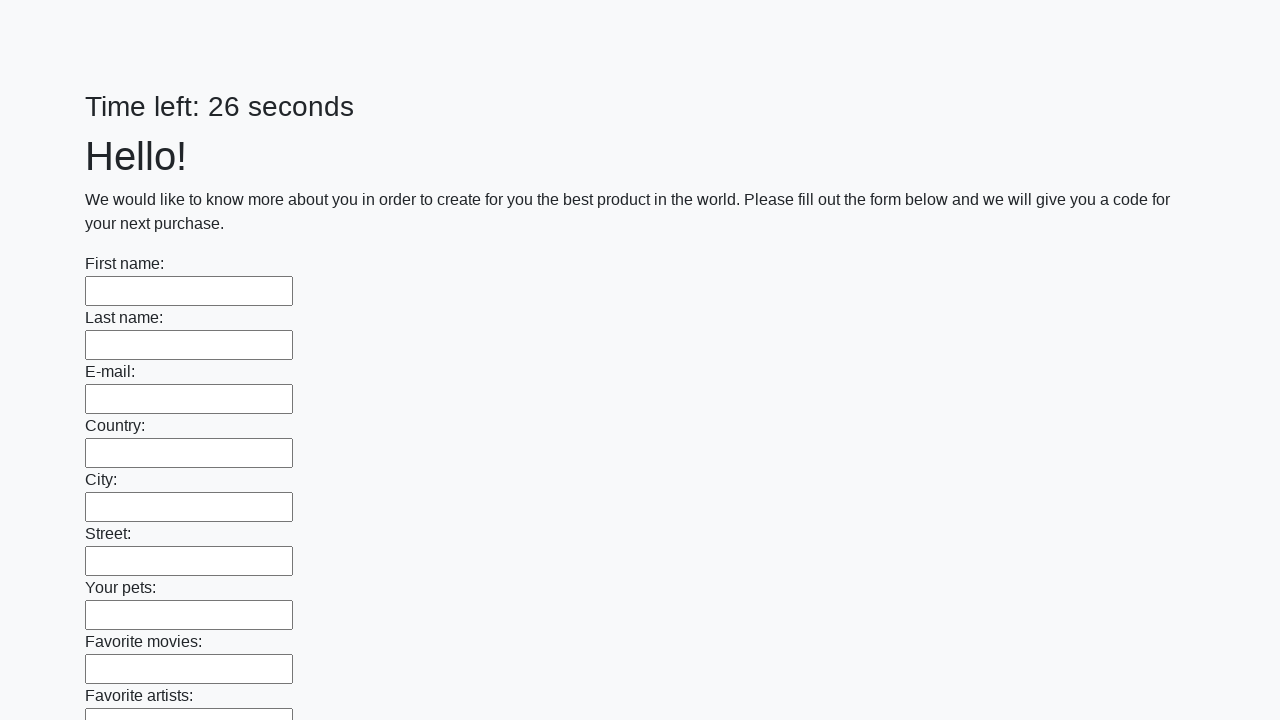

Located all input fields on the form
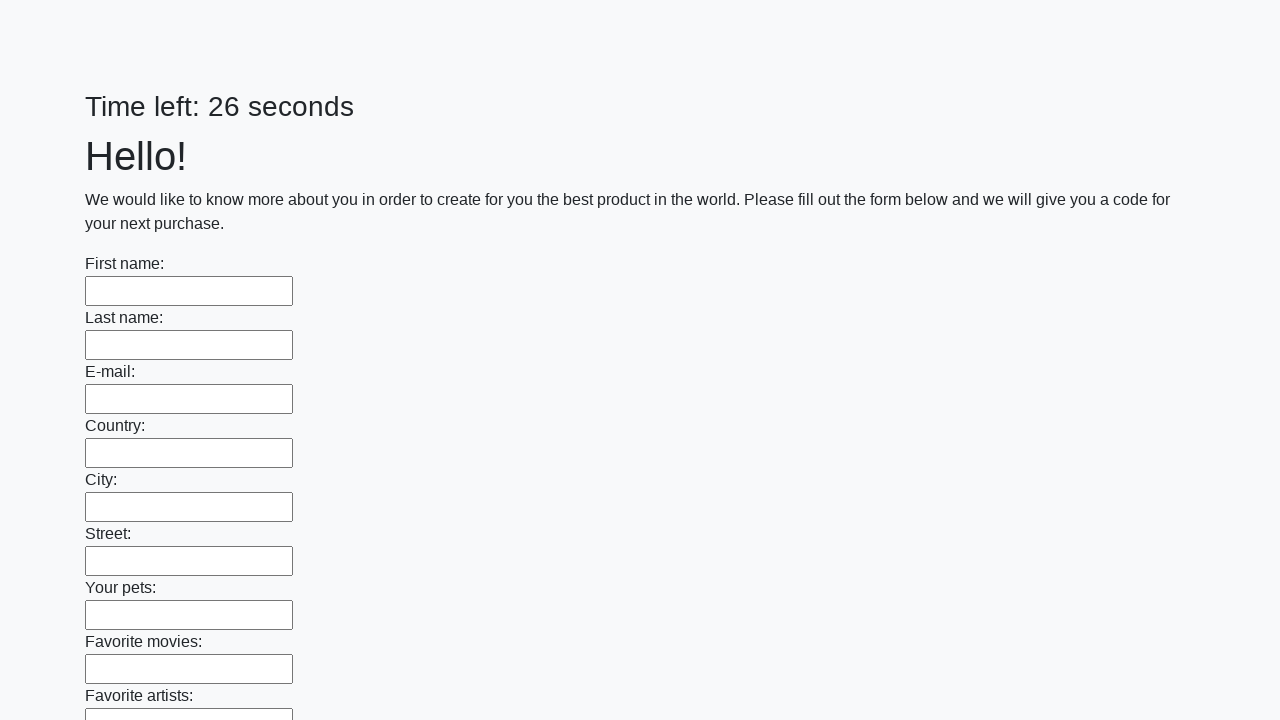

Filled an input field with 'Мой ответ' on input >> nth=0
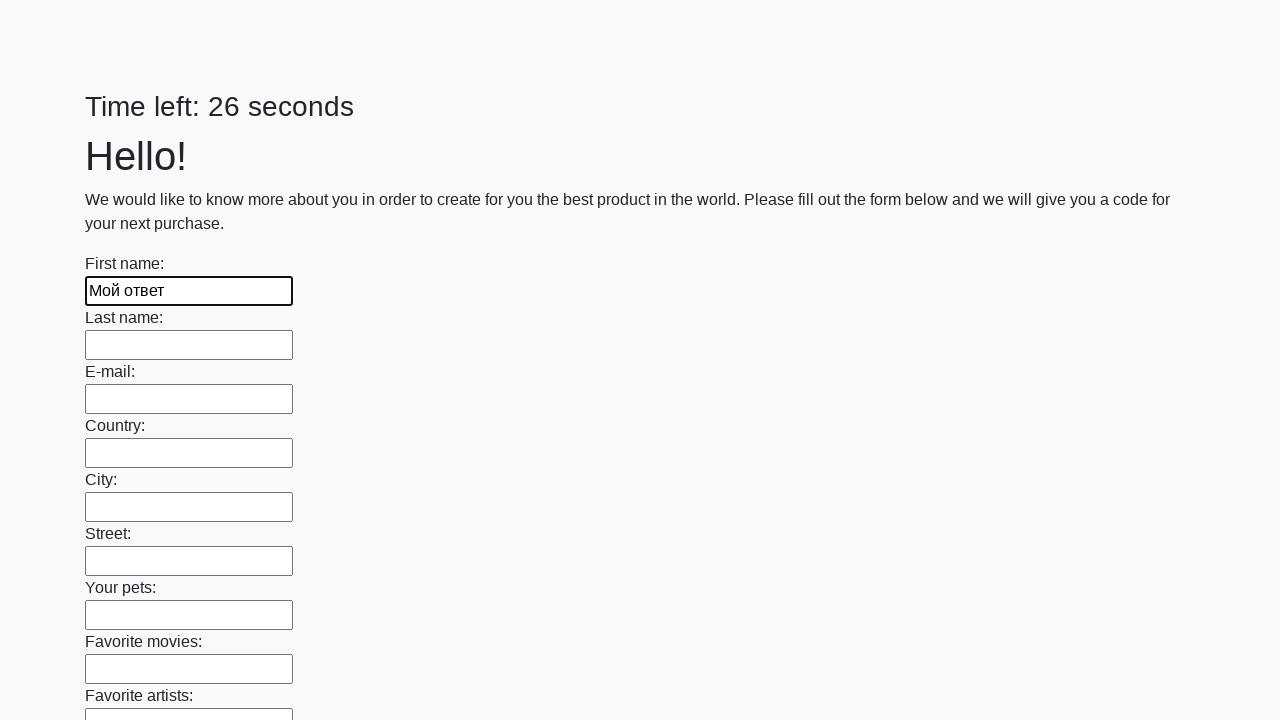

Filled an input field with 'Мой ответ' on input >> nth=1
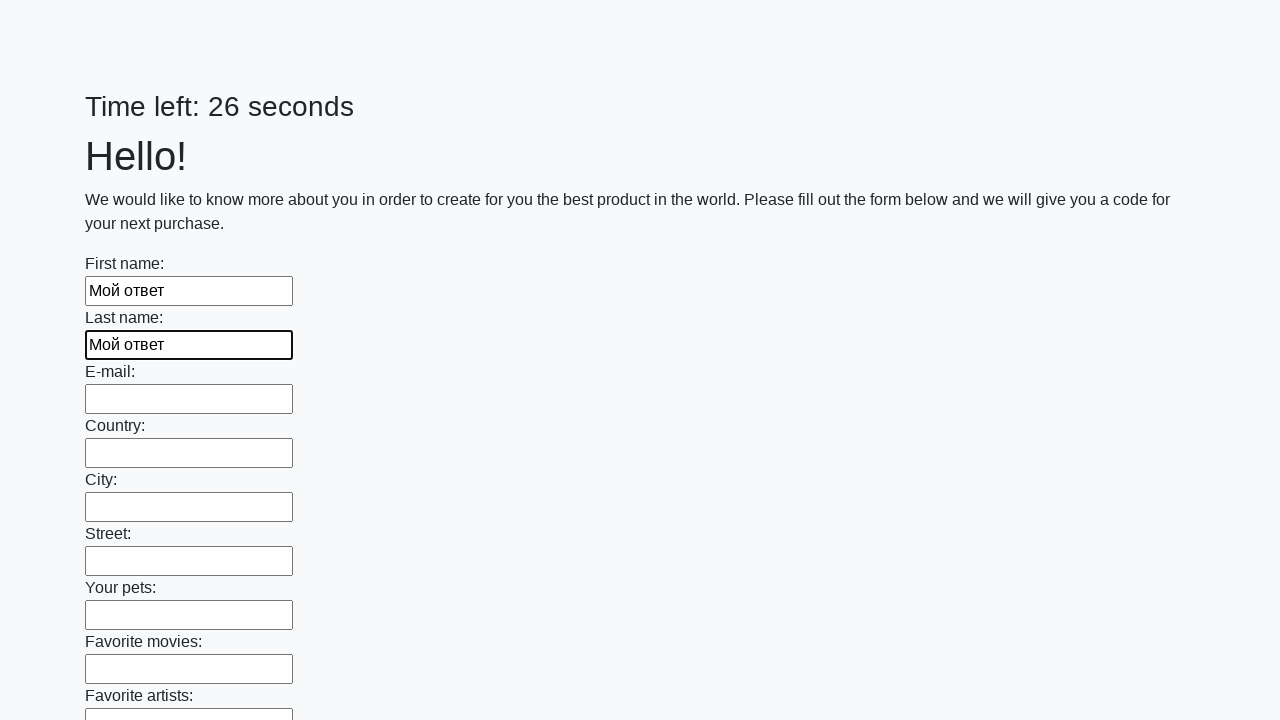

Filled an input field with 'Мой ответ' on input >> nth=2
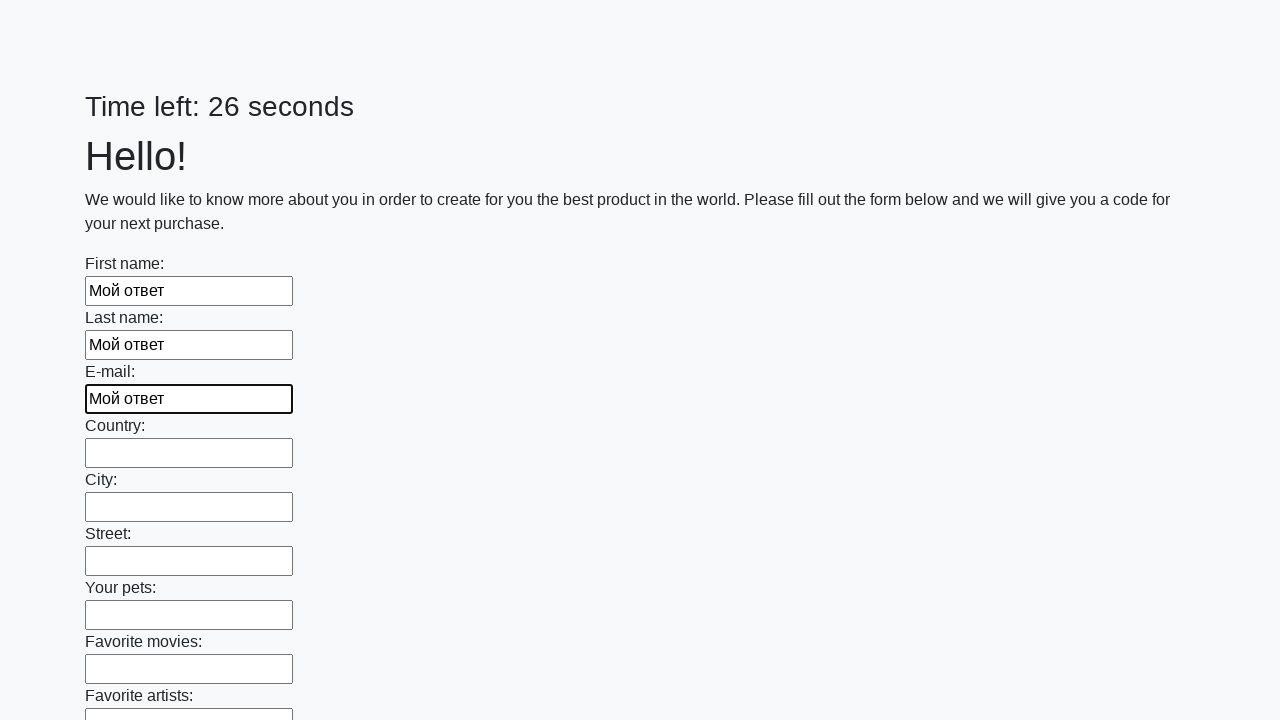

Filled an input field with 'Мой ответ' on input >> nth=3
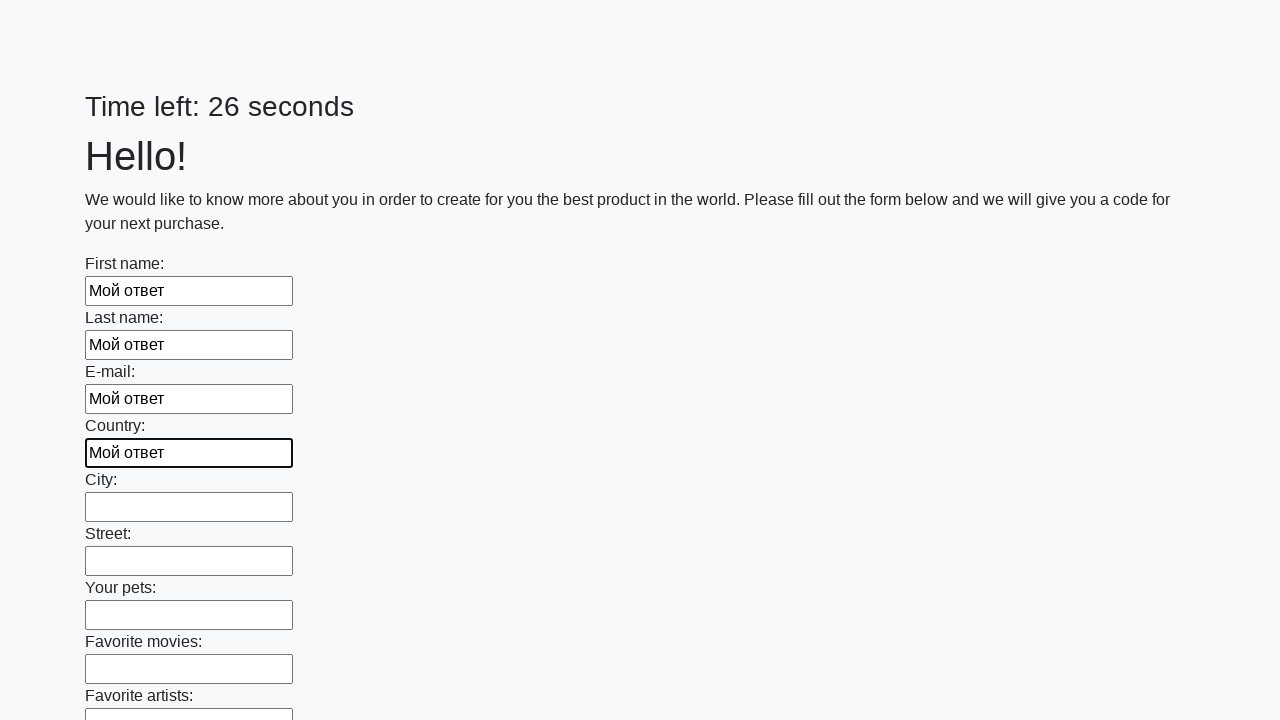

Filled an input field with 'Мой ответ' on input >> nth=4
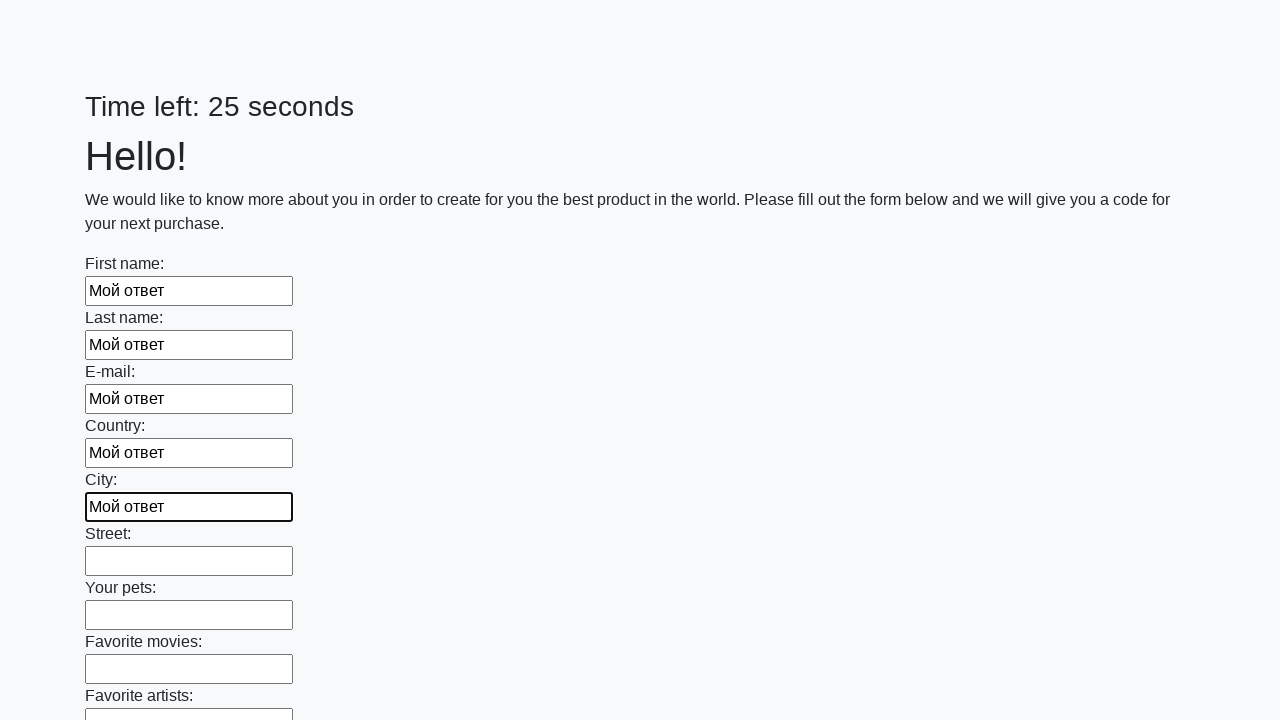

Filled an input field with 'Мой ответ' on input >> nth=5
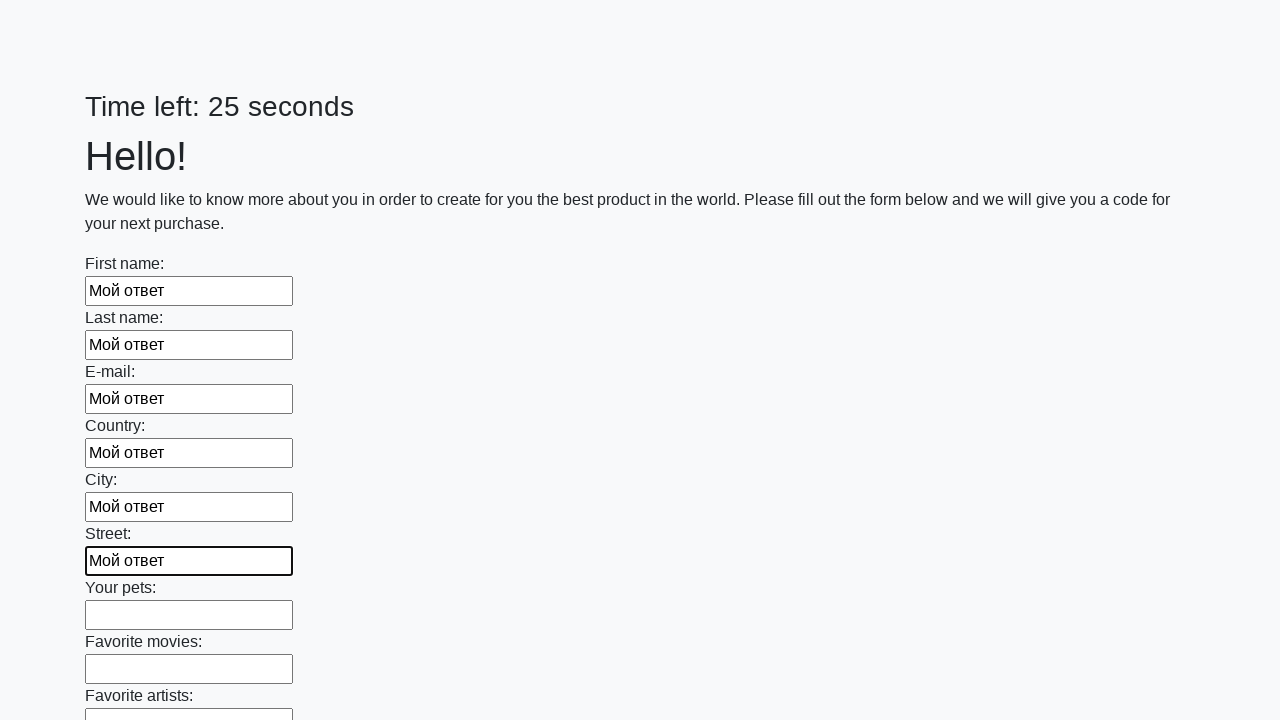

Filled an input field with 'Мой ответ' on input >> nth=6
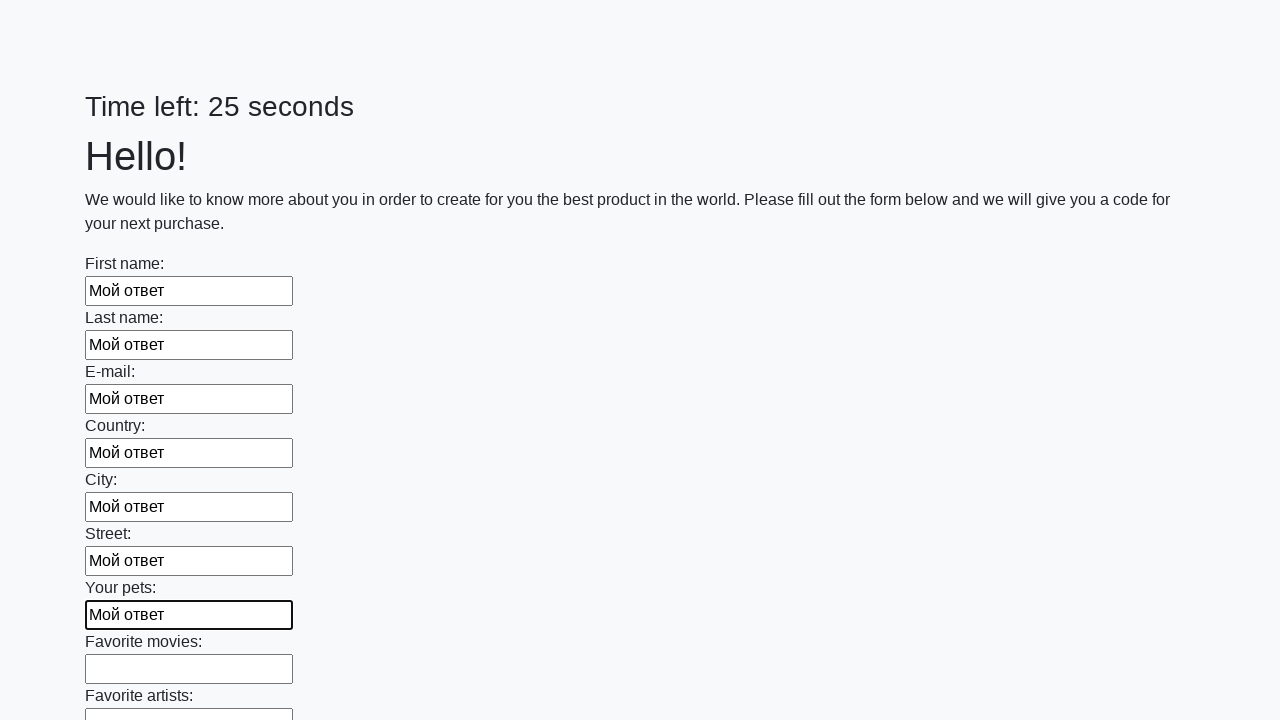

Filled an input field with 'Мой ответ' on input >> nth=7
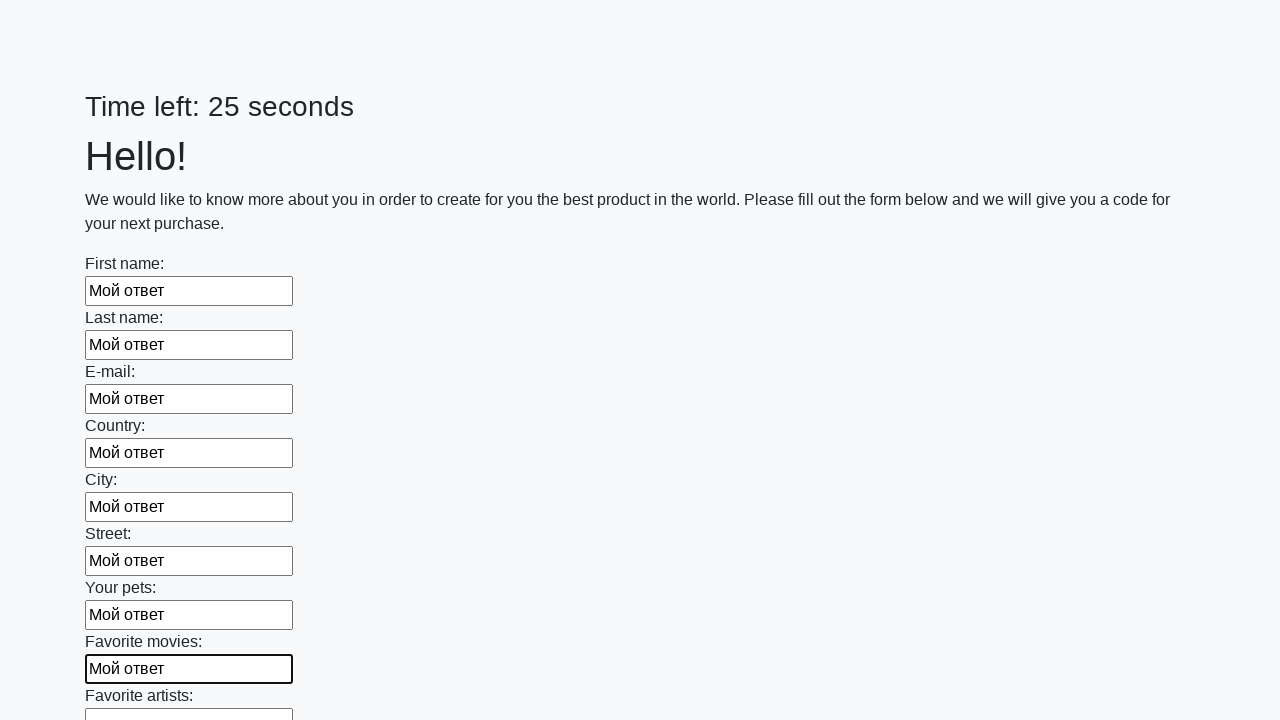

Filled an input field with 'Мой ответ' on input >> nth=8
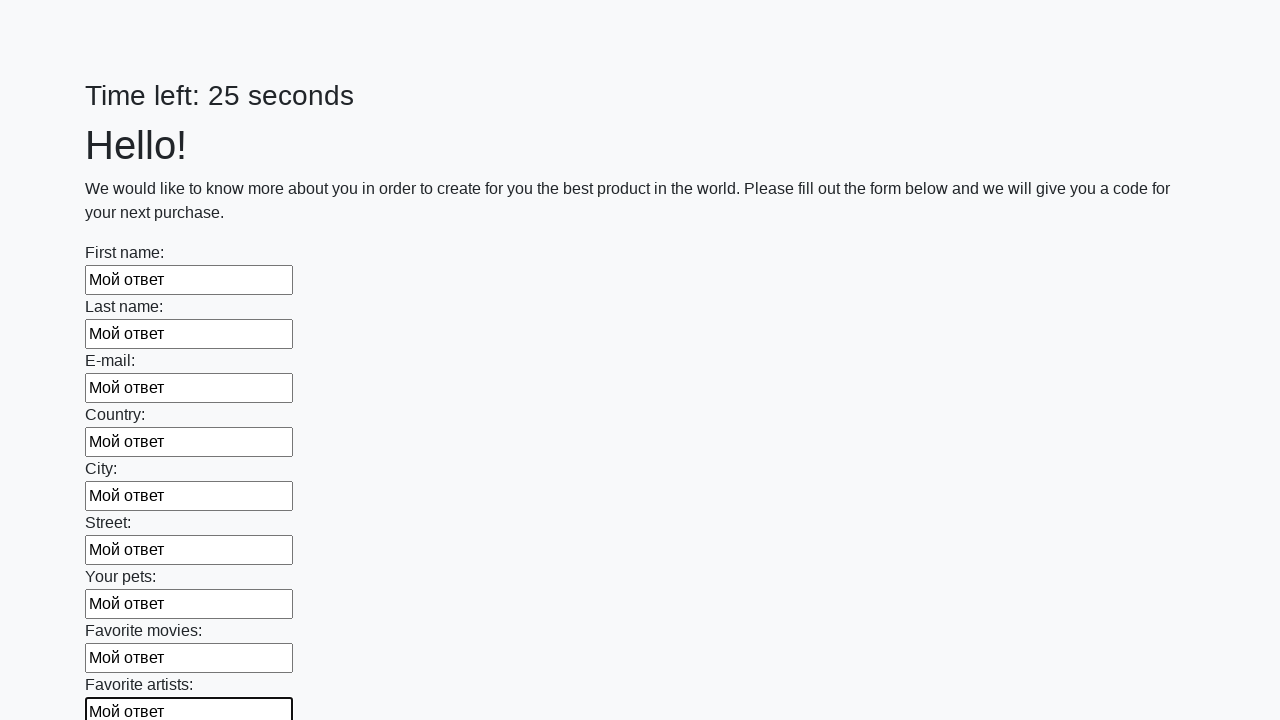

Filled an input field with 'Мой ответ' on input >> nth=9
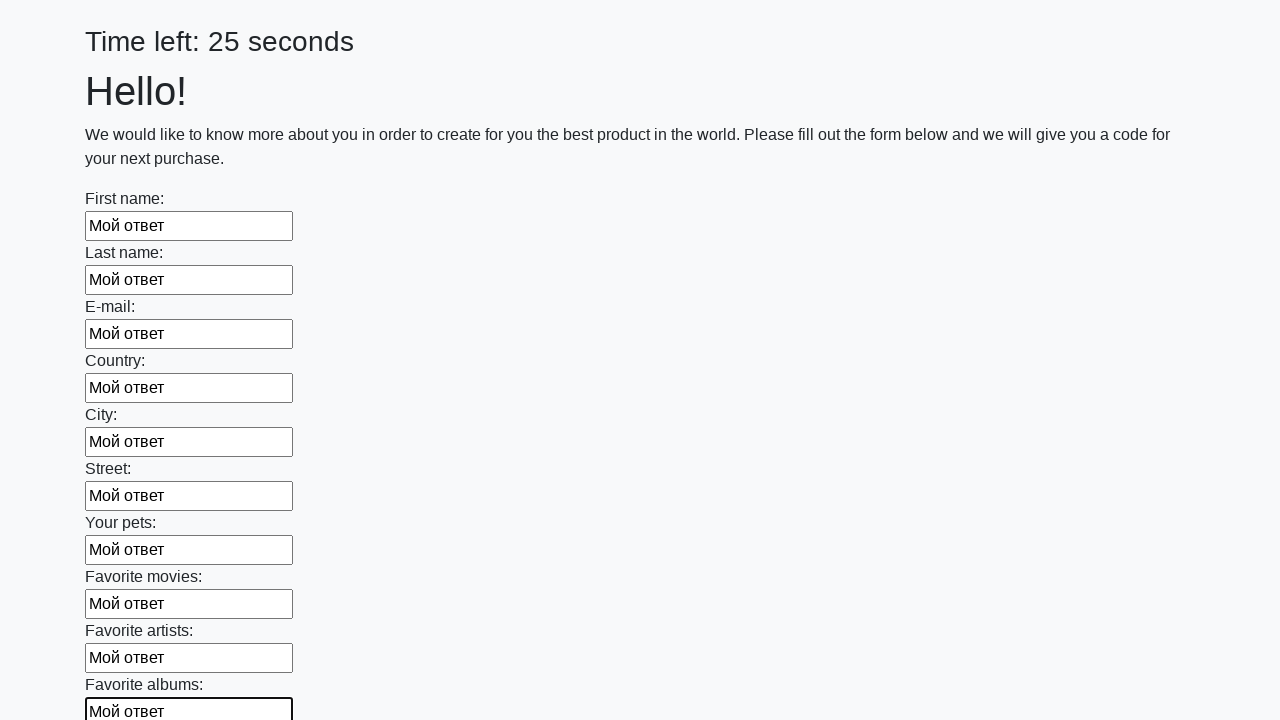

Filled an input field with 'Мой ответ' on input >> nth=10
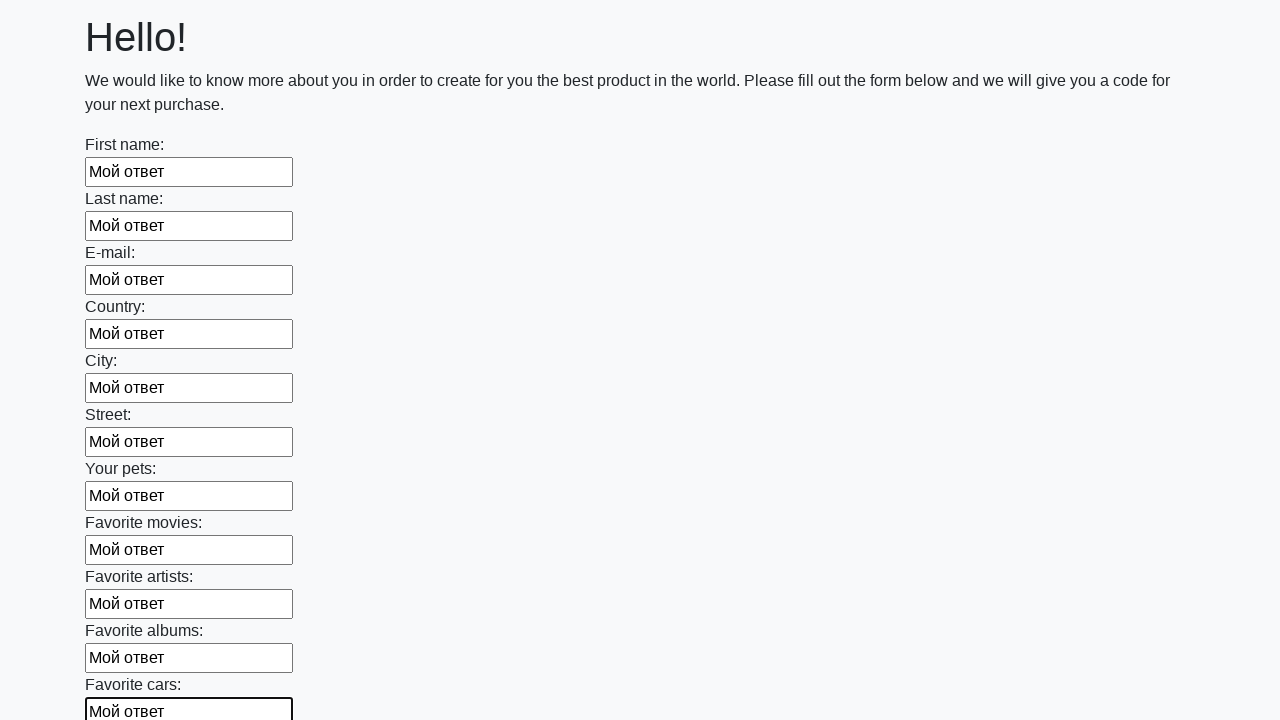

Filled an input field with 'Мой ответ' on input >> nth=11
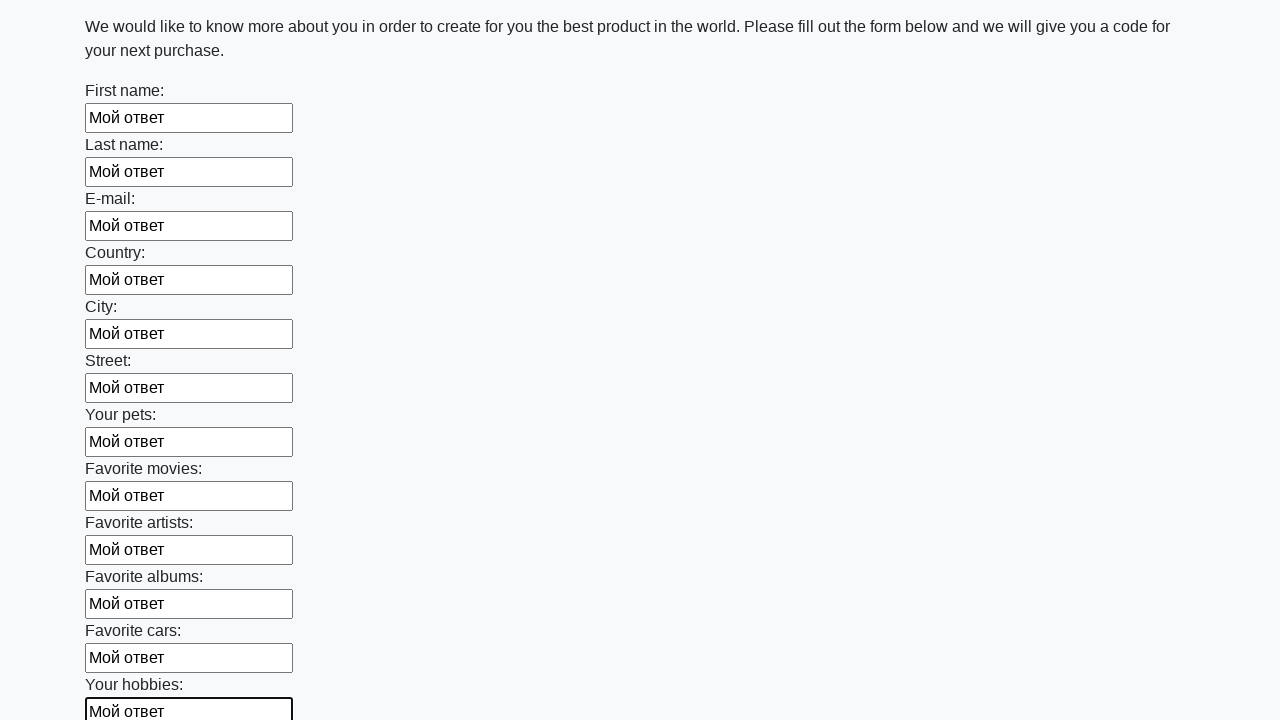

Filled an input field with 'Мой ответ' on input >> nth=12
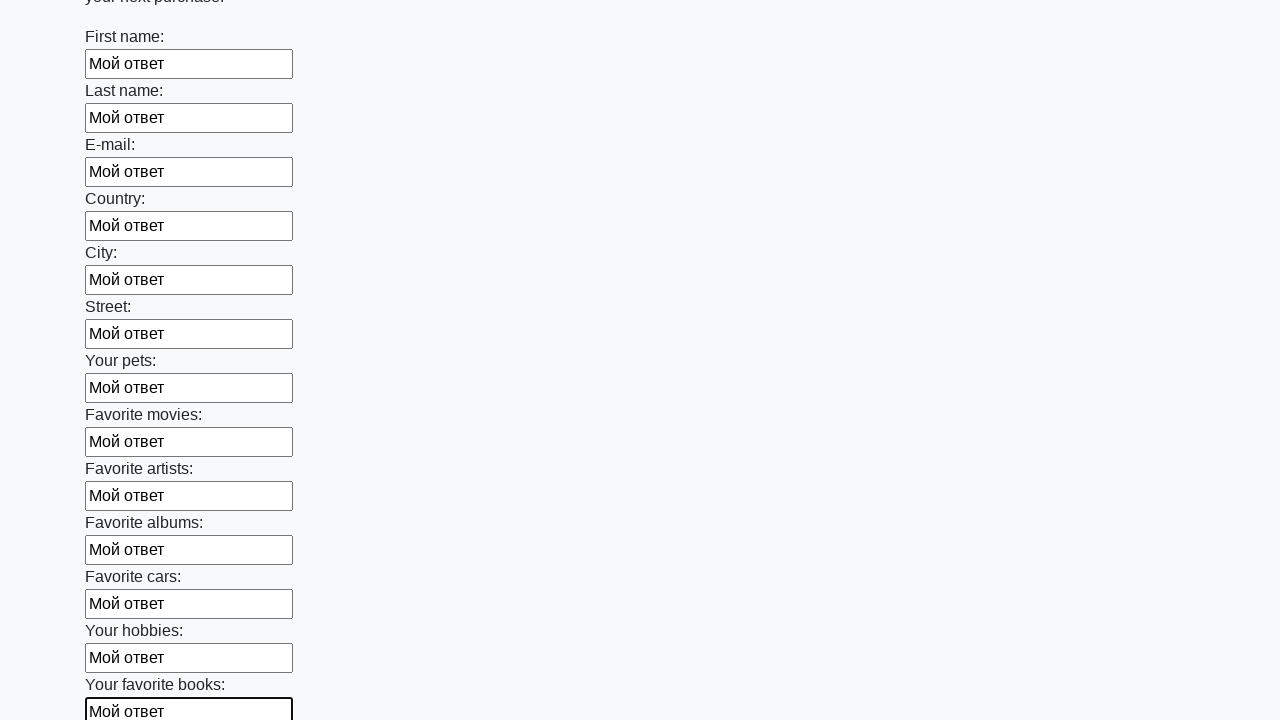

Filled an input field with 'Мой ответ' on input >> nth=13
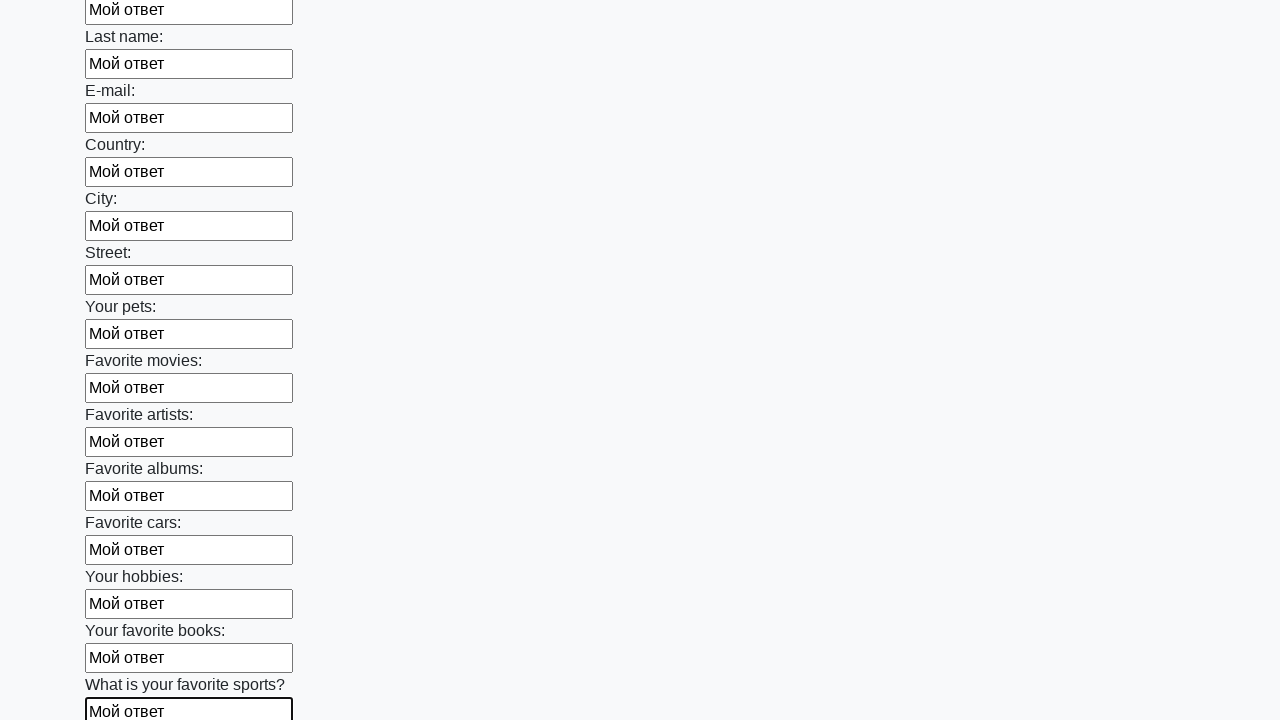

Filled an input field with 'Мой ответ' on input >> nth=14
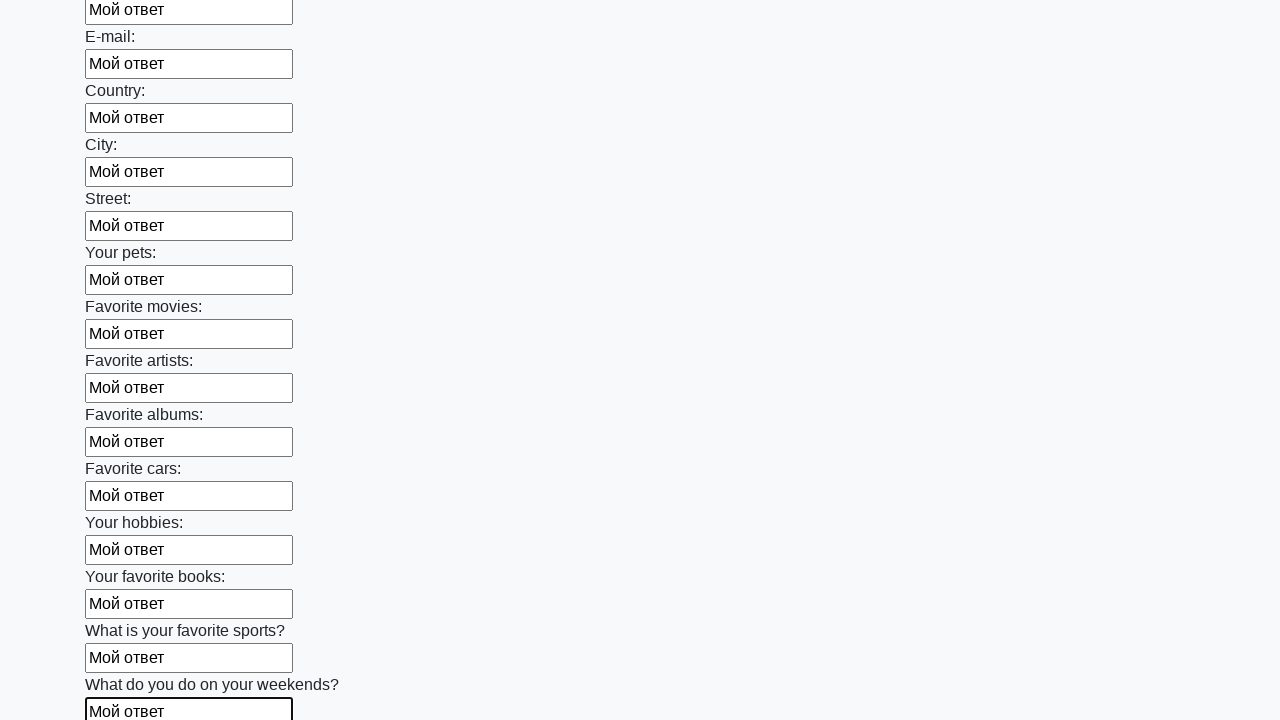

Filled an input field with 'Мой ответ' on input >> nth=15
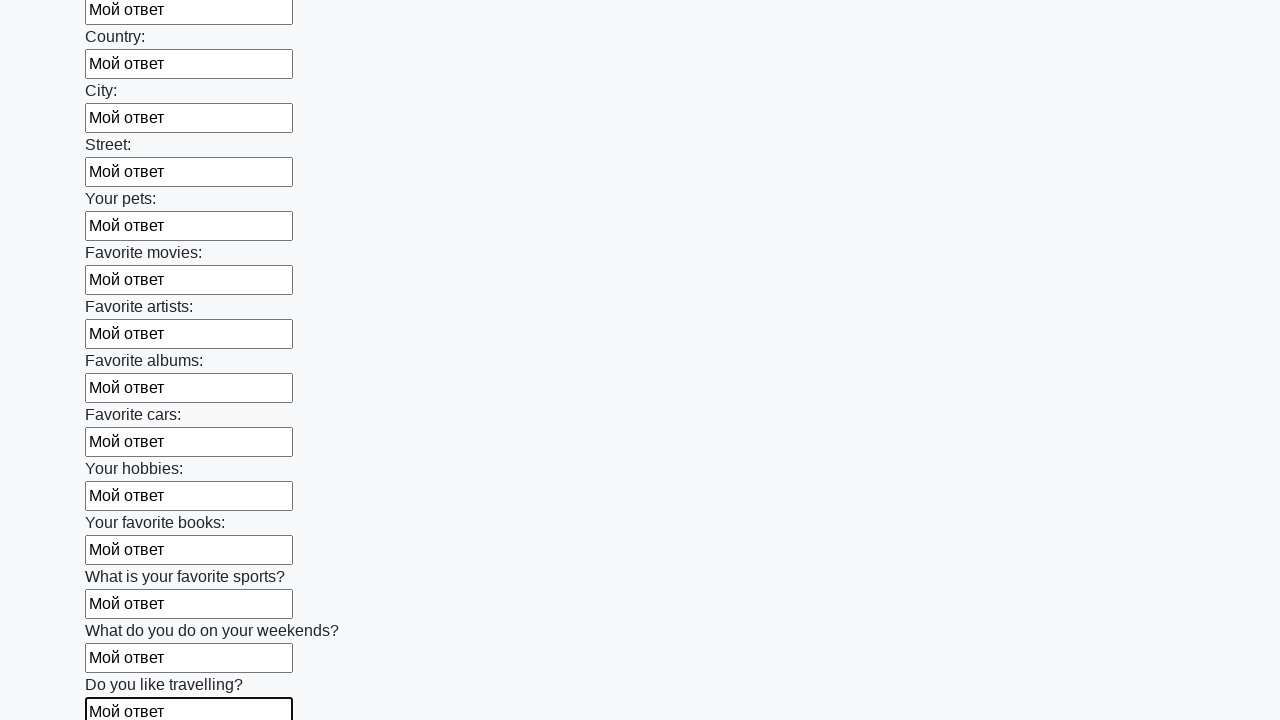

Filled an input field with 'Мой ответ' on input >> nth=16
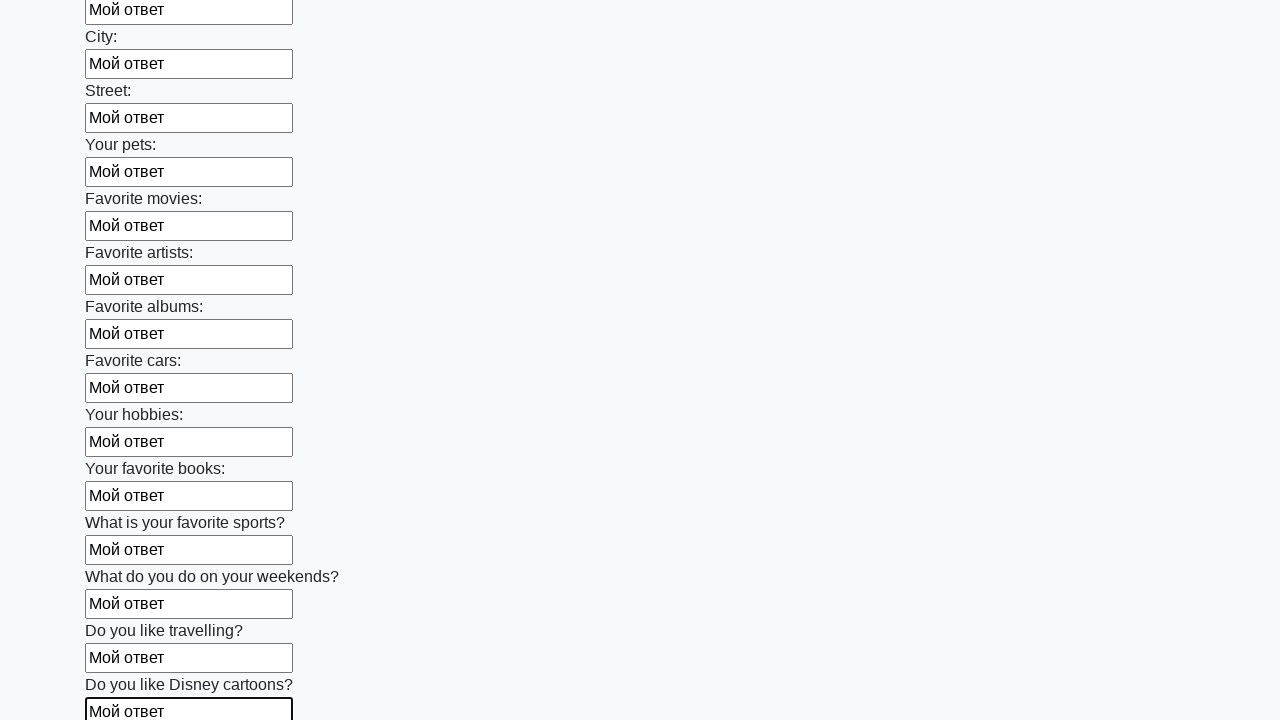

Filled an input field with 'Мой ответ' on input >> nth=17
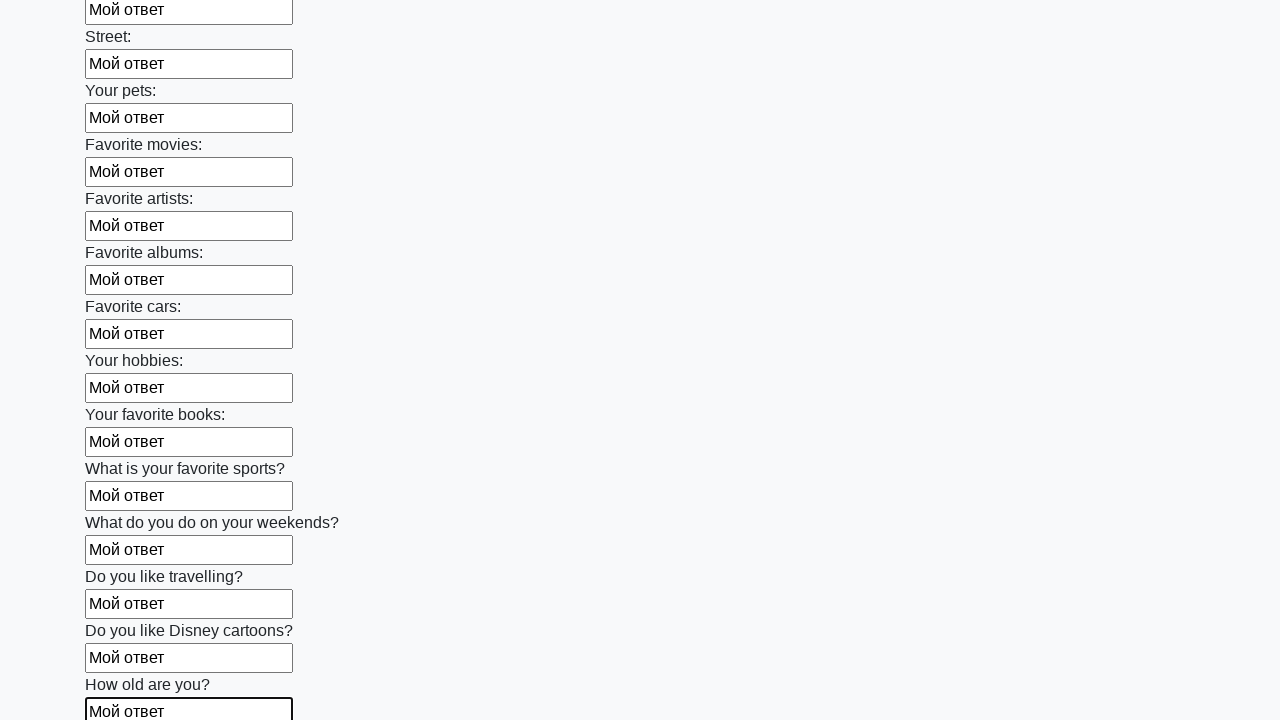

Filled an input field with 'Мой ответ' on input >> nth=18
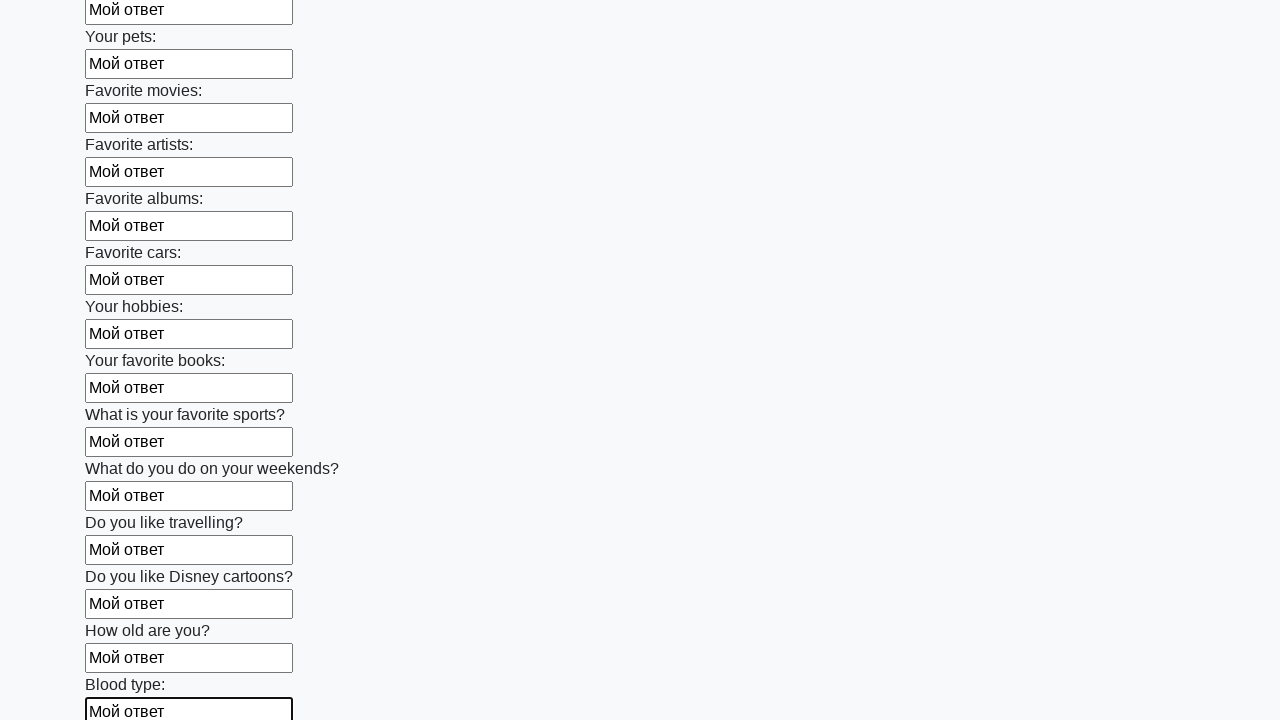

Filled an input field with 'Мой ответ' on input >> nth=19
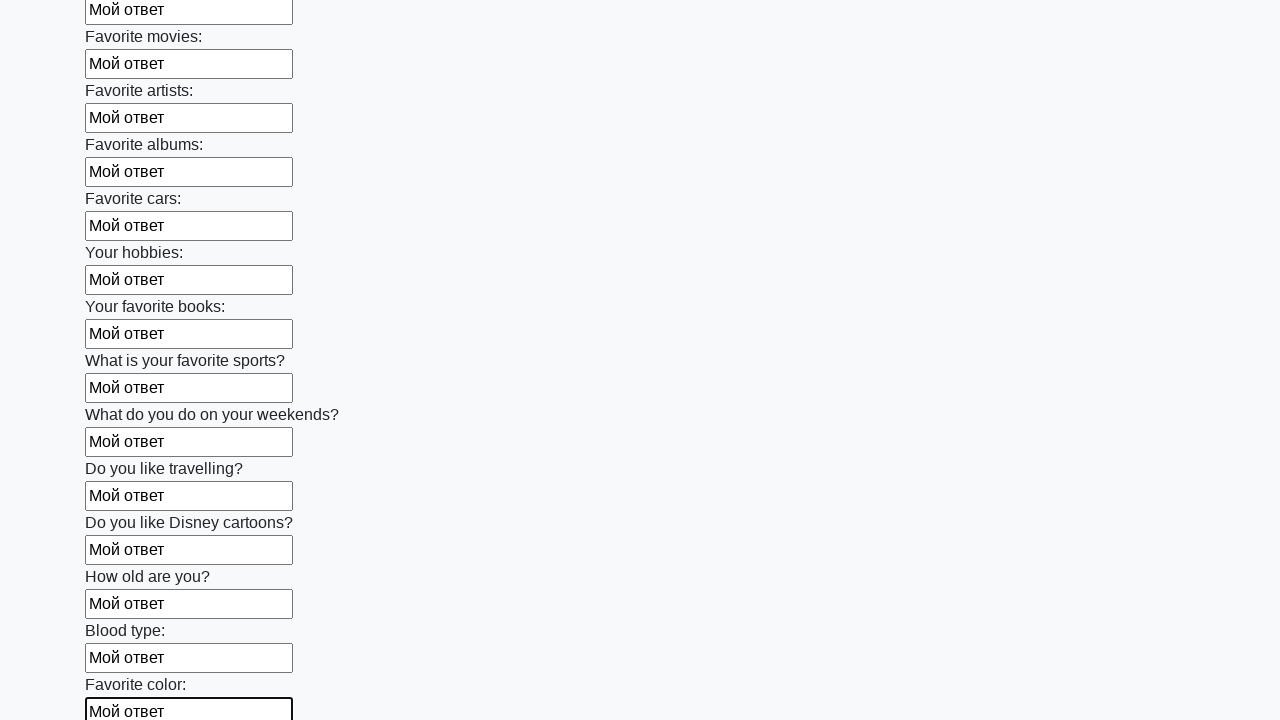

Filled an input field with 'Мой ответ' on input >> nth=20
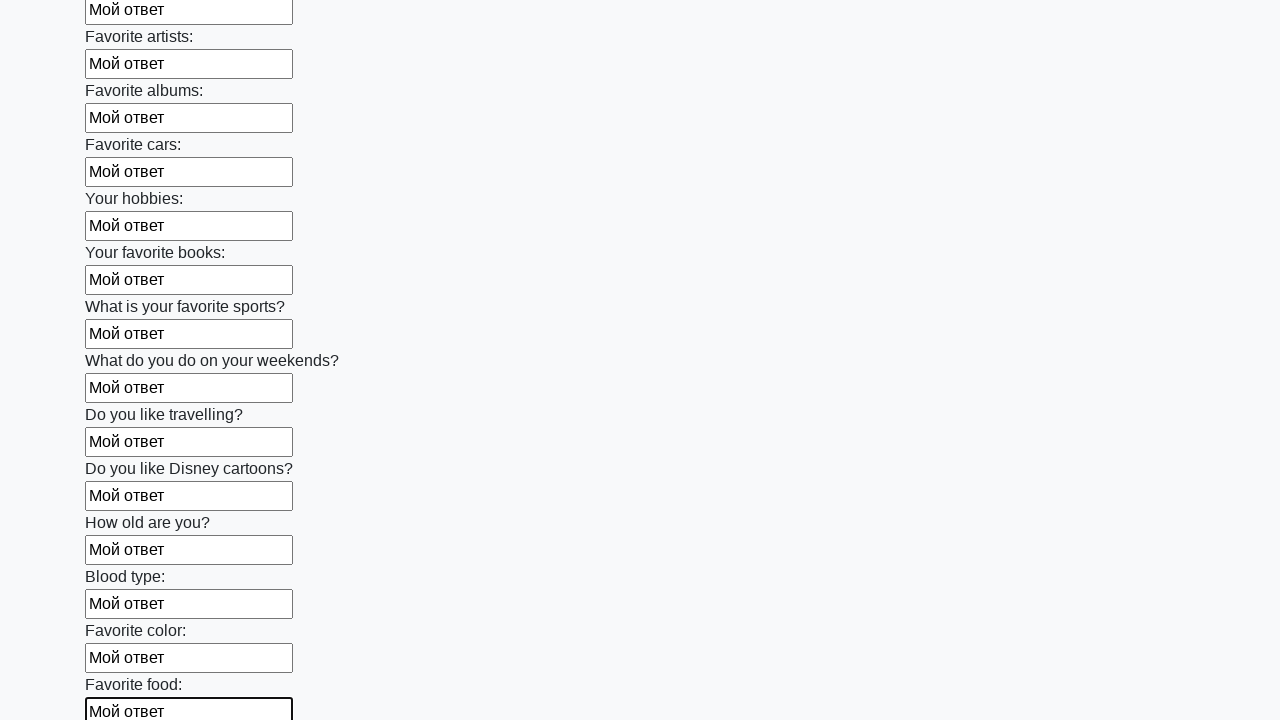

Filled an input field with 'Мой ответ' on input >> nth=21
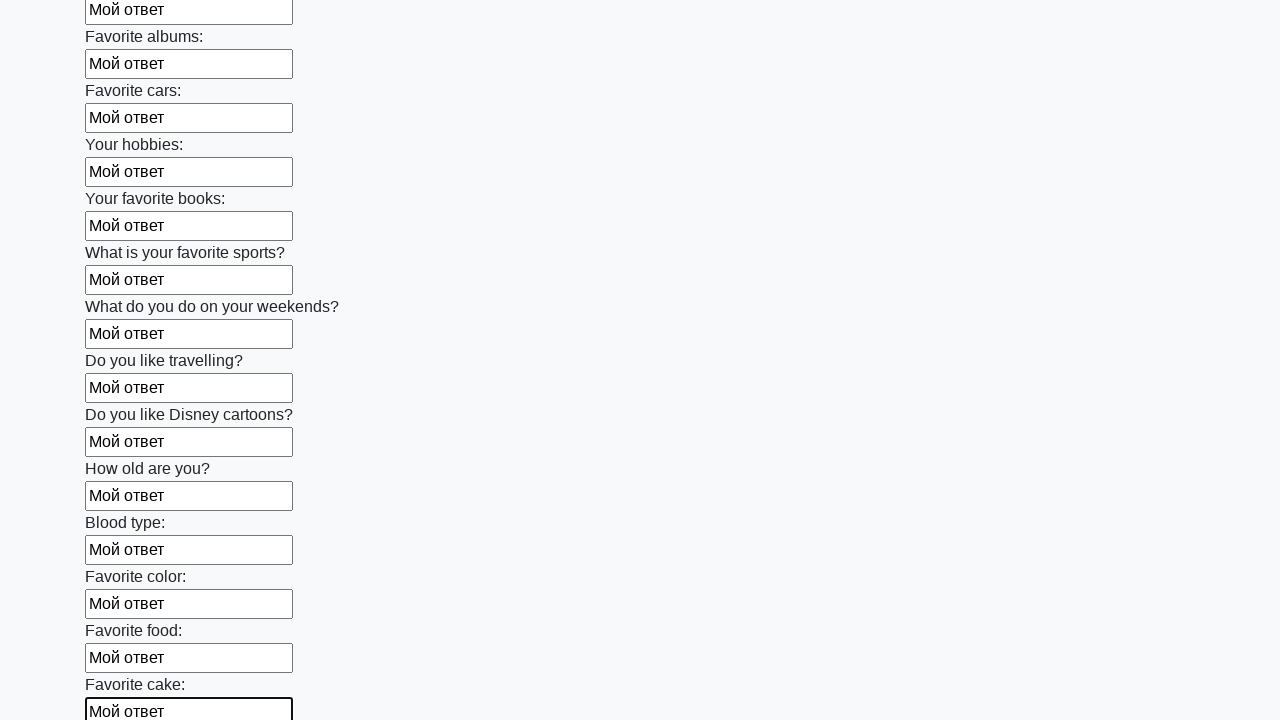

Filled an input field with 'Мой ответ' on input >> nth=22
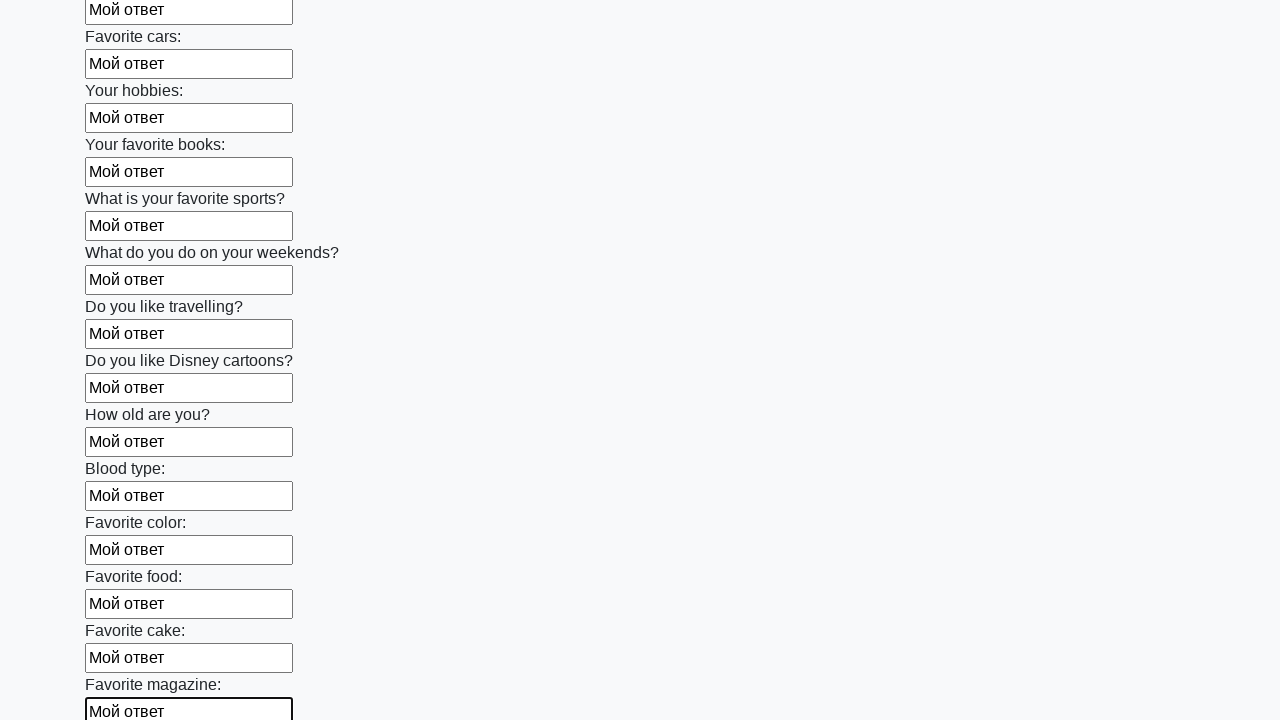

Filled an input field with 'Мой ответ' on input >> nth=23
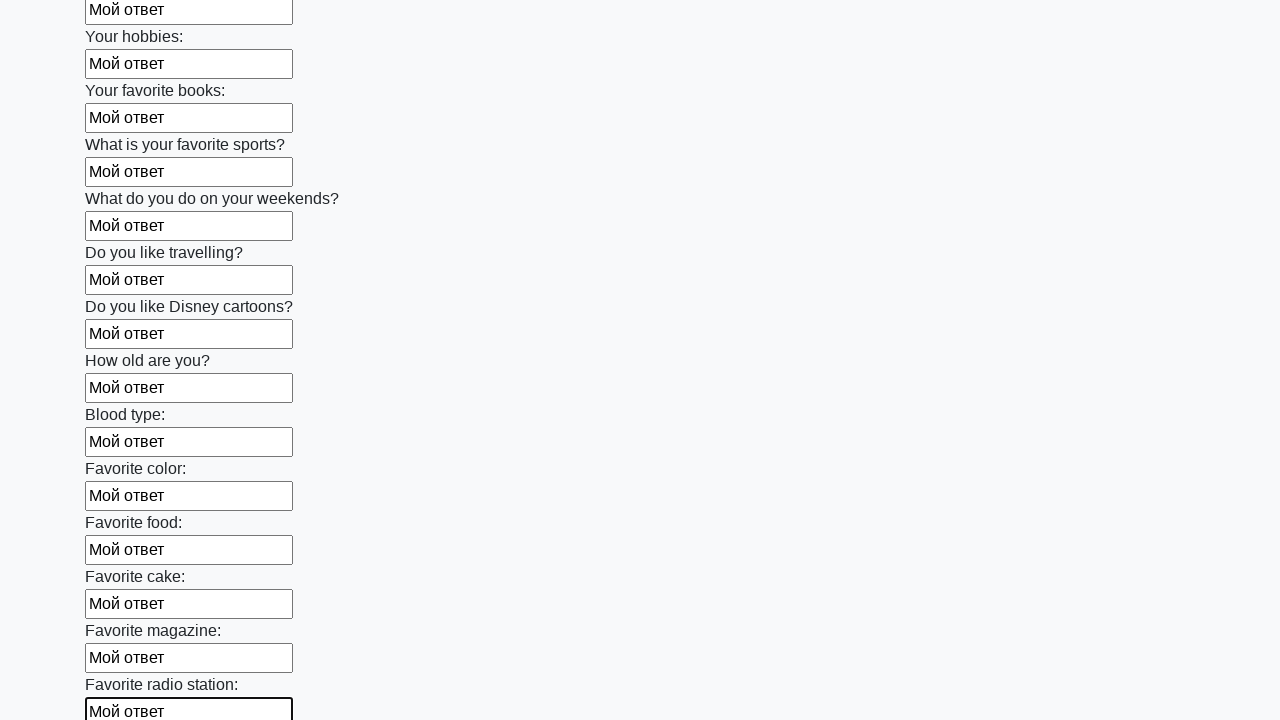

Filled an input field with 'Мой ответ' on input >> nth=24
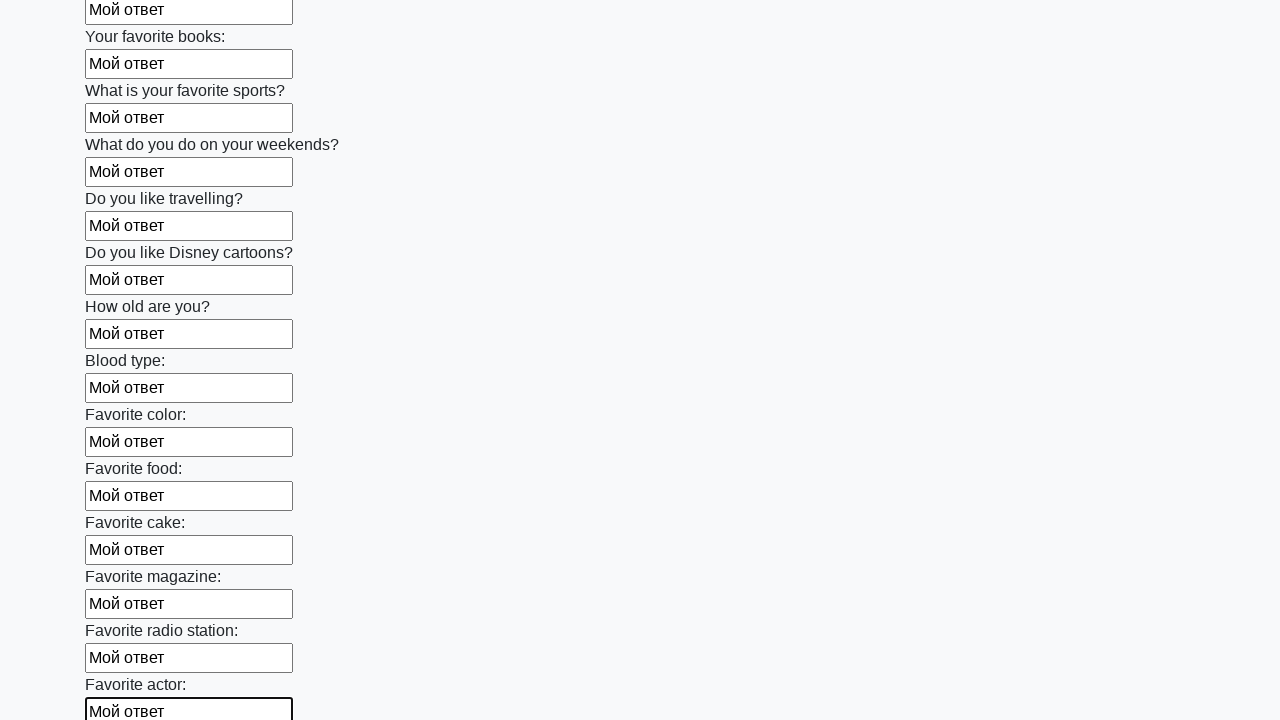

Filled an input field with 'Мой ответ' on input >> nth=25
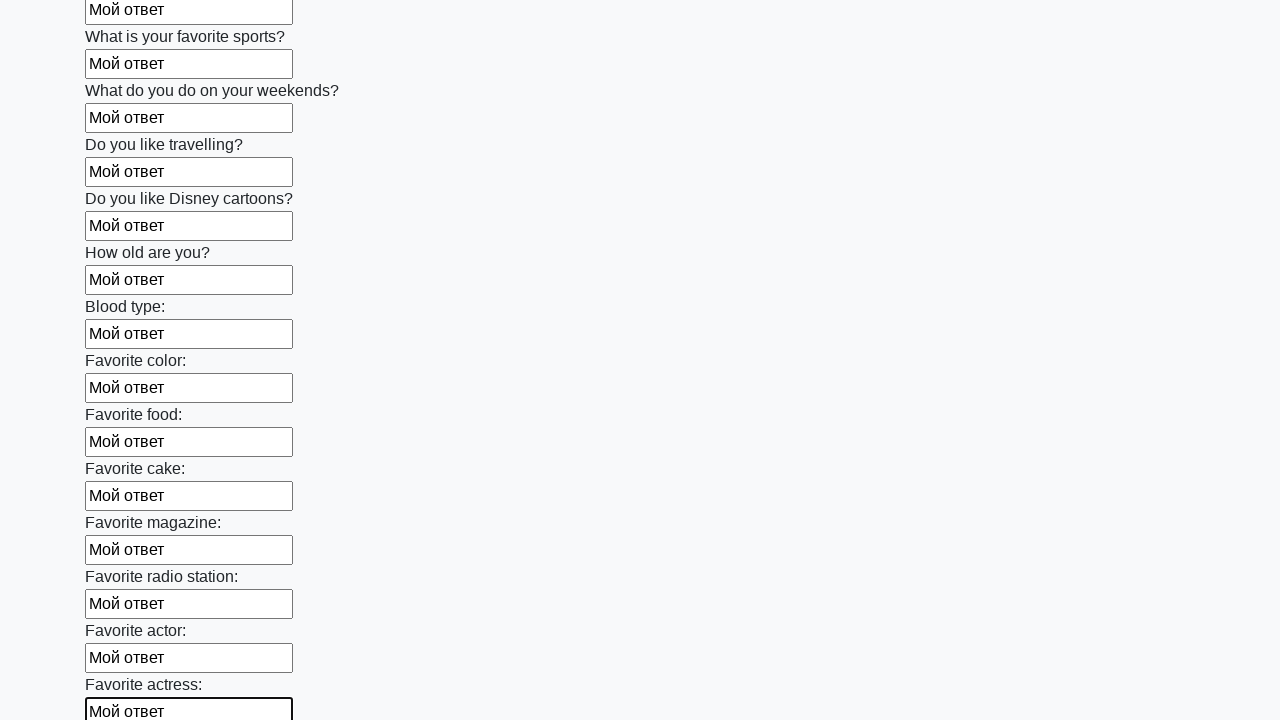

Filled an input field with 'Мой ответ' on input >> nth=26
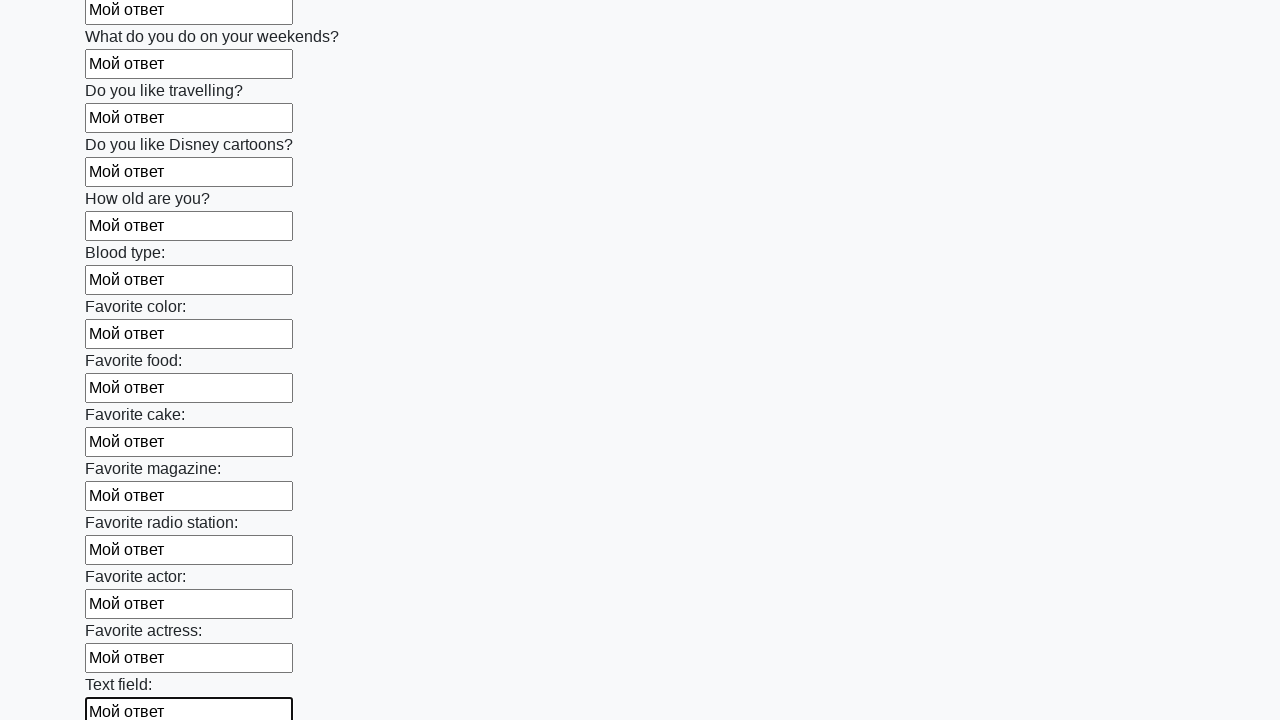

Filled an input field with 'Мой ответ' on input >> nth=27
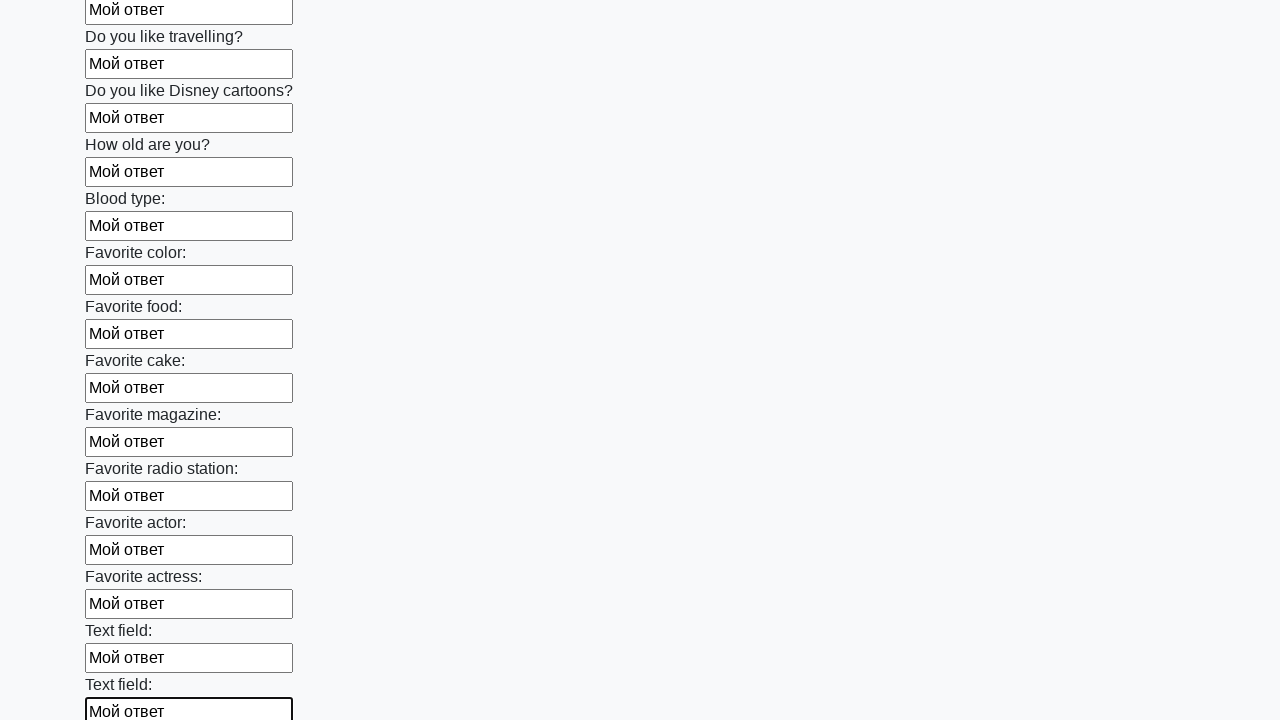

Filled an input field with 'Мой ответ' on input >> nth=28
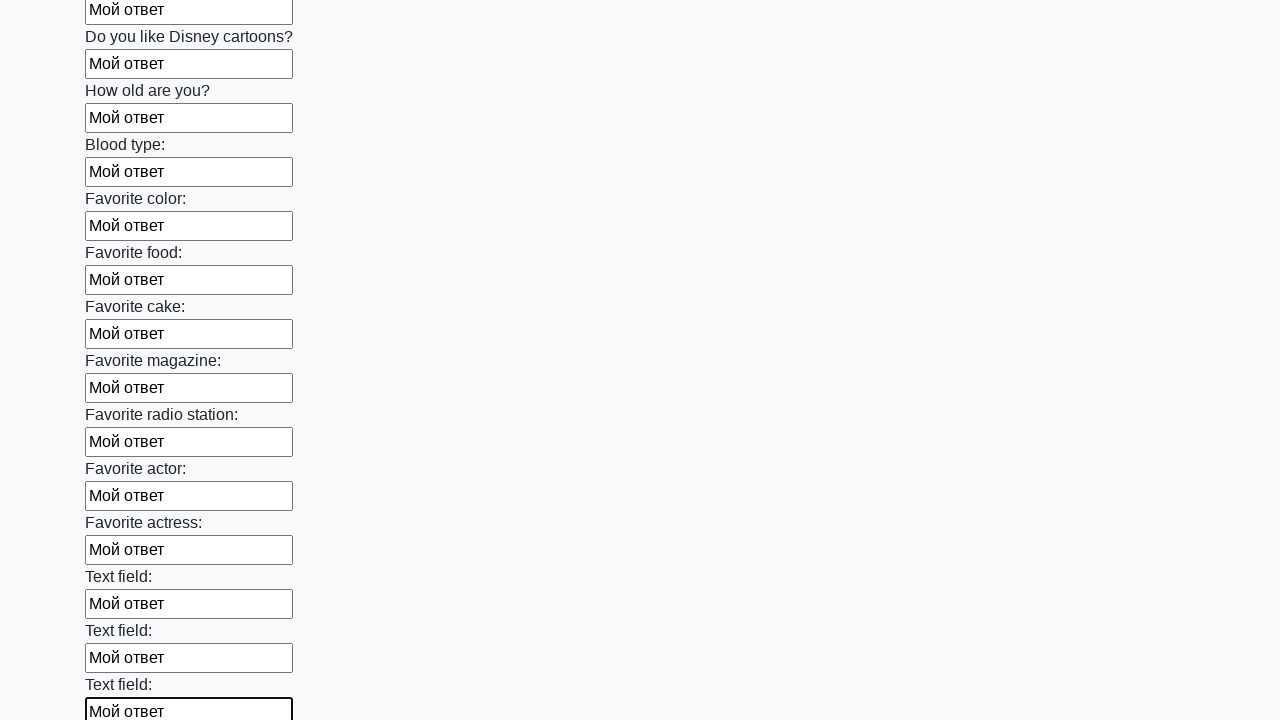

Filled an input field with 'Мой ответ' on input >> nth=29
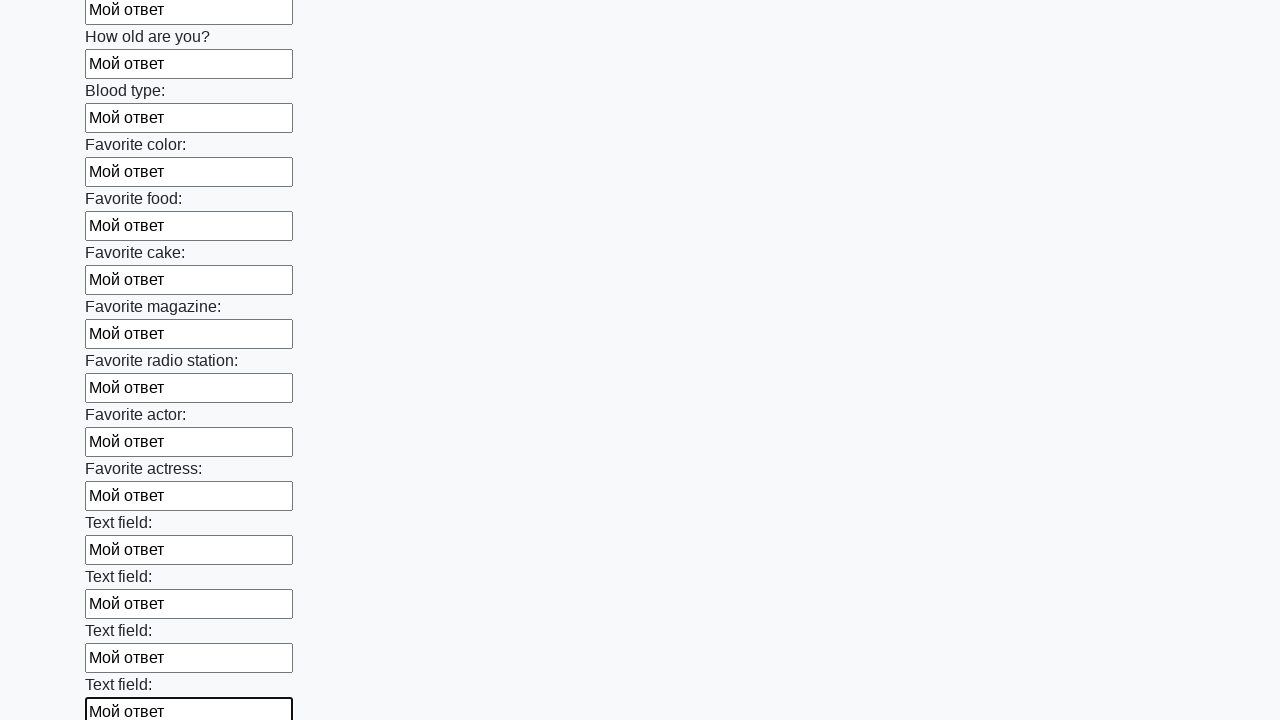

Filled an input field with 'Мой ответ' on input >> nth=30
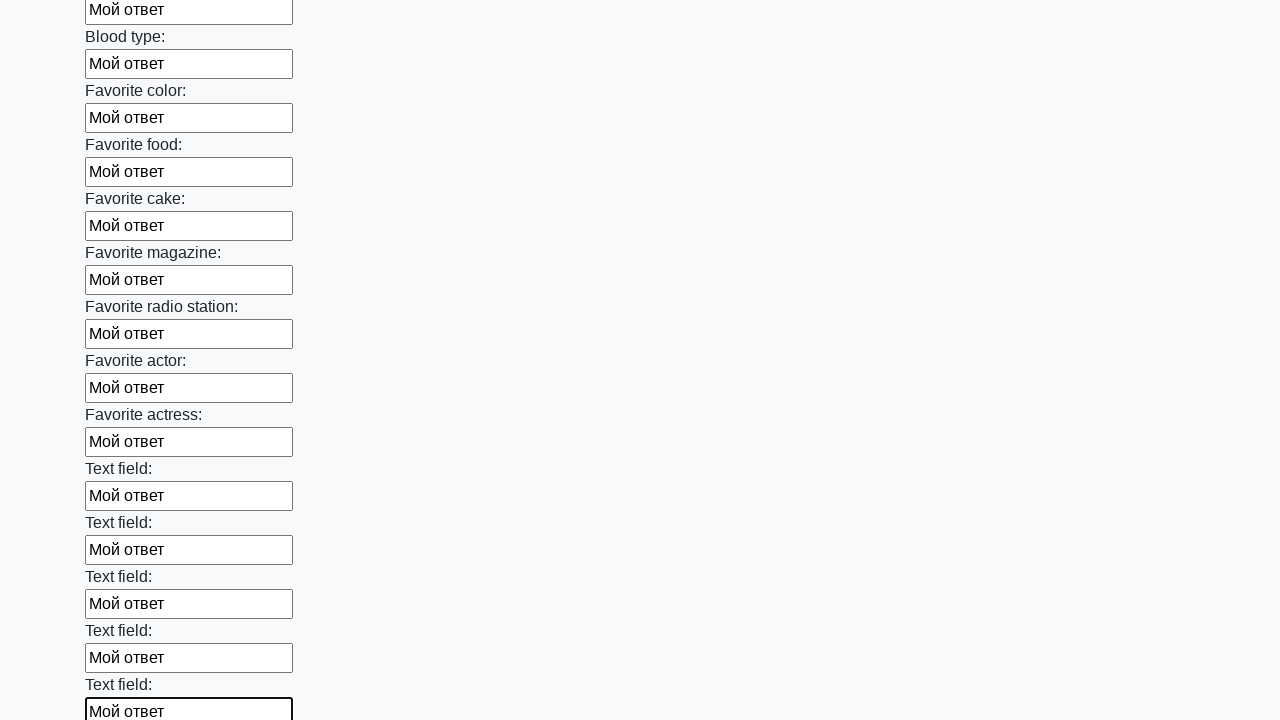

Filled an input field with 'Мой ответ' on input >> nth=31
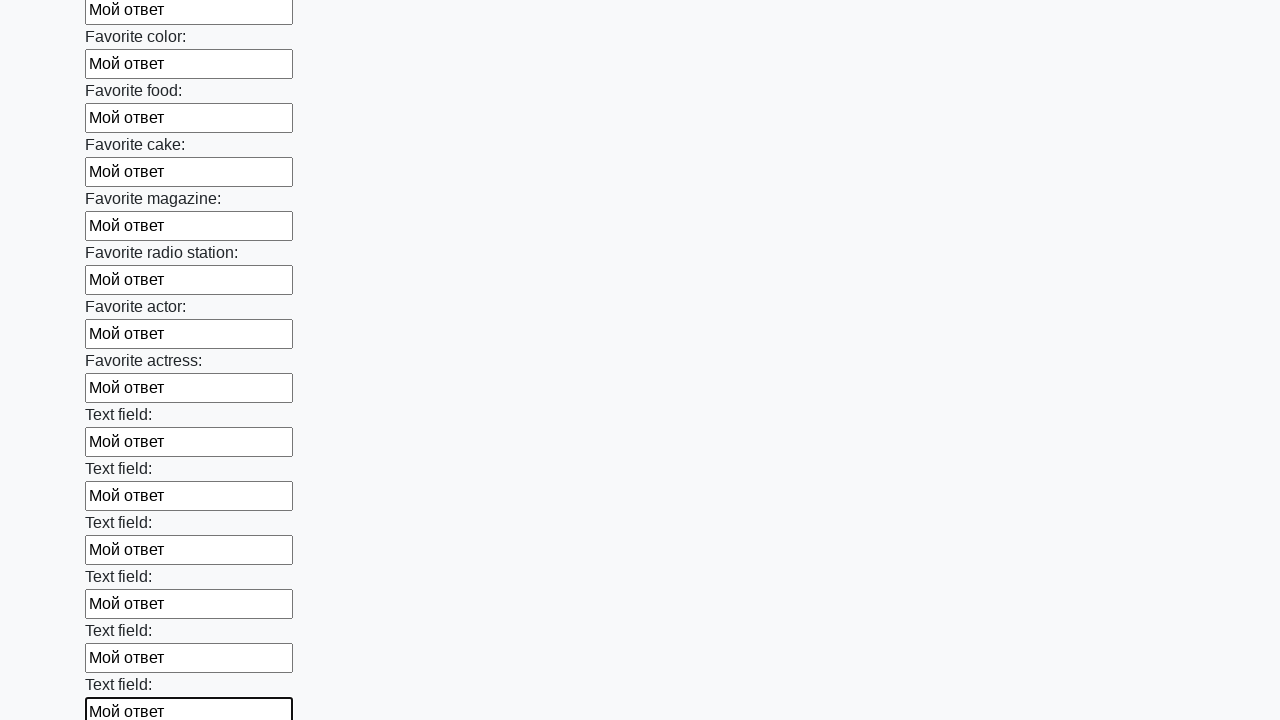

Filled an input field with 'Мой ответ' on input >> nth=32
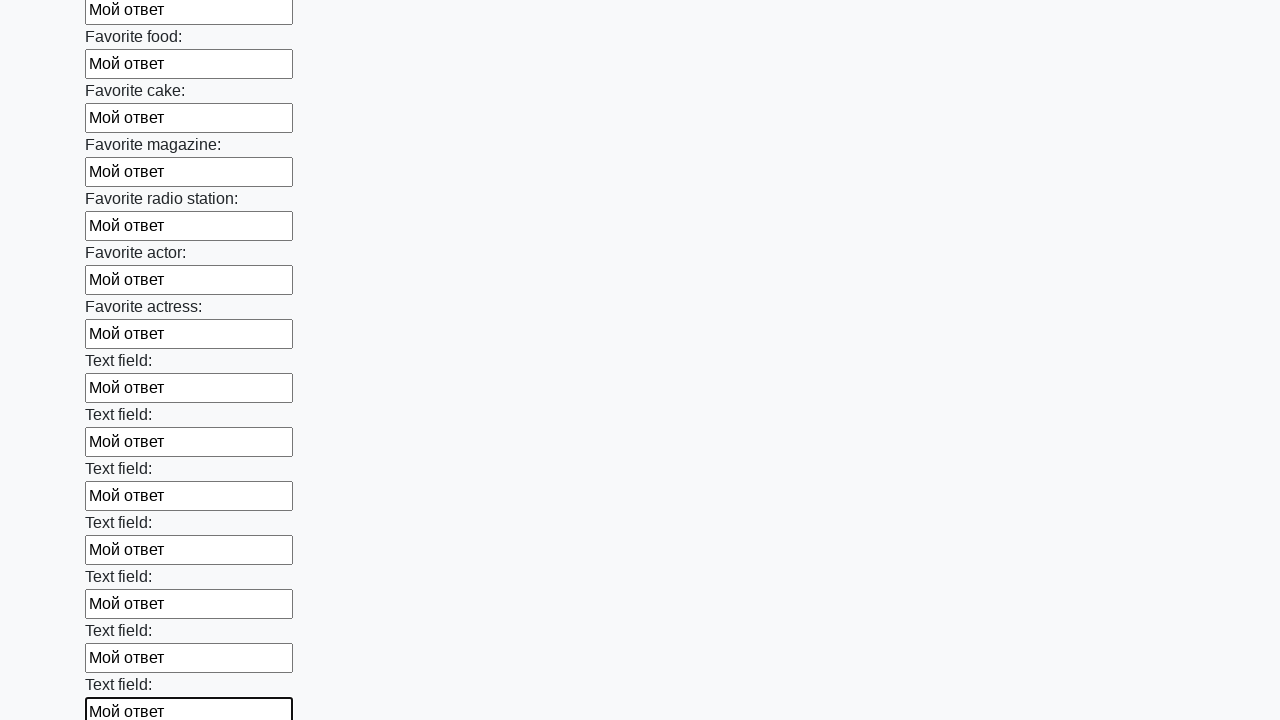

Filled an input field with 'Мой ответ' on input >> nth=33
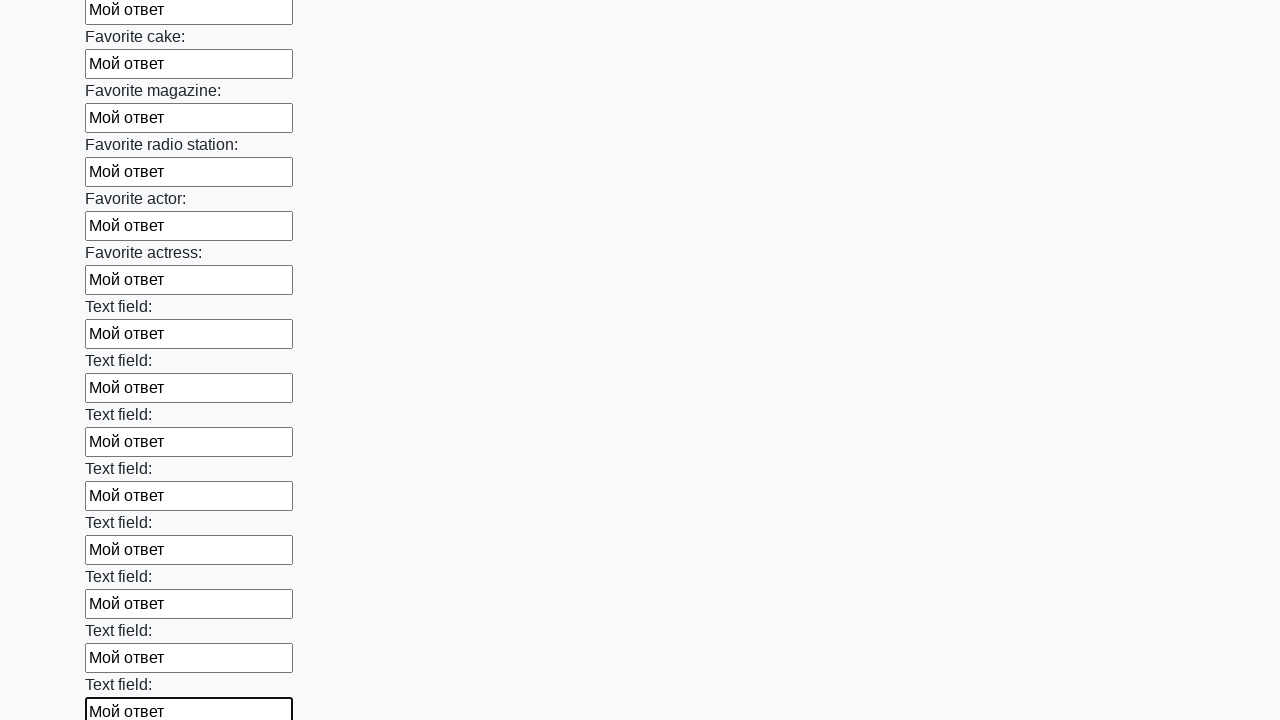

Filled an input field with 'Мой ответ' on input >> nth=34
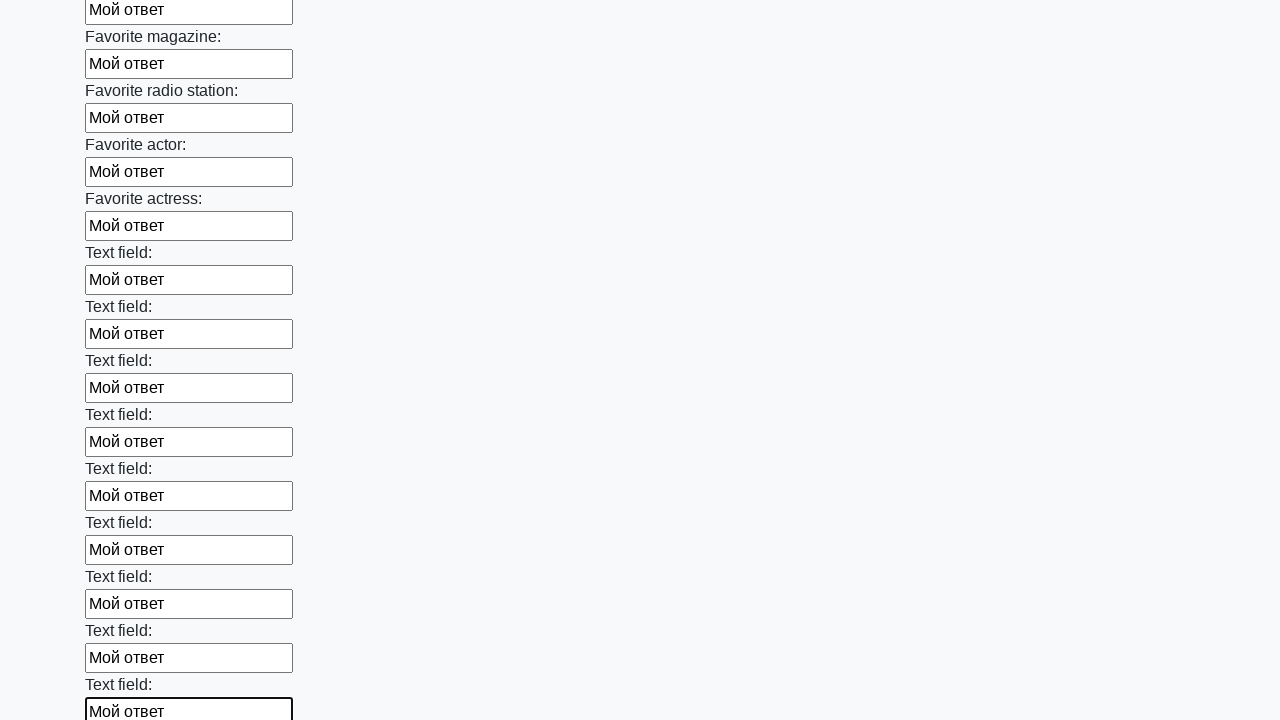

Filled an input field with 'Мой ответ' on input >> nth=35
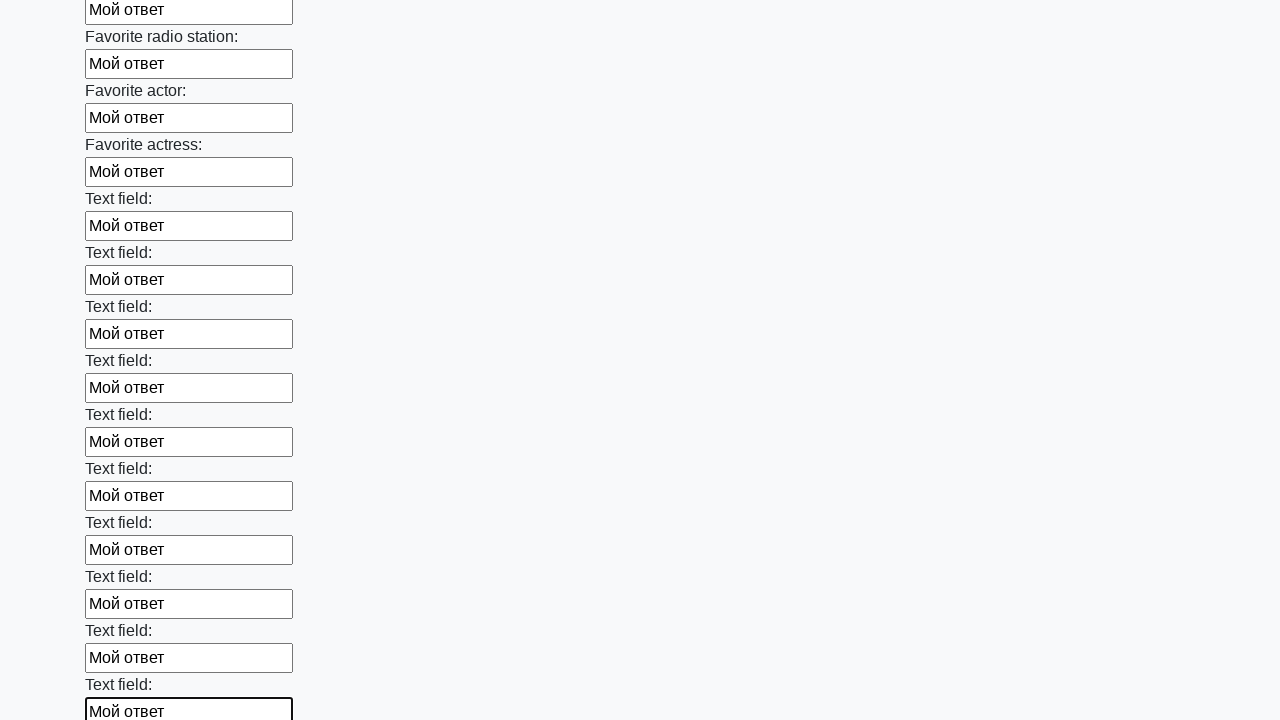

Filled an input field with 'Мой ответ' on input >> nth=36
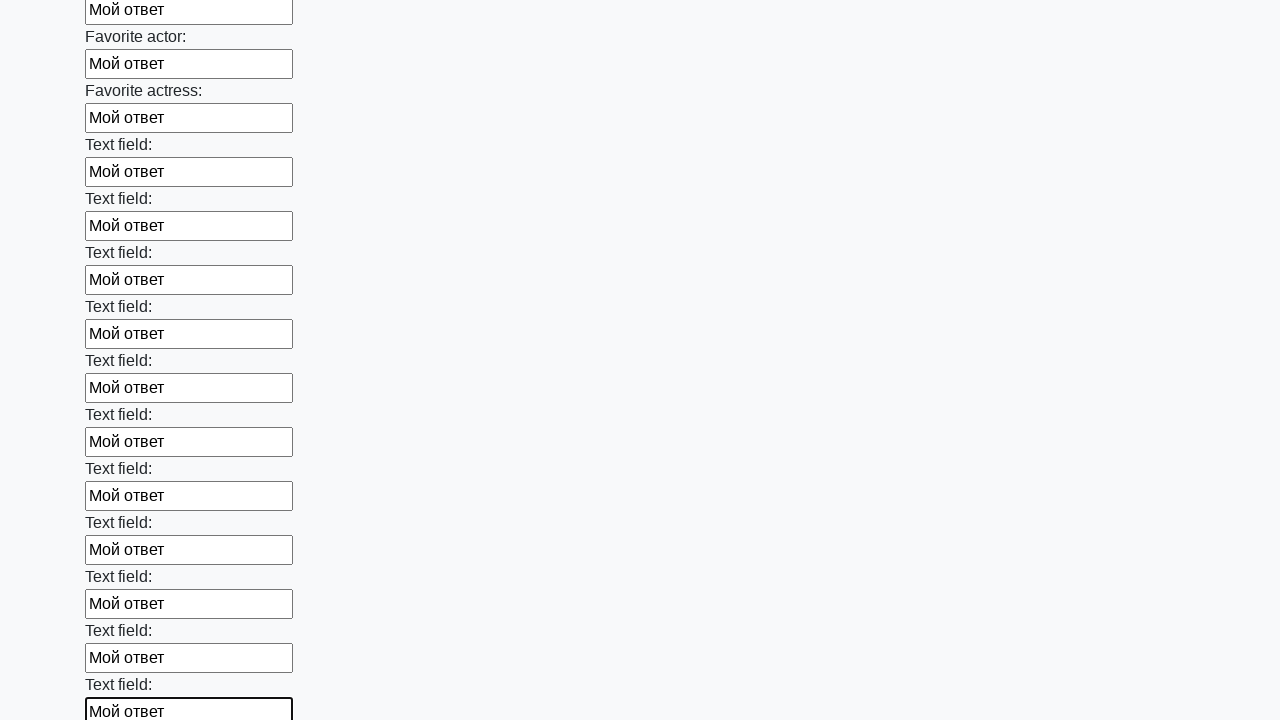

Filled an input field with 'Мой ответ' on input >> nth=37
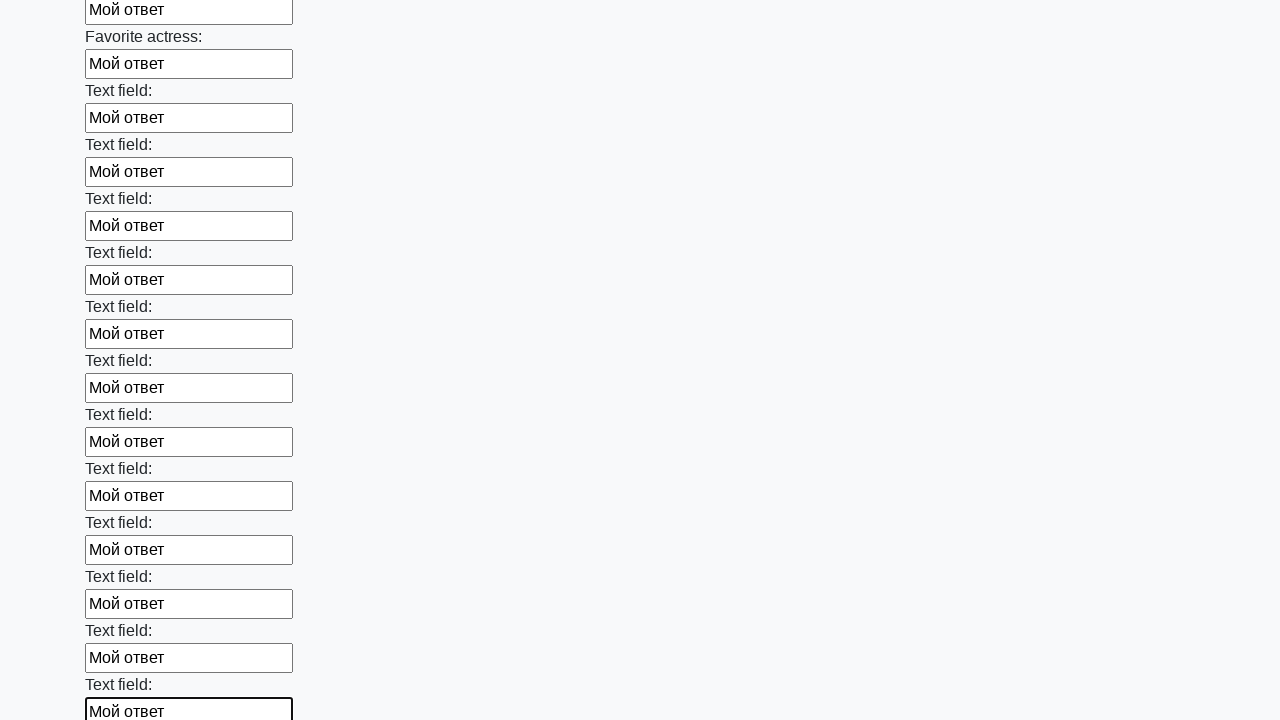

Filled an input field with 'Мой ответ' on input >> nth=38
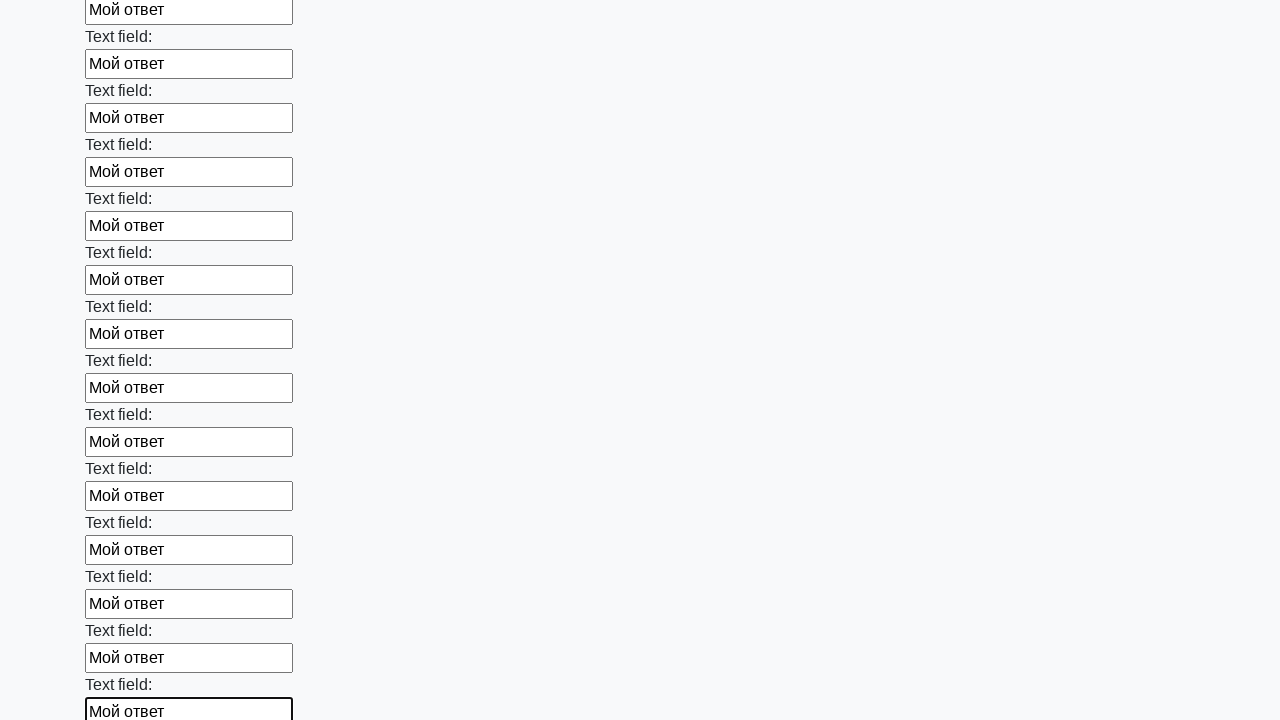

Filled an input field with 'Мой ответ' on input >> nth=39
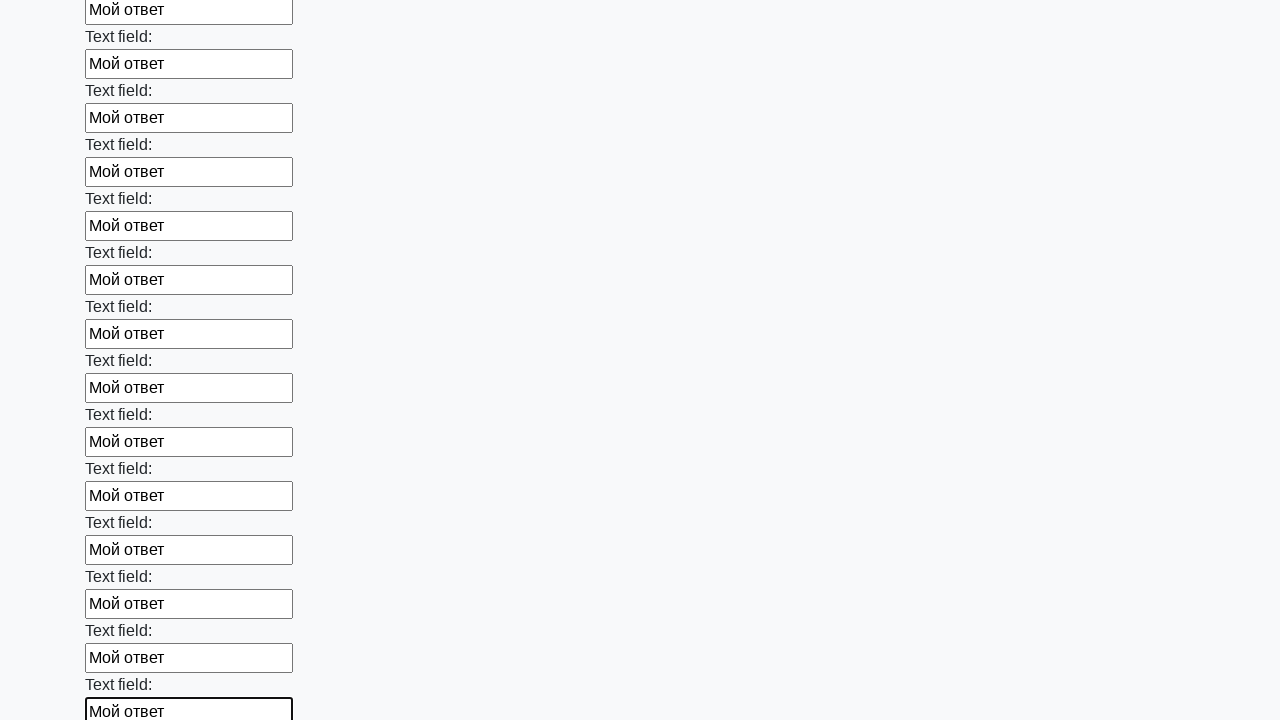

Filled an input field with 'Мой ответ' on input >> nth=40
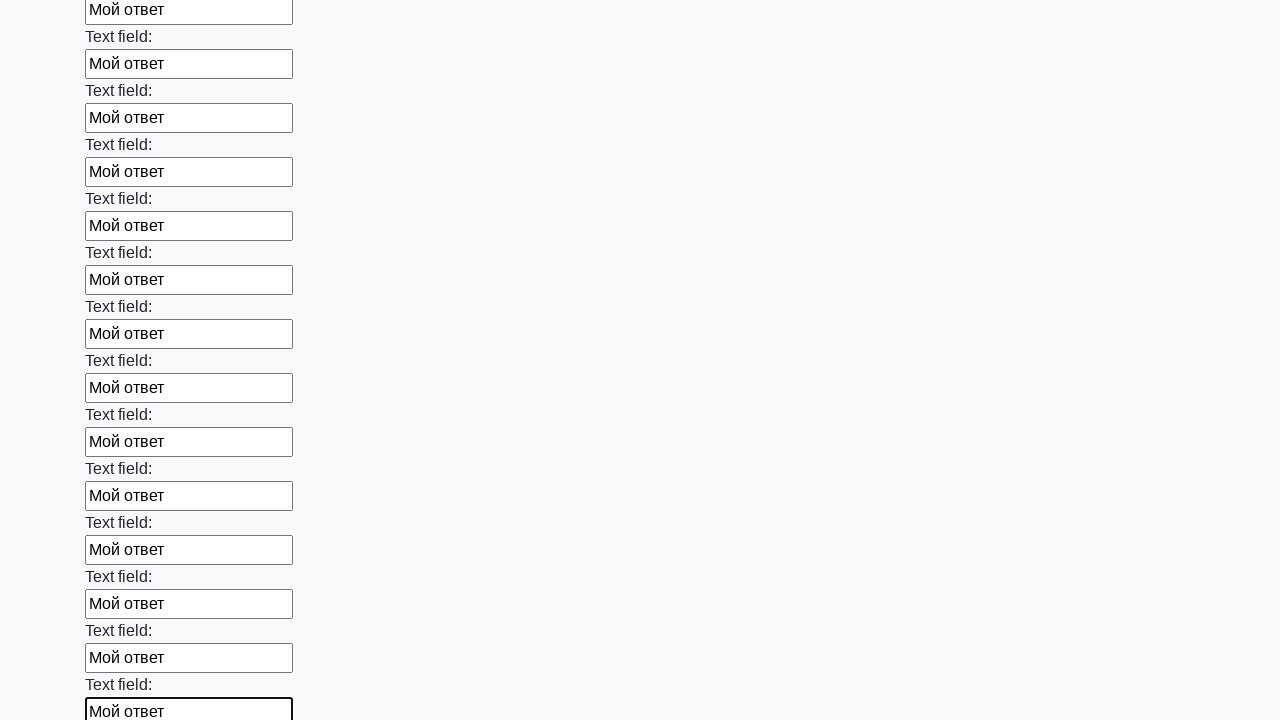

Filled an input field with 'Мой ответ' on input >> nth=41
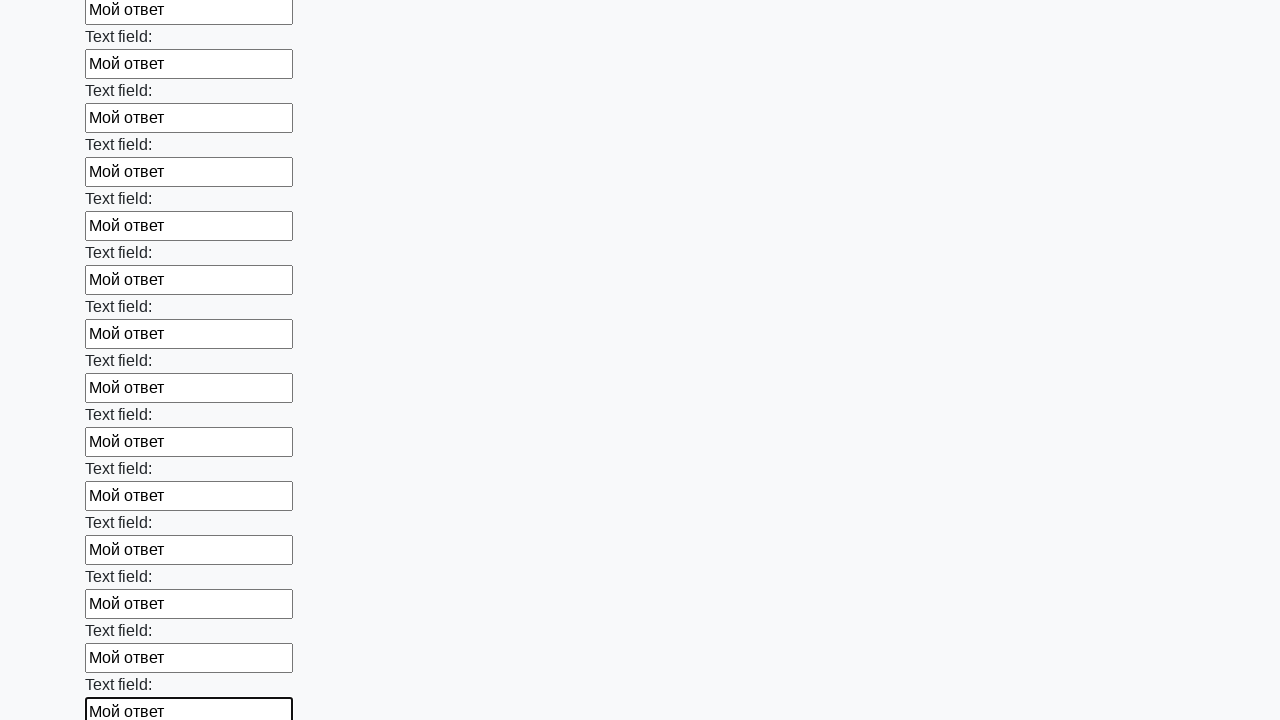

Filled an input field with 'Мой ответ' on input >> nth=42
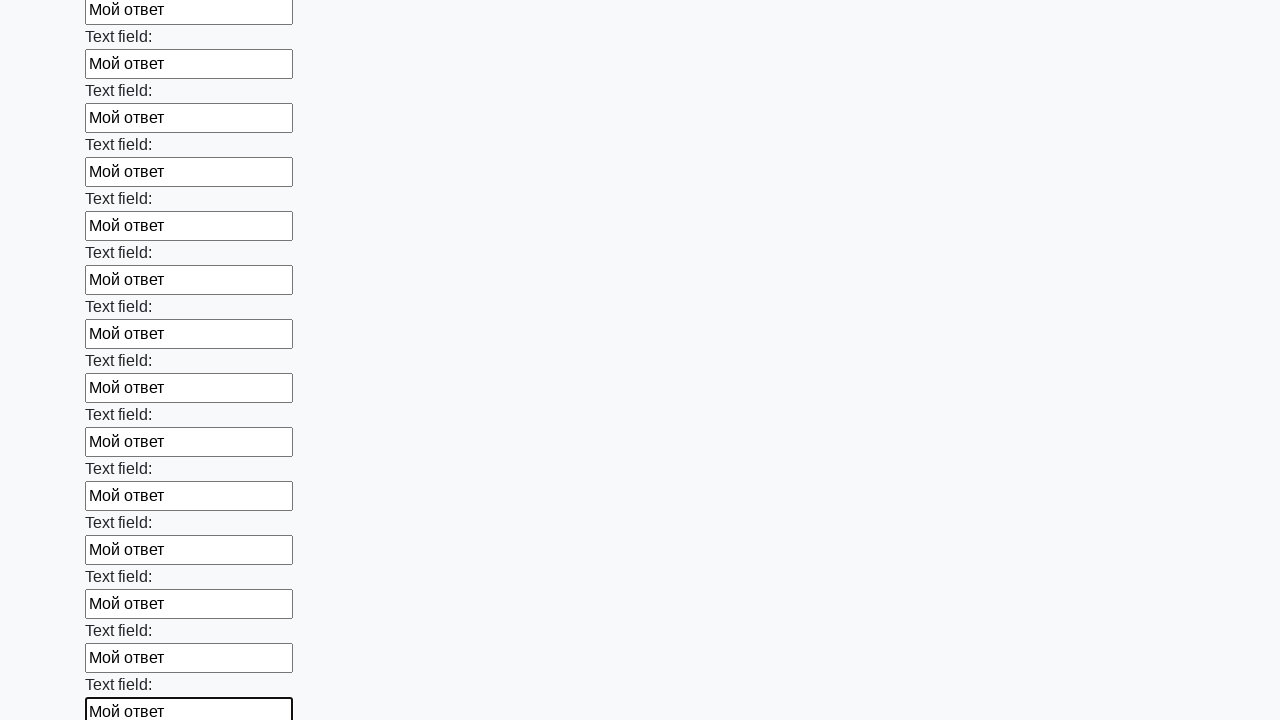

Filled an input field with 'Мой ответ' on input >> nth=43
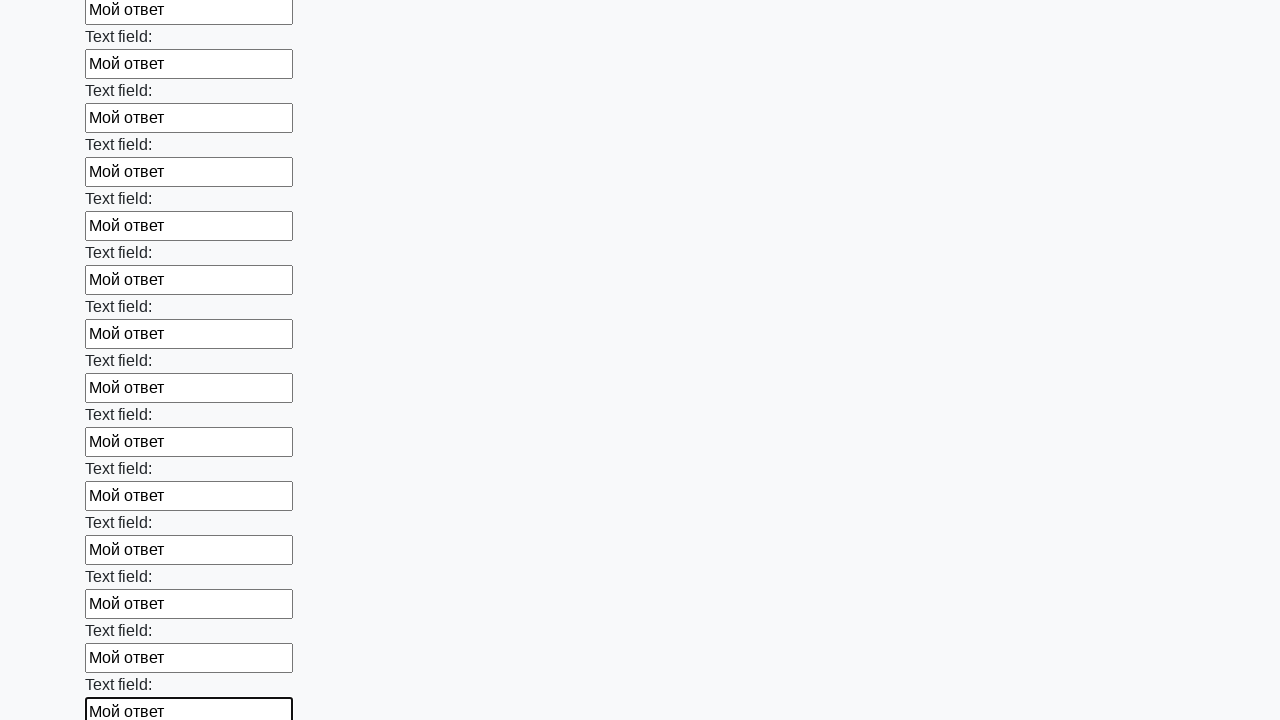

Filled an input field with 'Мой ответ' on input >> nth=44
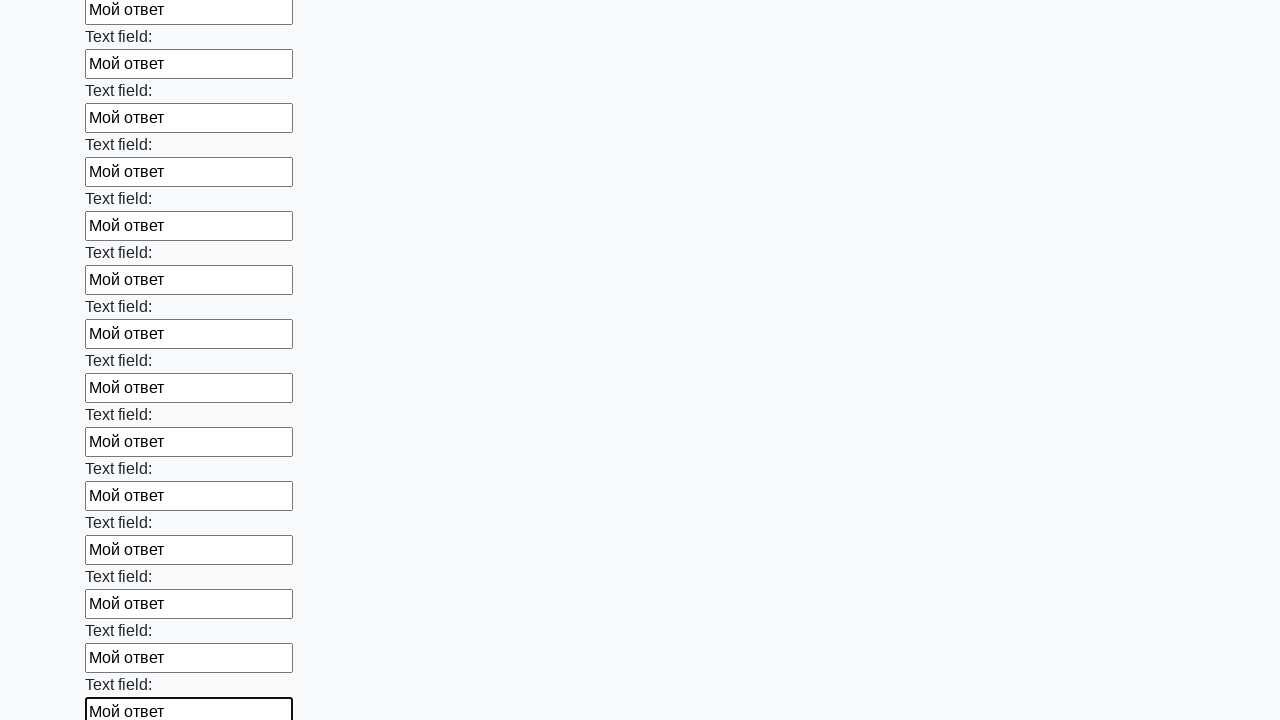

Filled an input field with 'Мой ответ' on input >> nth=45
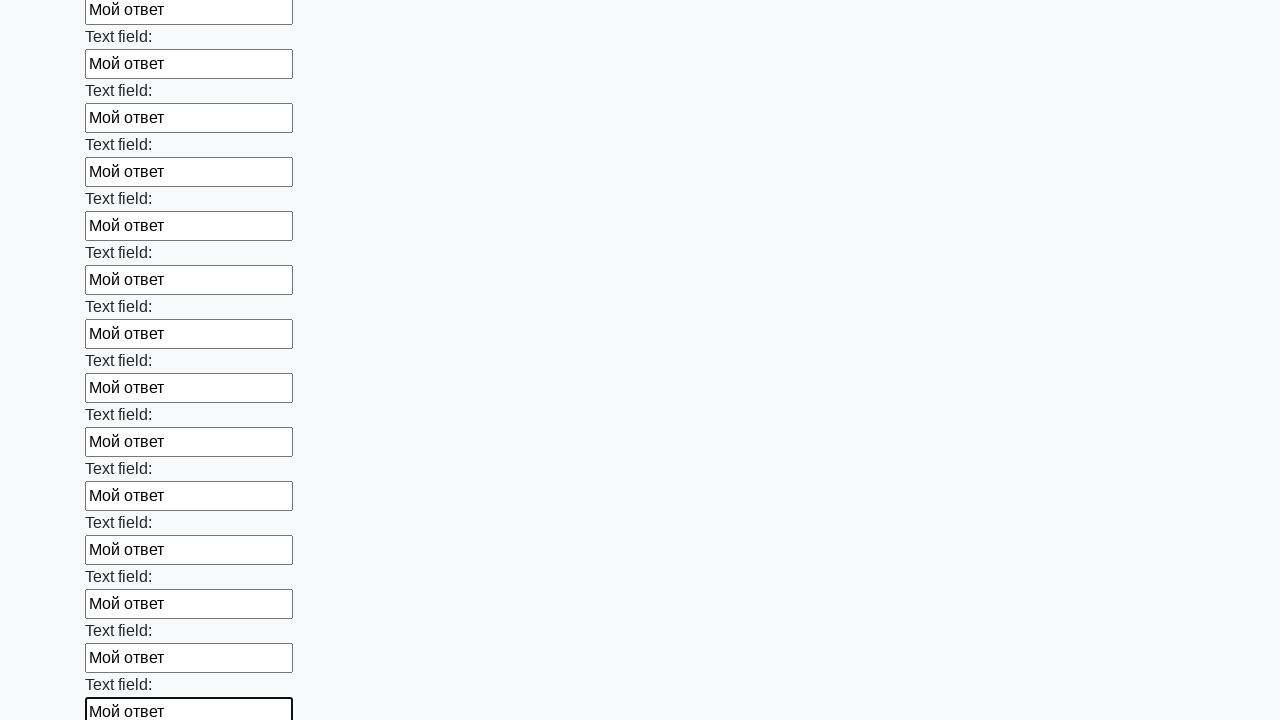

Filled an input field with 'Мой ответ' on input >> nth=46
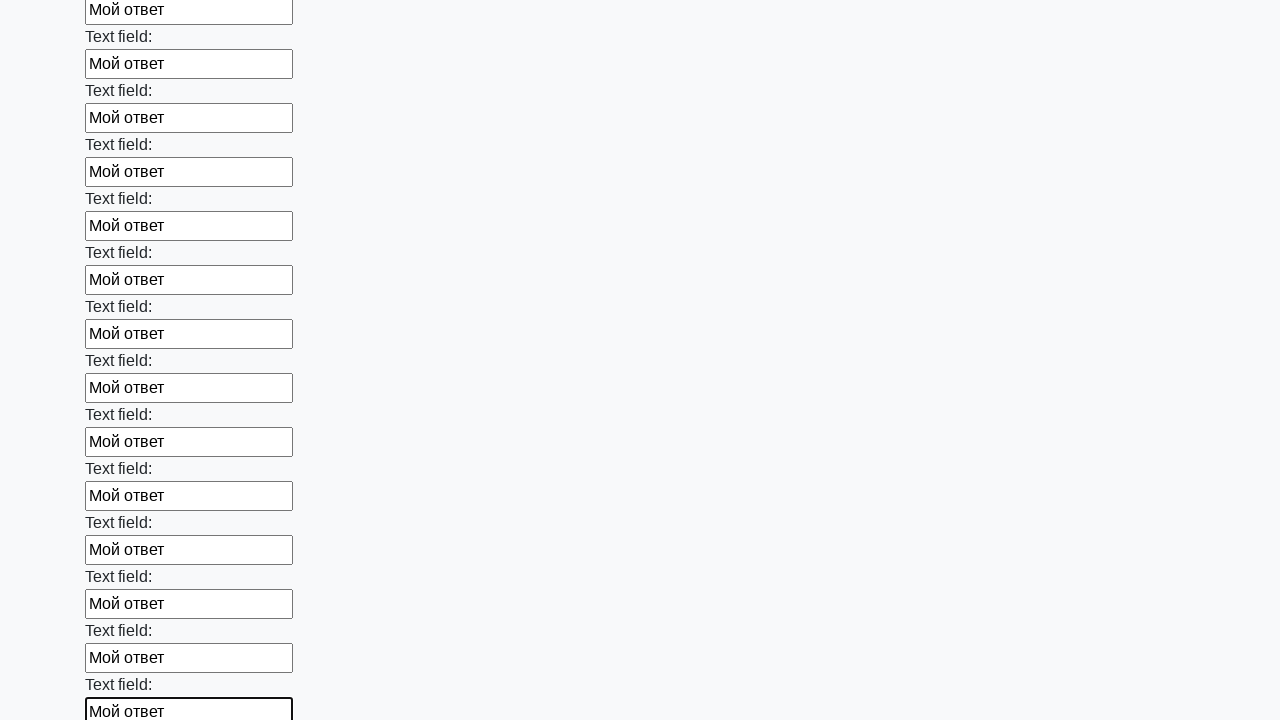

Filled an input field with 'Мой ответ' on input >> nth=47
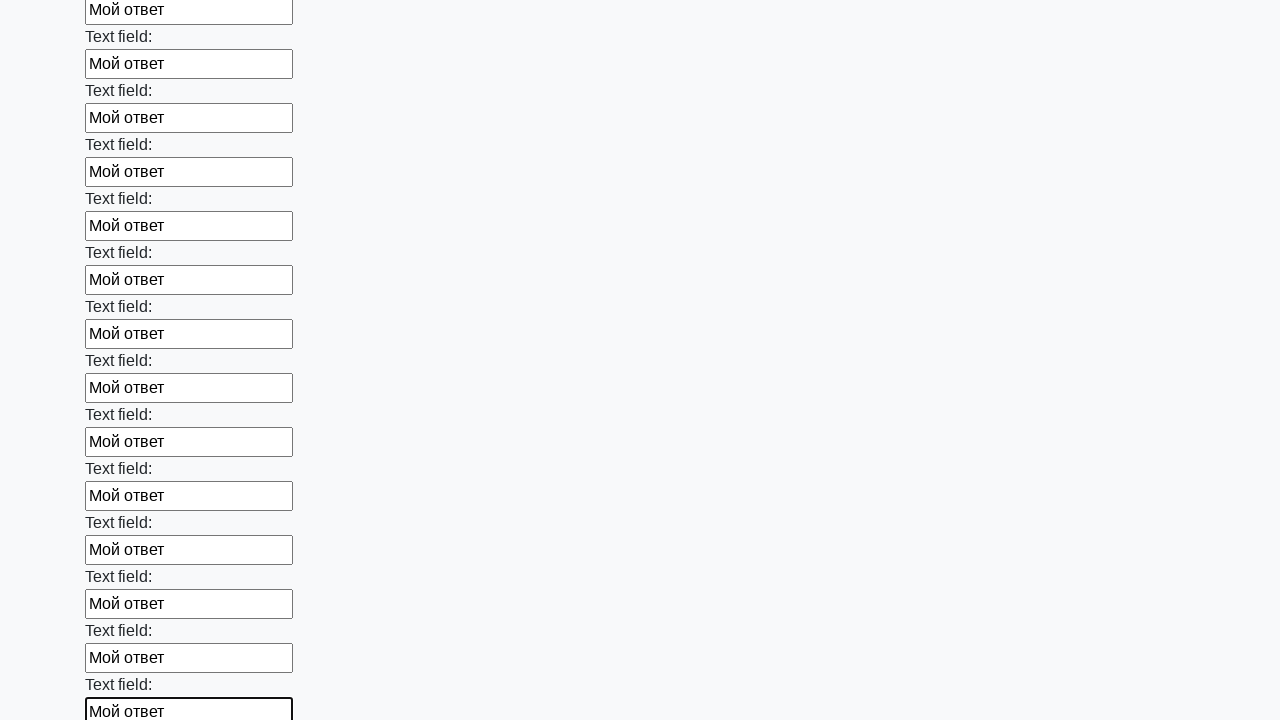

Filled an input field with 'Мой ответ' on input >> nth=48
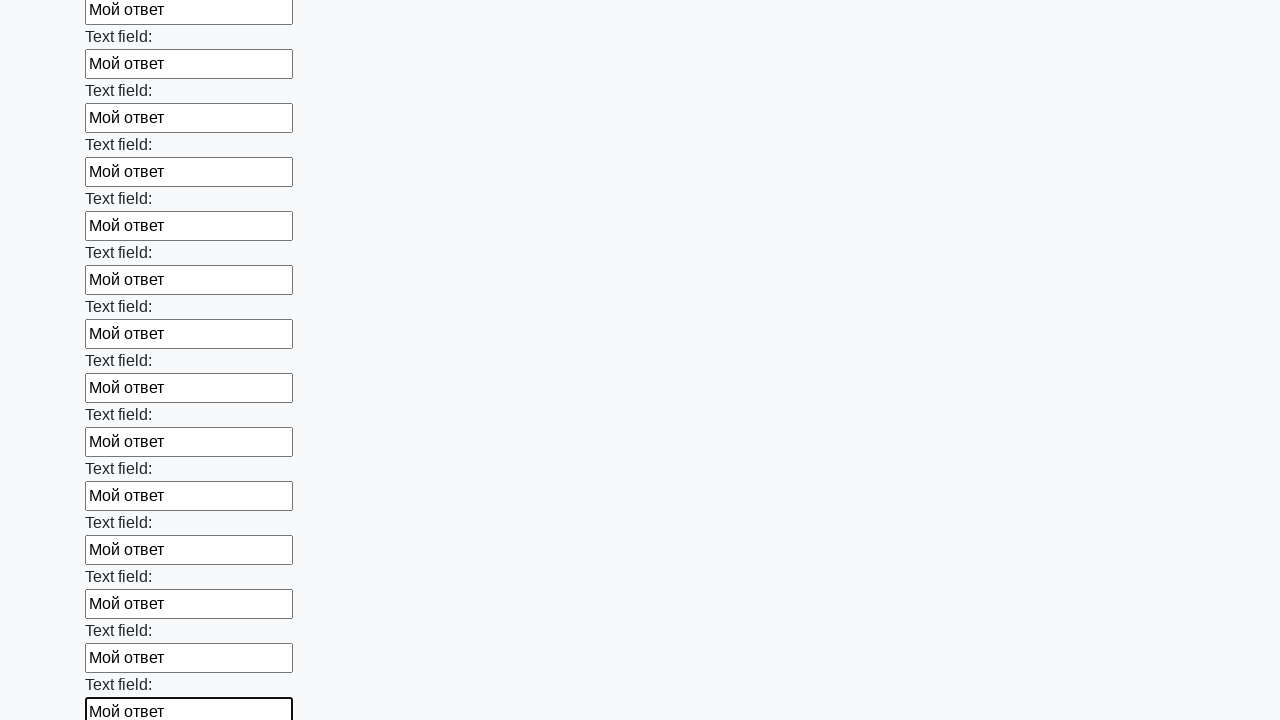

Filled an input field with 'Мой ответ' on input >> nth=49
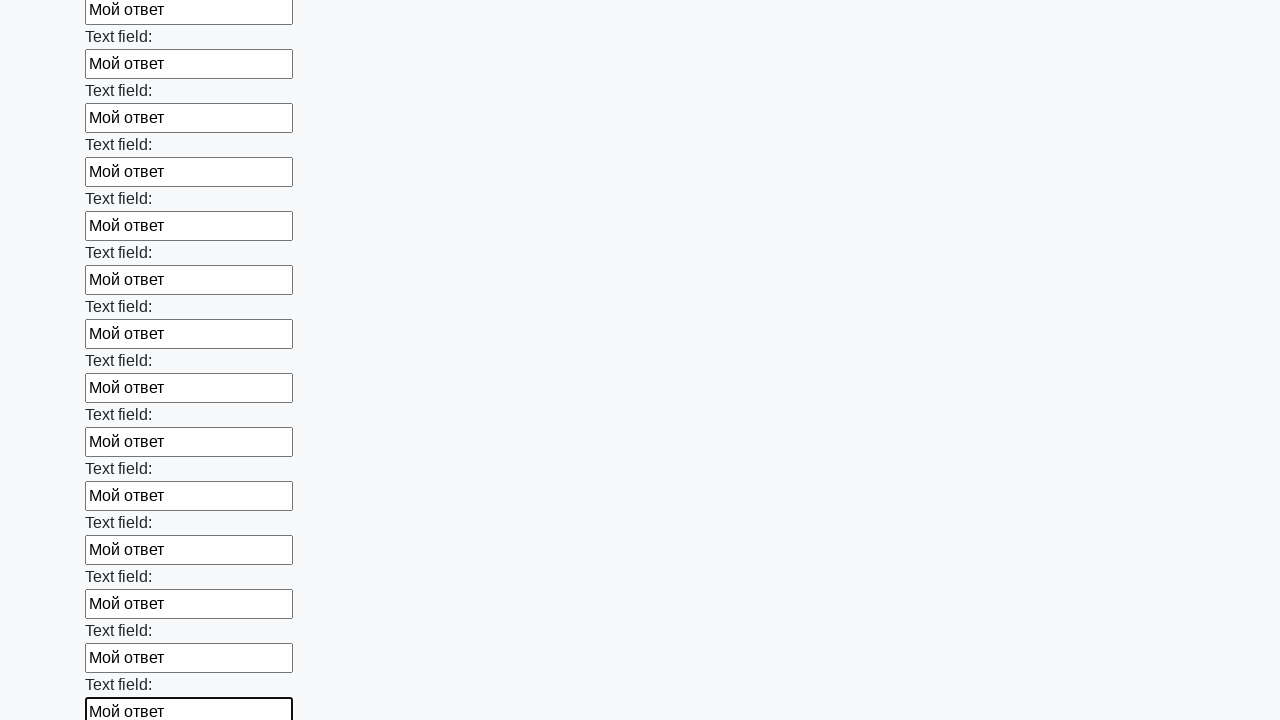

Filled an input field with 'Мой ответ' on input >> nth=50
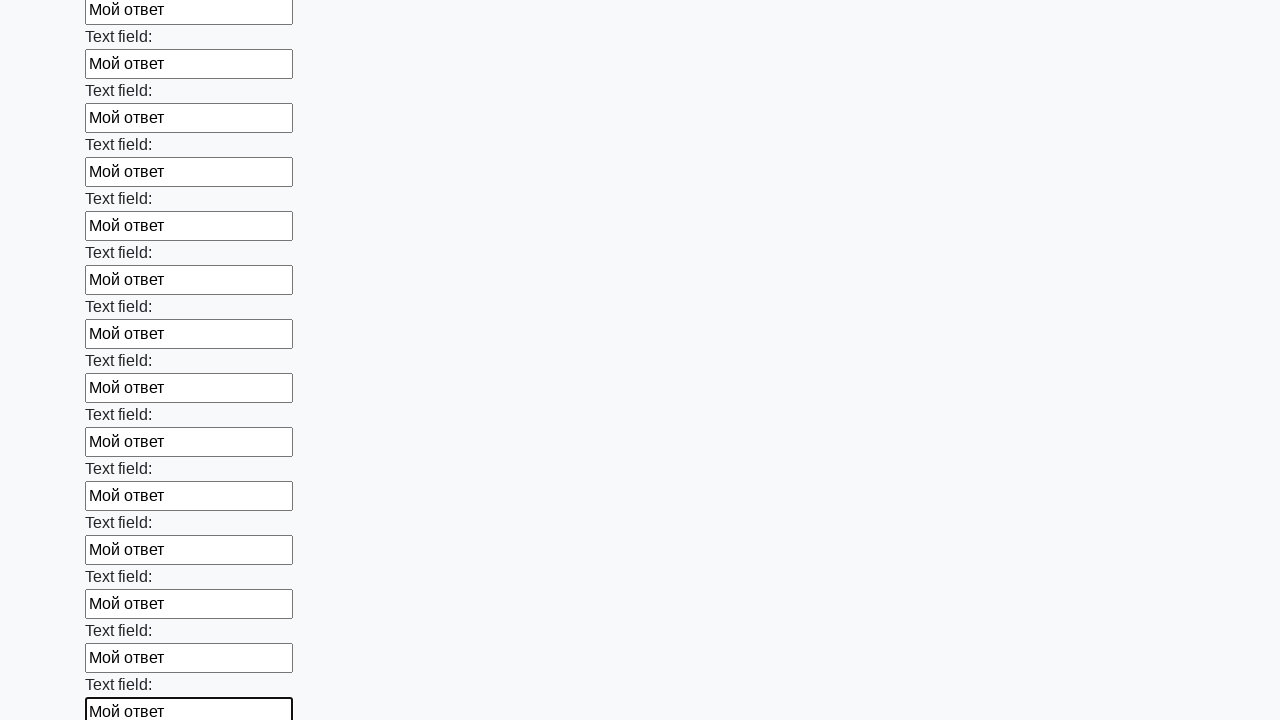

Filled an input field with 'Мой ответ' on input >> nth=51
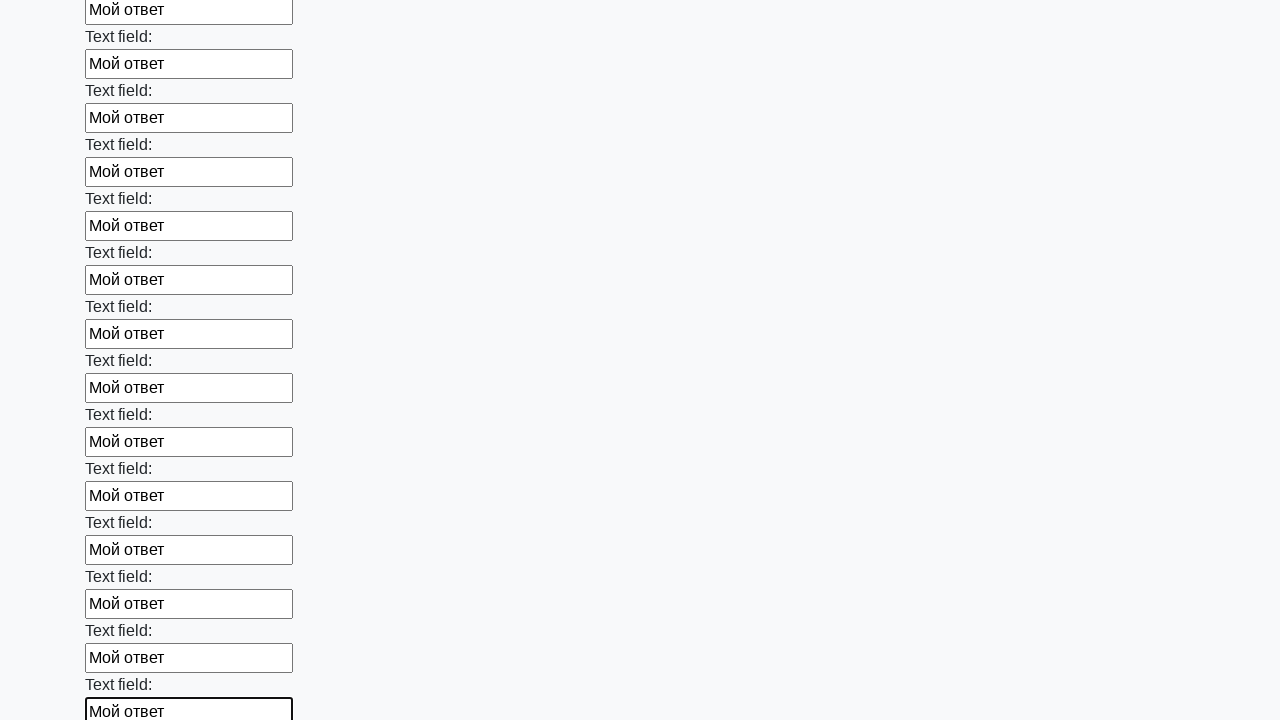

Filled an input field with 'Мой ответ' on input >> nth=52
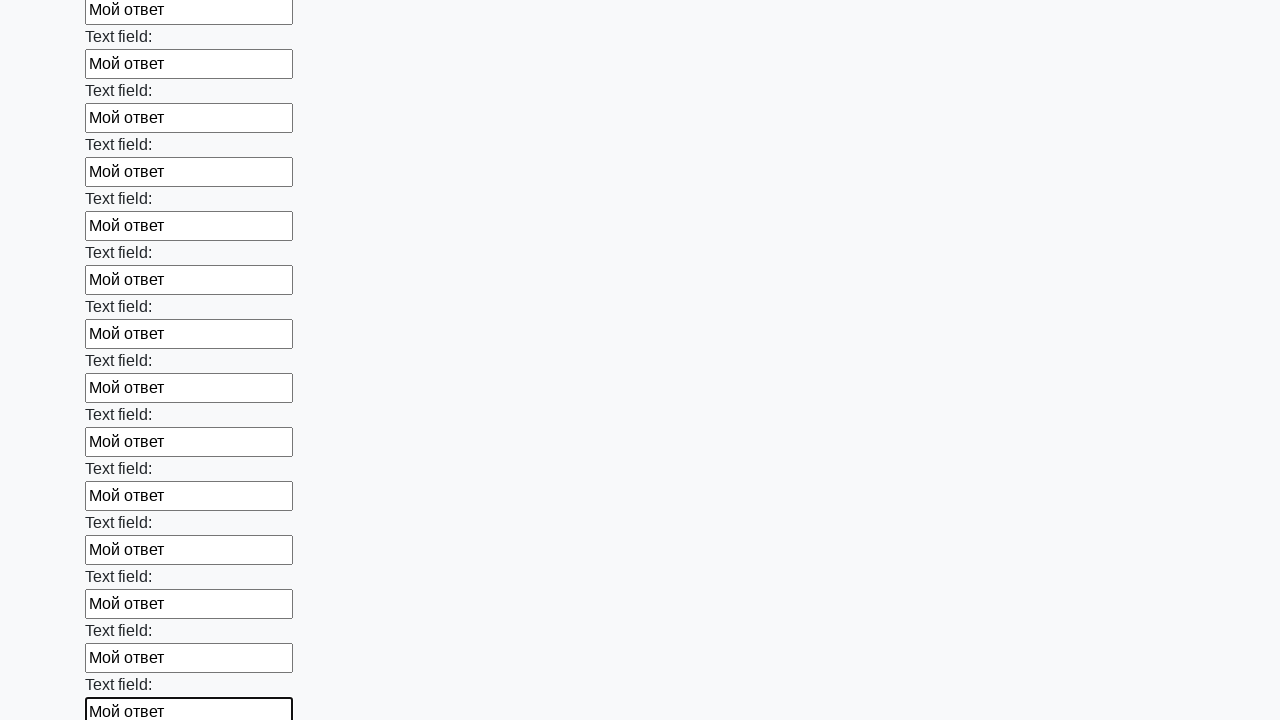

Filled an input field with 'Мой ответ' on input >> nth=53
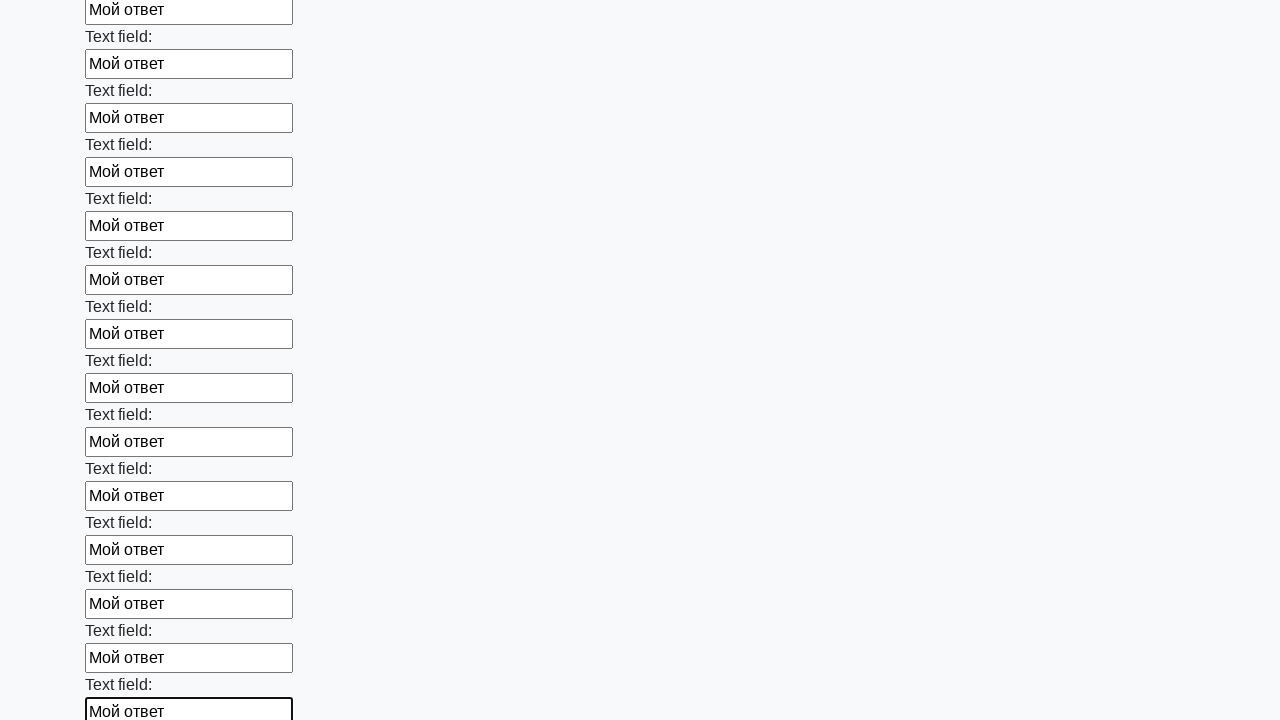

Filled an input field with 'Мой ответ' on input >> nth=54
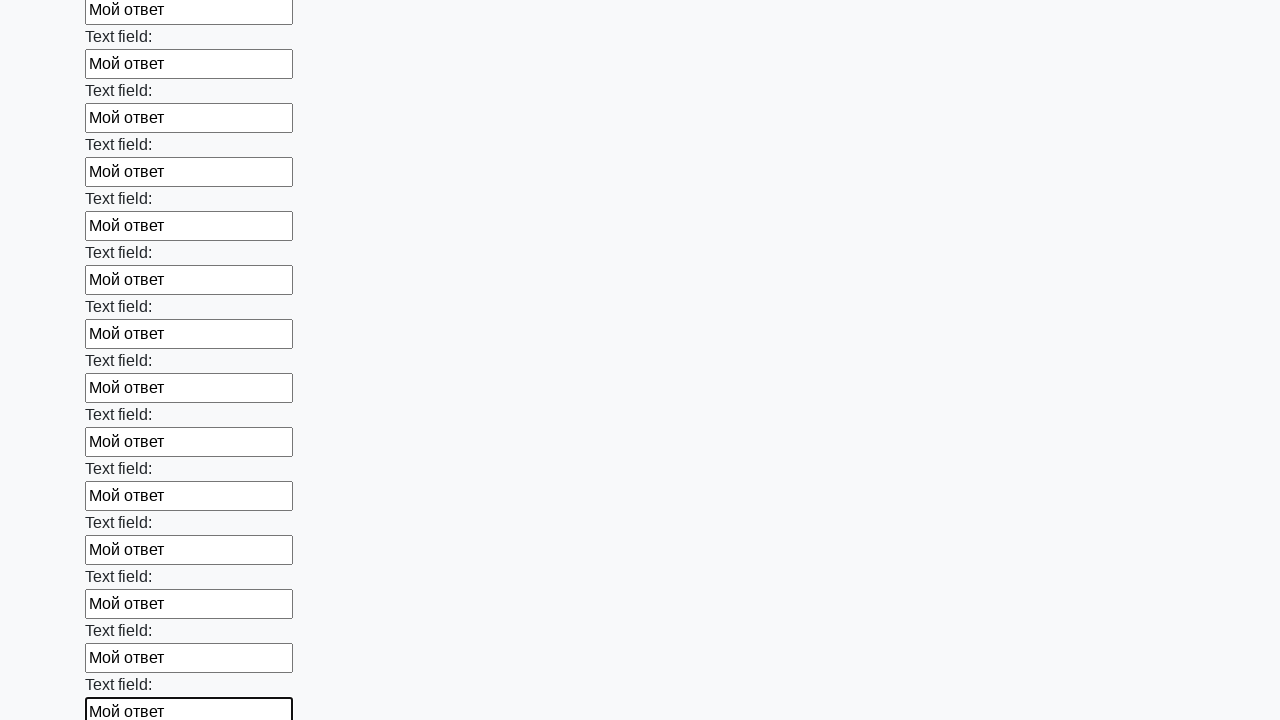

Filled an input field with 'Мой ответ' on input >> nth=55
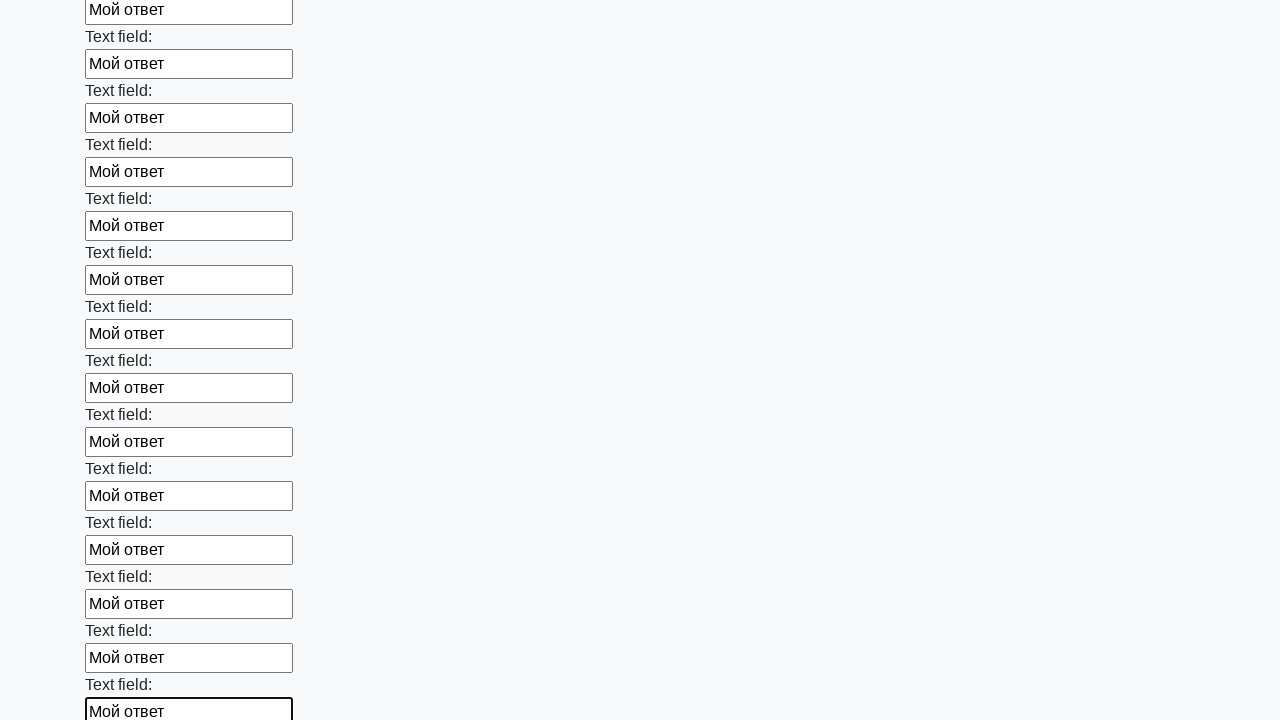

Filled an input field with 'Мой ответ' on input >> nth=56
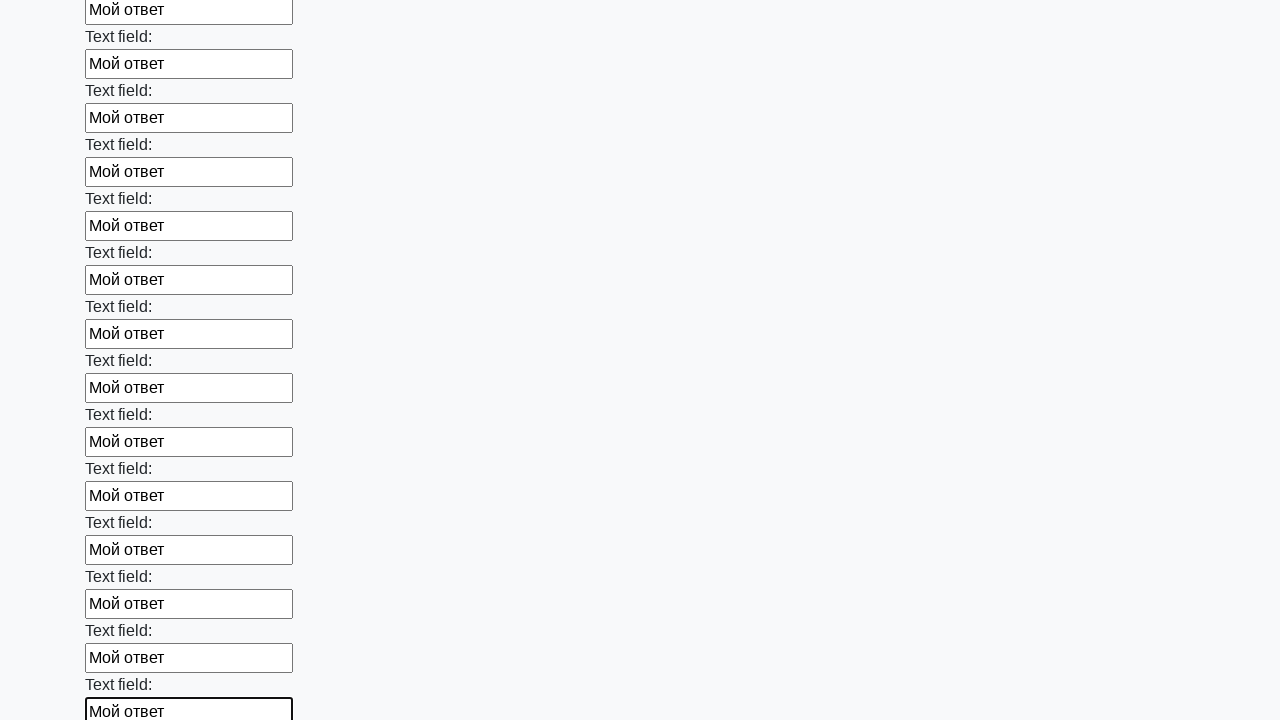

Filled an input field with 'Мой ответ' on input >> nth=57
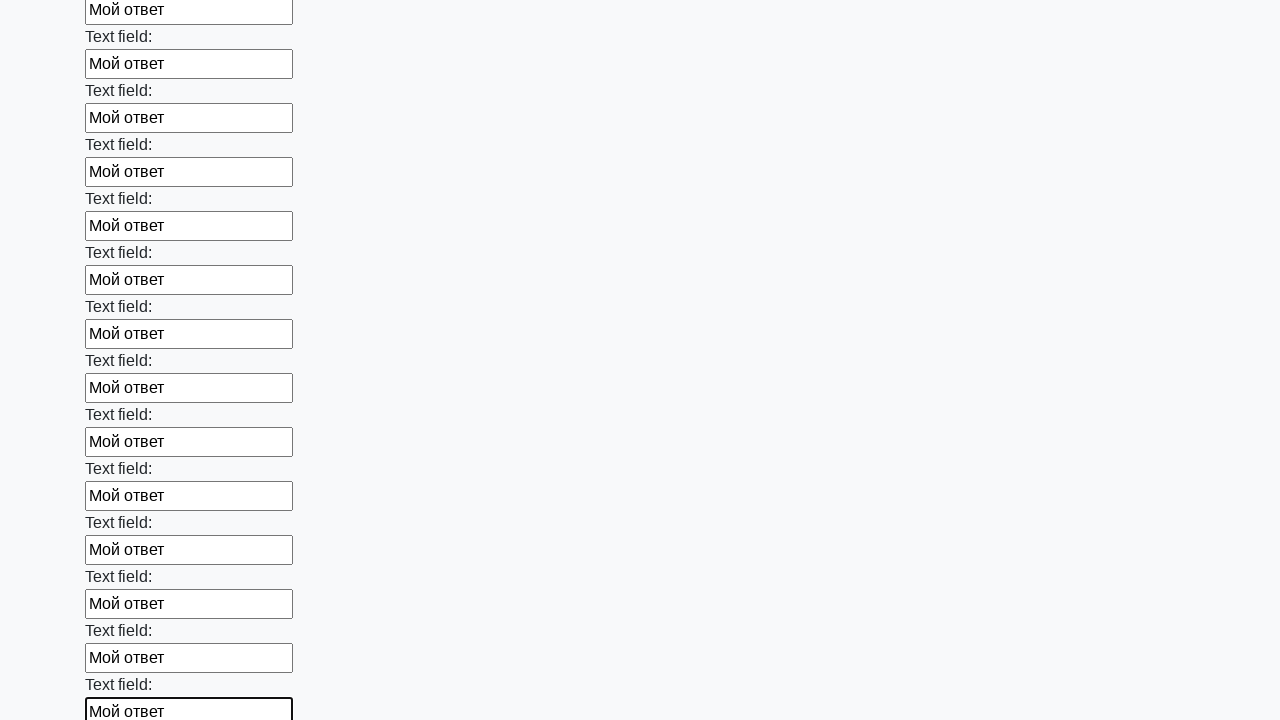

Filled an input field with 'Мой ответ' on input >> nth=58
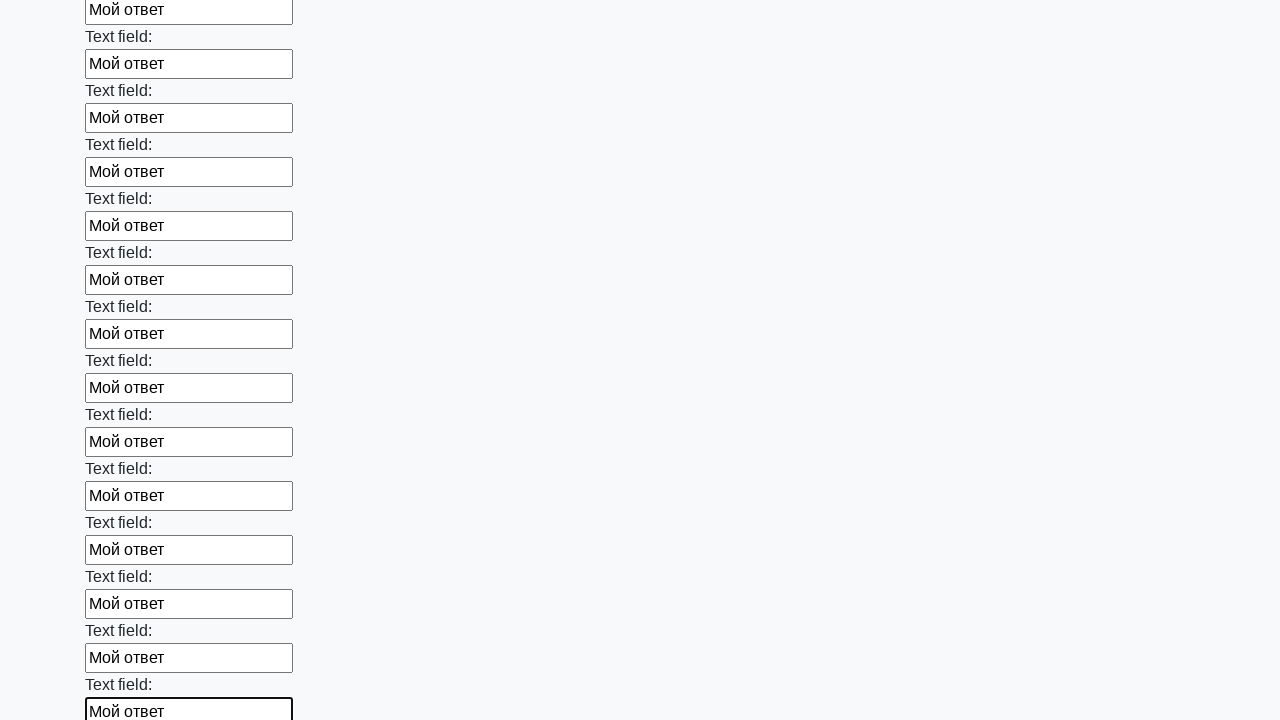

Filled an input field with 'Мой ответ' on input >> nth=59
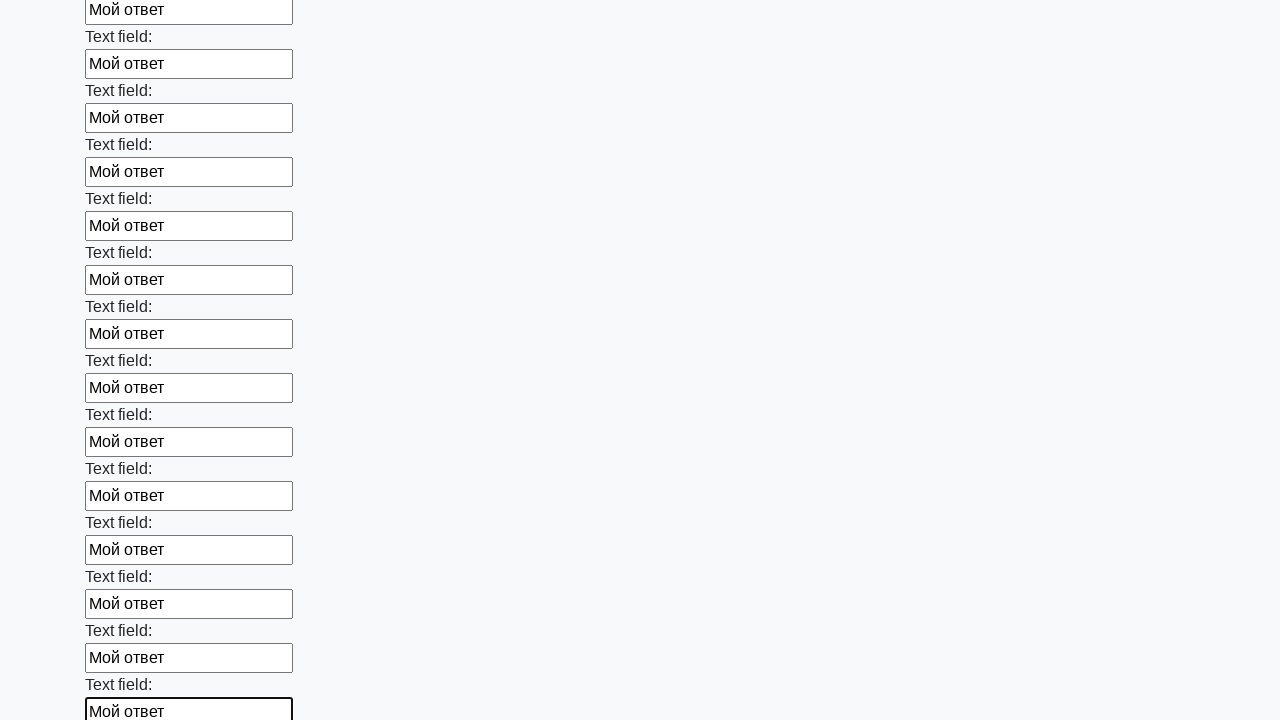

Filled an input field with 'Мой ответ' on input >> nth=60
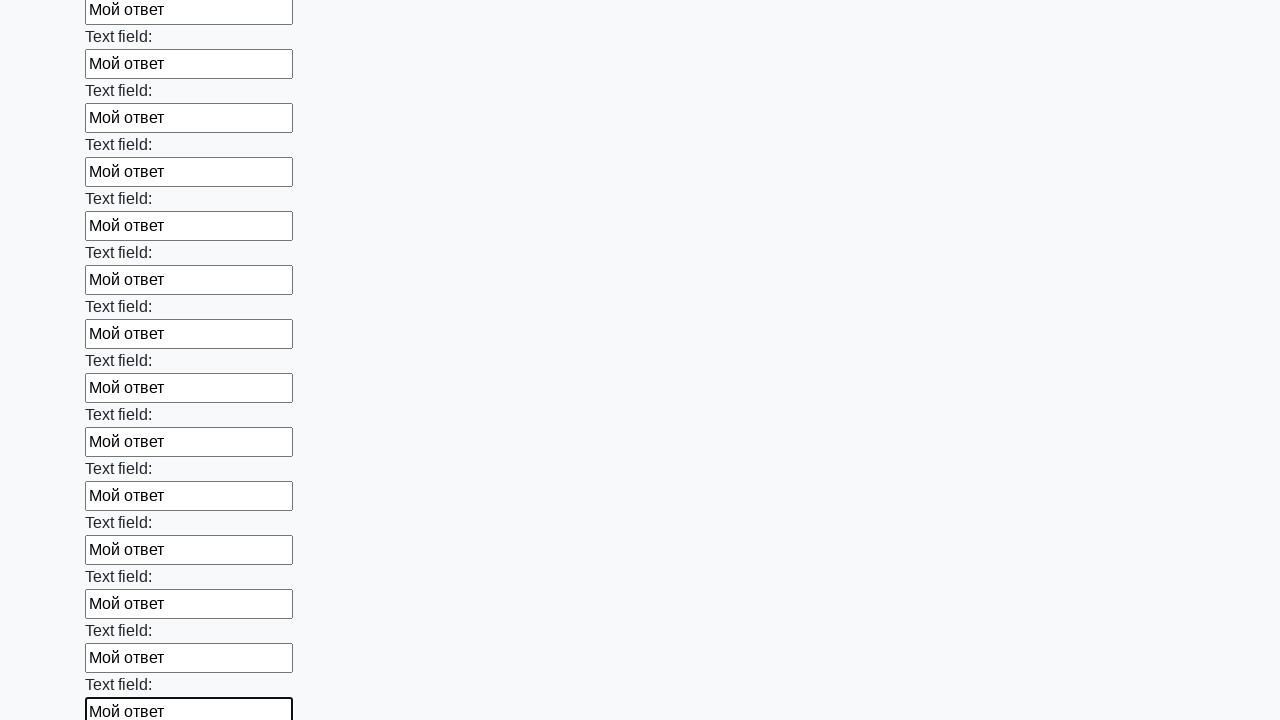

Filled an input field with 'Мой ответ' on input >> nth=61
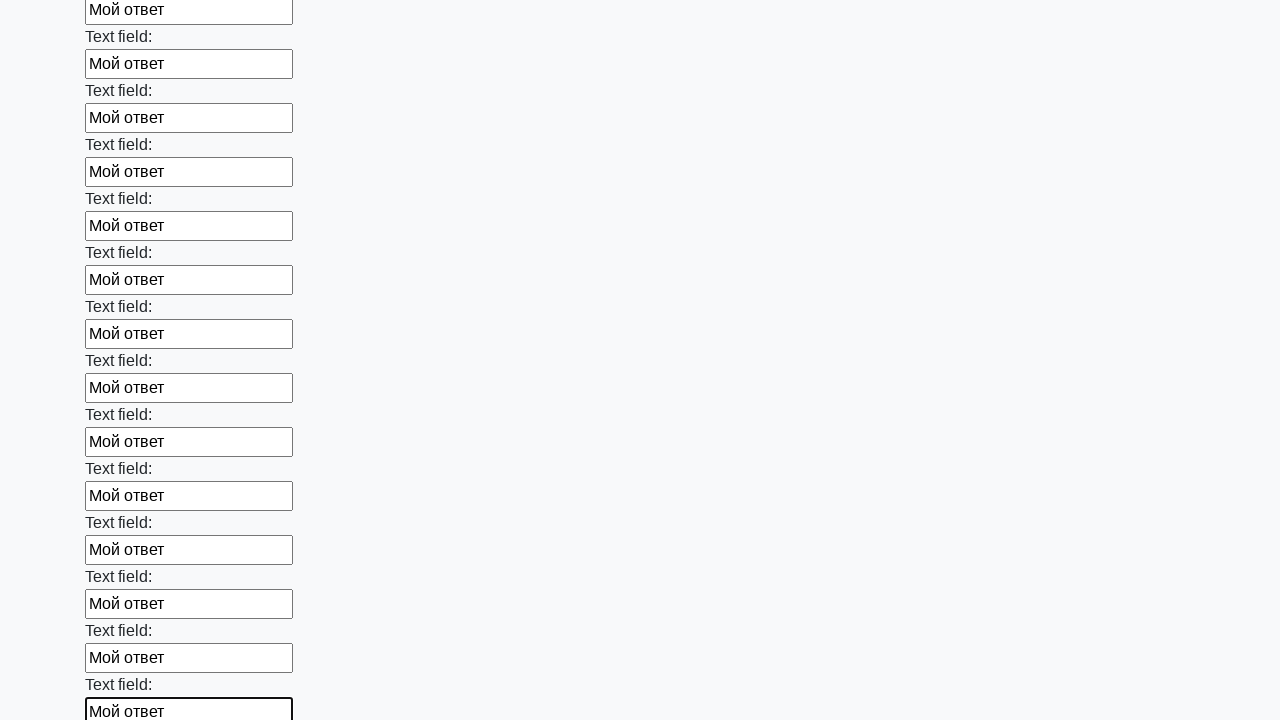

Filled an input field with 'Мой ответ' on input >> nth=62
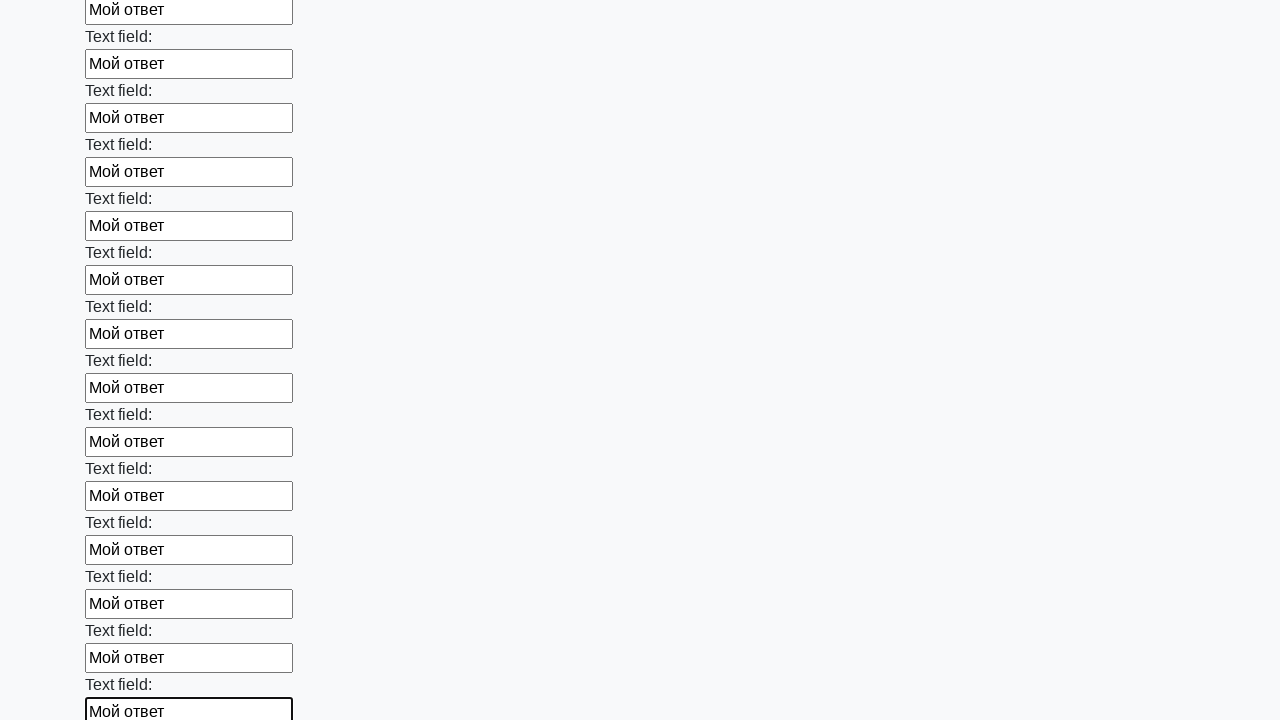

Filled an input field with 'Мой ответ' on input >> nth=63
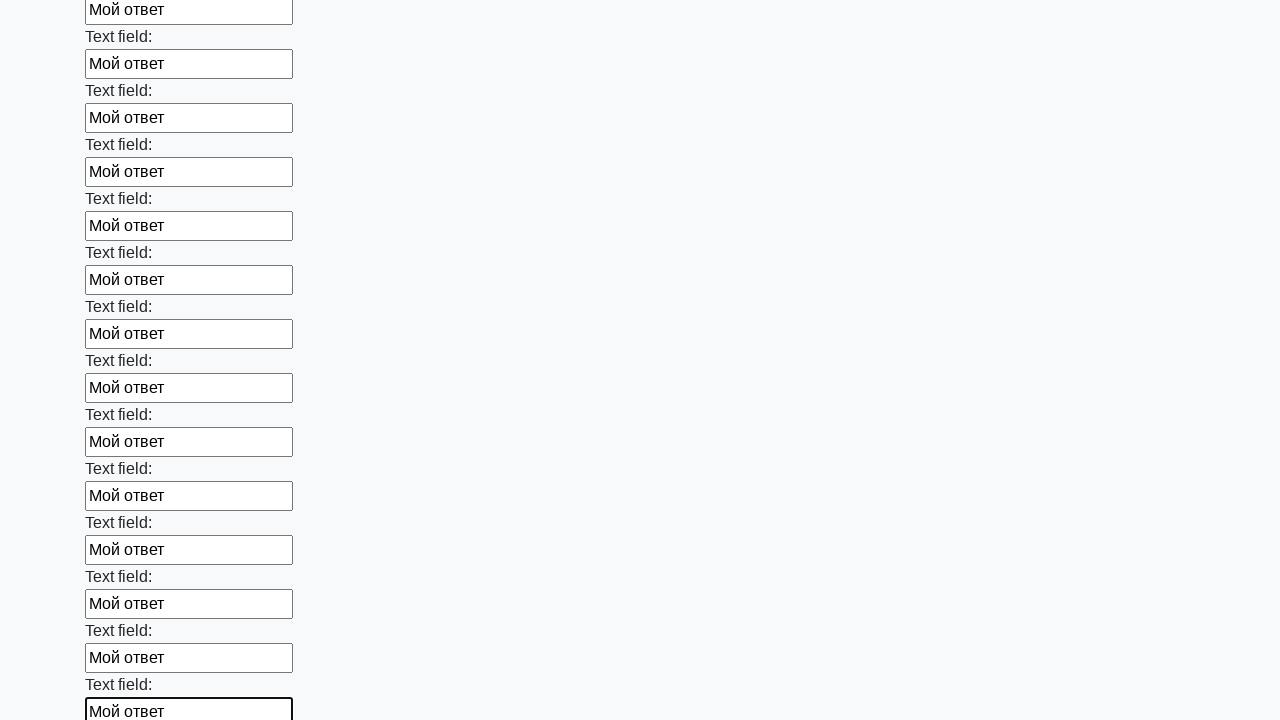

Filled an input field with 'Мой ответ' on input >> nth=64
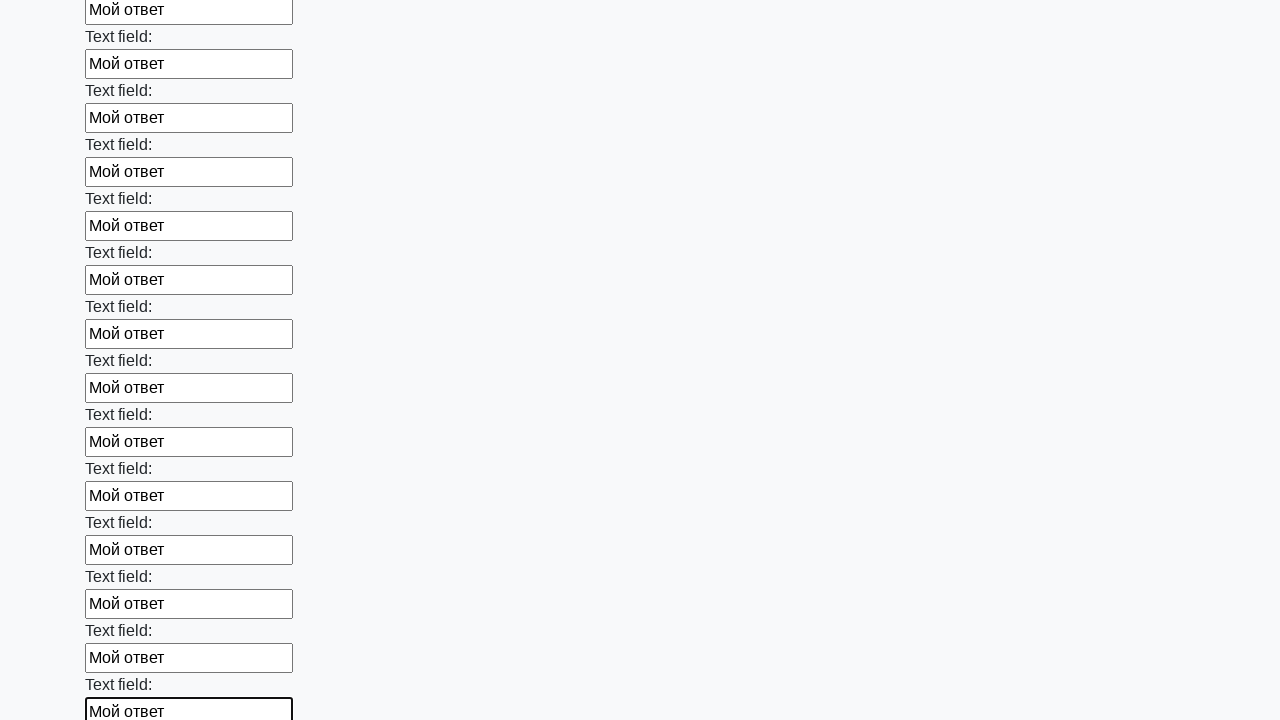

Filled an input field with 'Мой ответ' on input >> nth=65
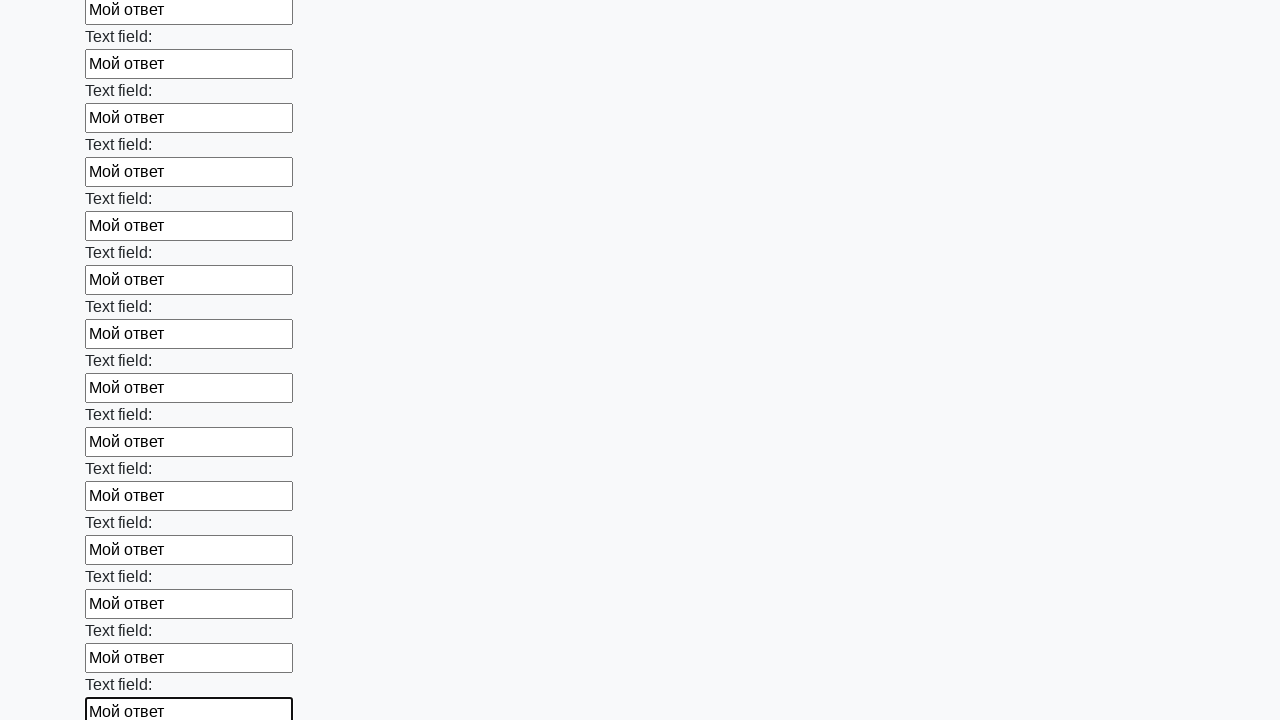

Filled an input field with 'Мой ответ' on input >> nth=66
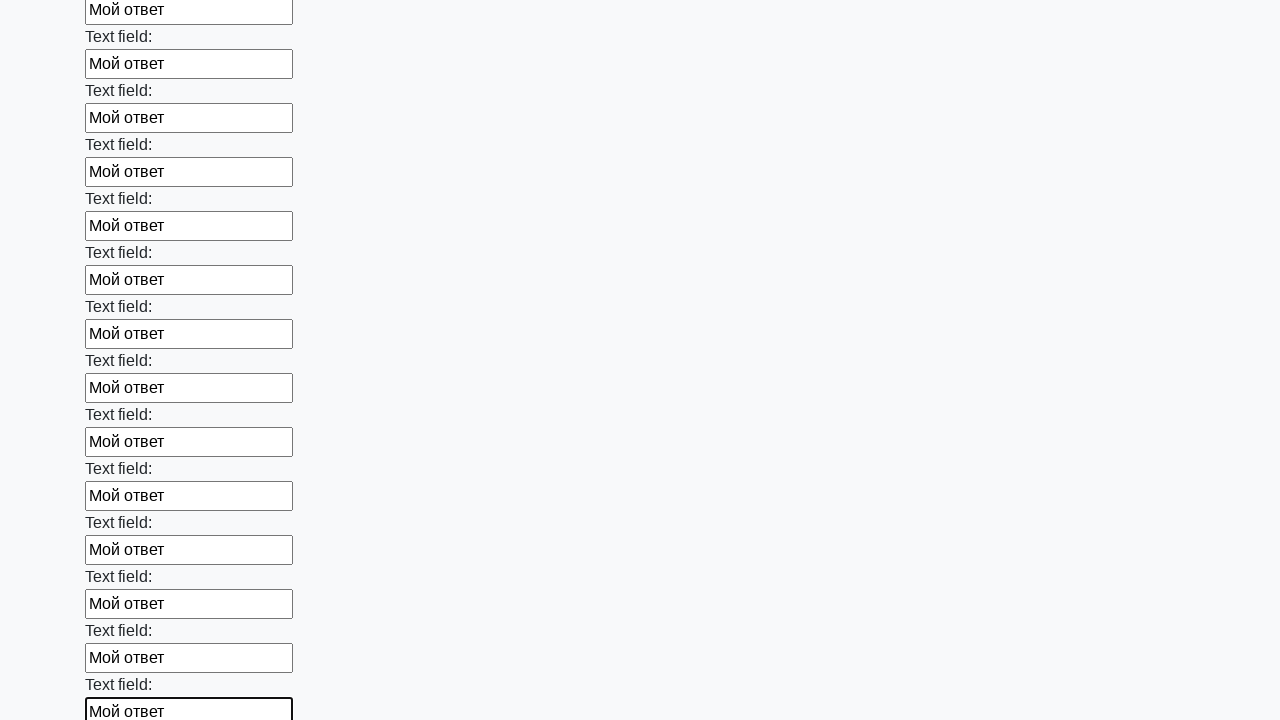

Filled an input field with 'Мой ответ' on input >> nth=67
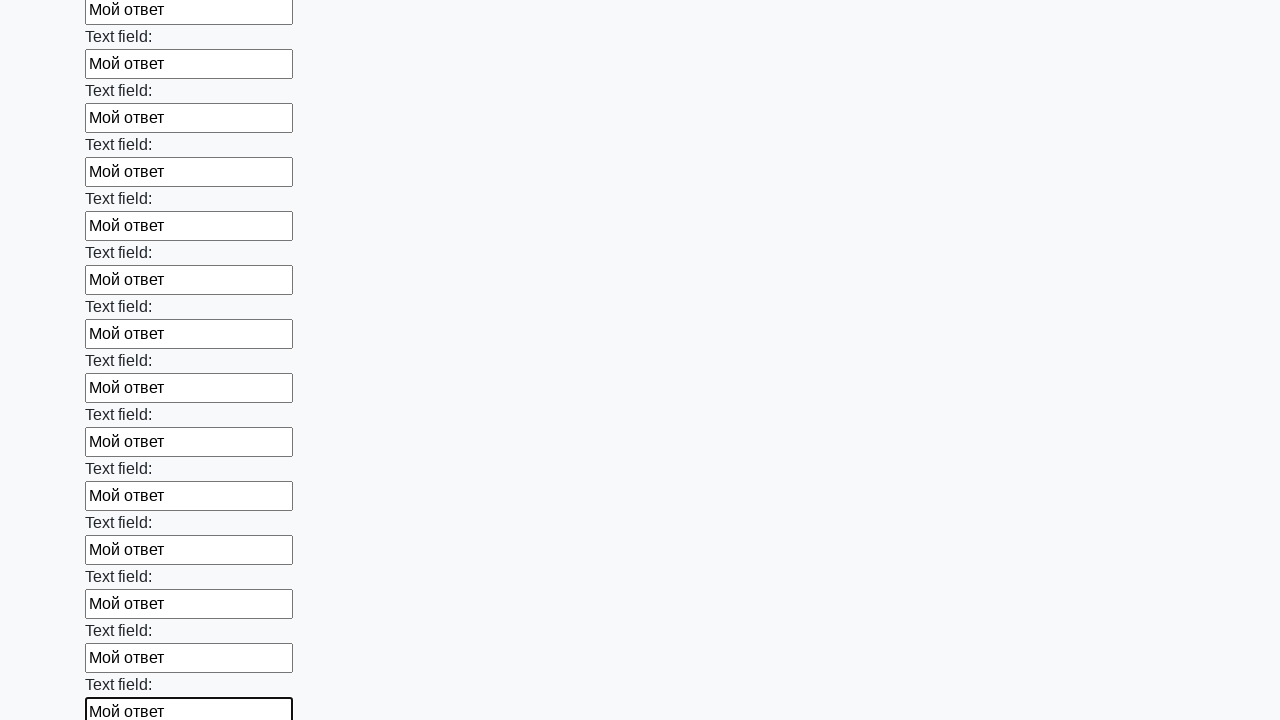

Filled an input field with 'Мой ответ' on input >> nth=68
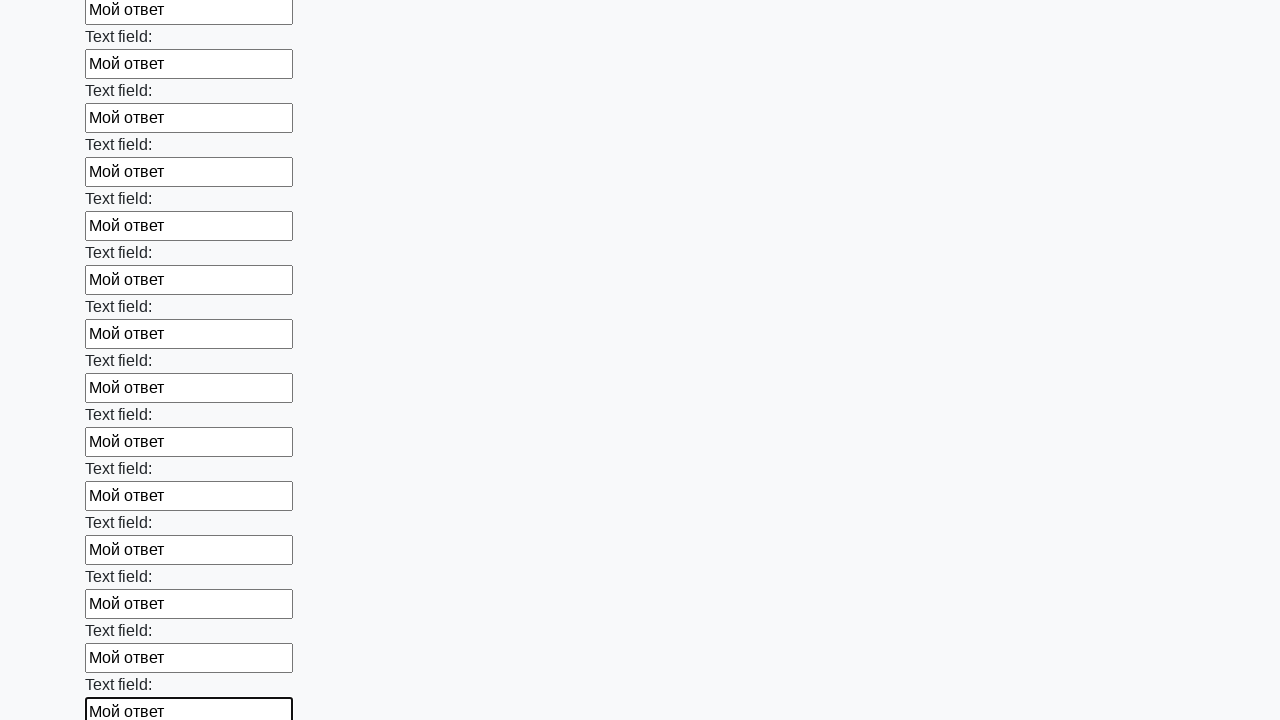

Filled an input field with 'Мой ответ' on input >> nth=69
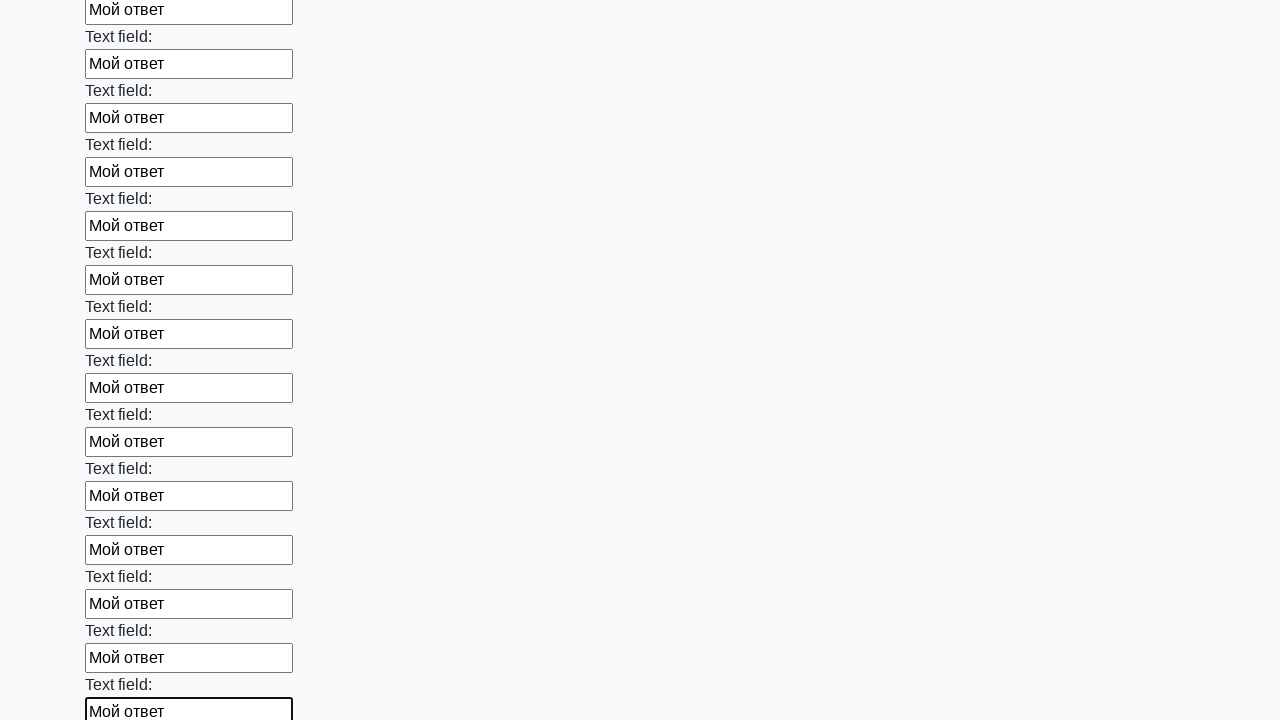

Filled an input field with 'Мой ответ' on input >> nth=70
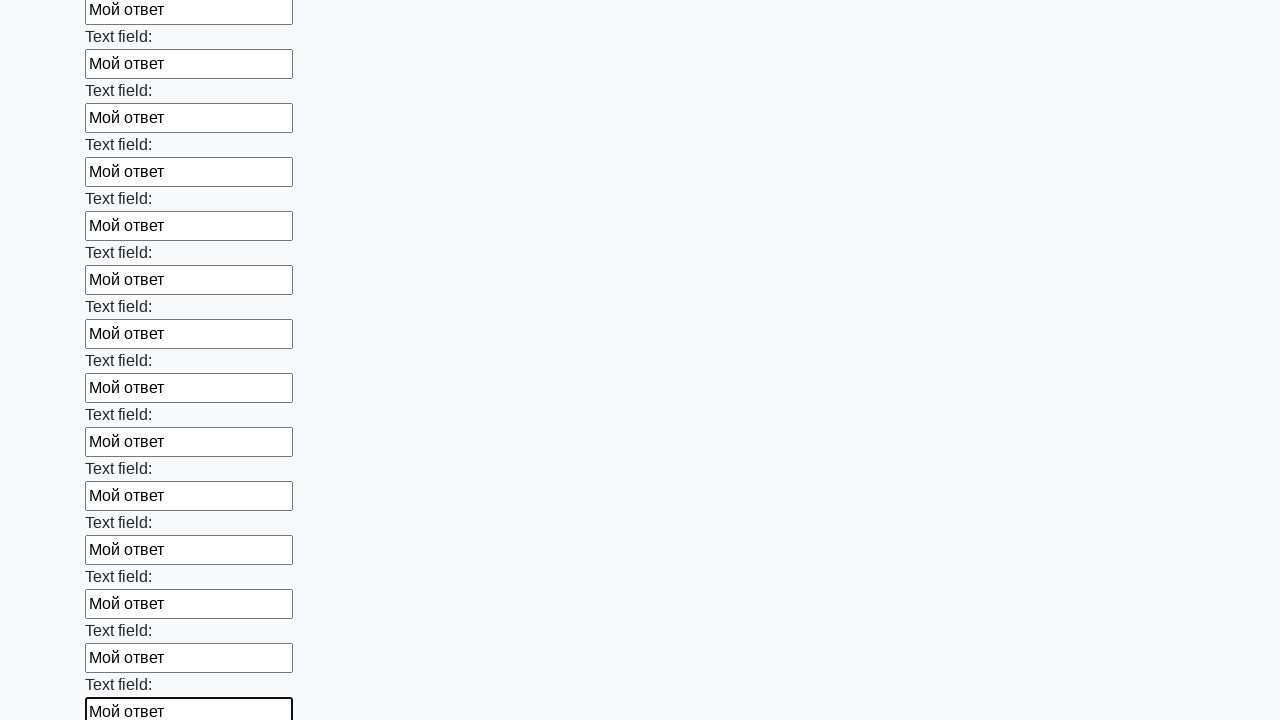

Filled an input field with 'Мой ответ' on input >> nth=71
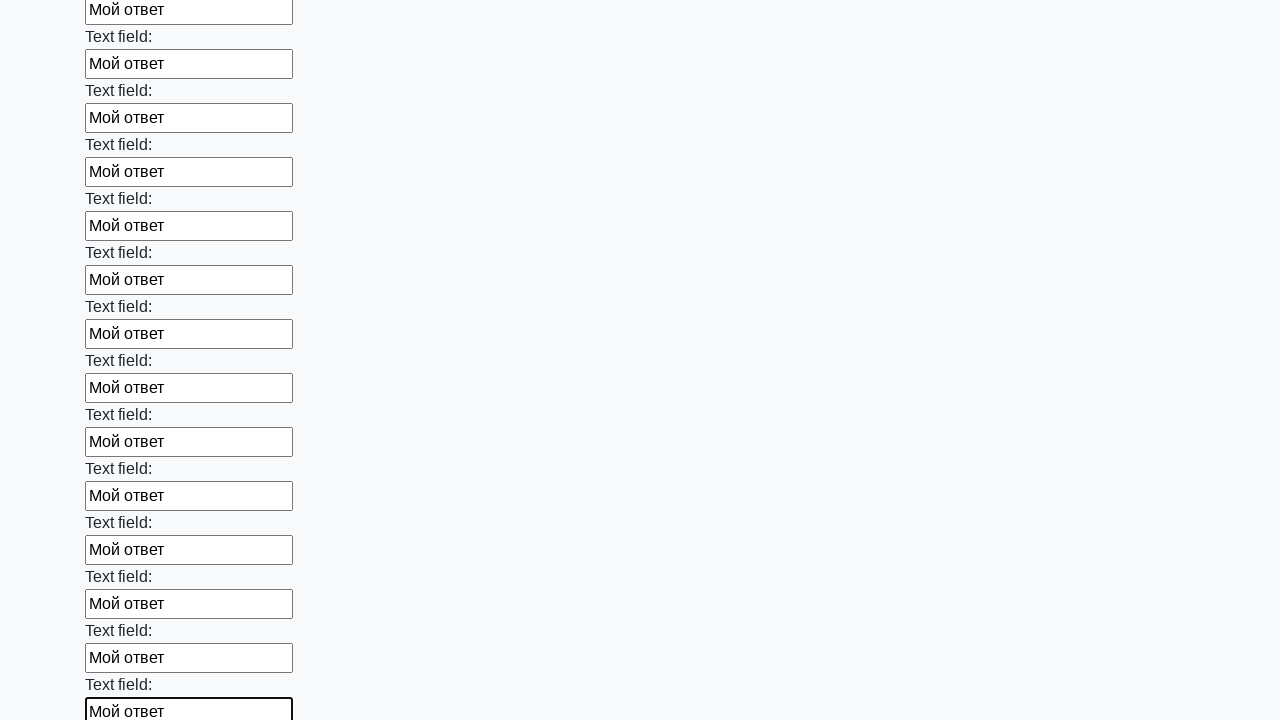

Filled an input field with 'Мой ответ' on input >> nth=72
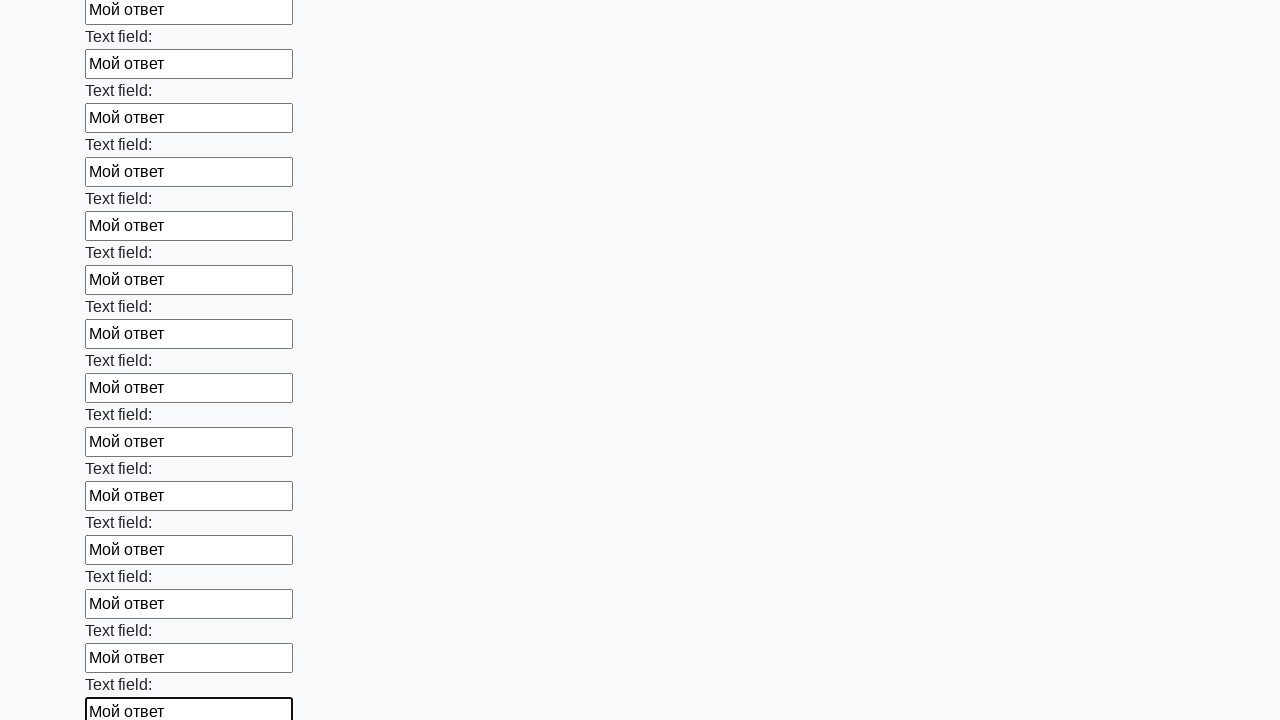

Filled an input field with 'Мой ответ' on input >> nth=73
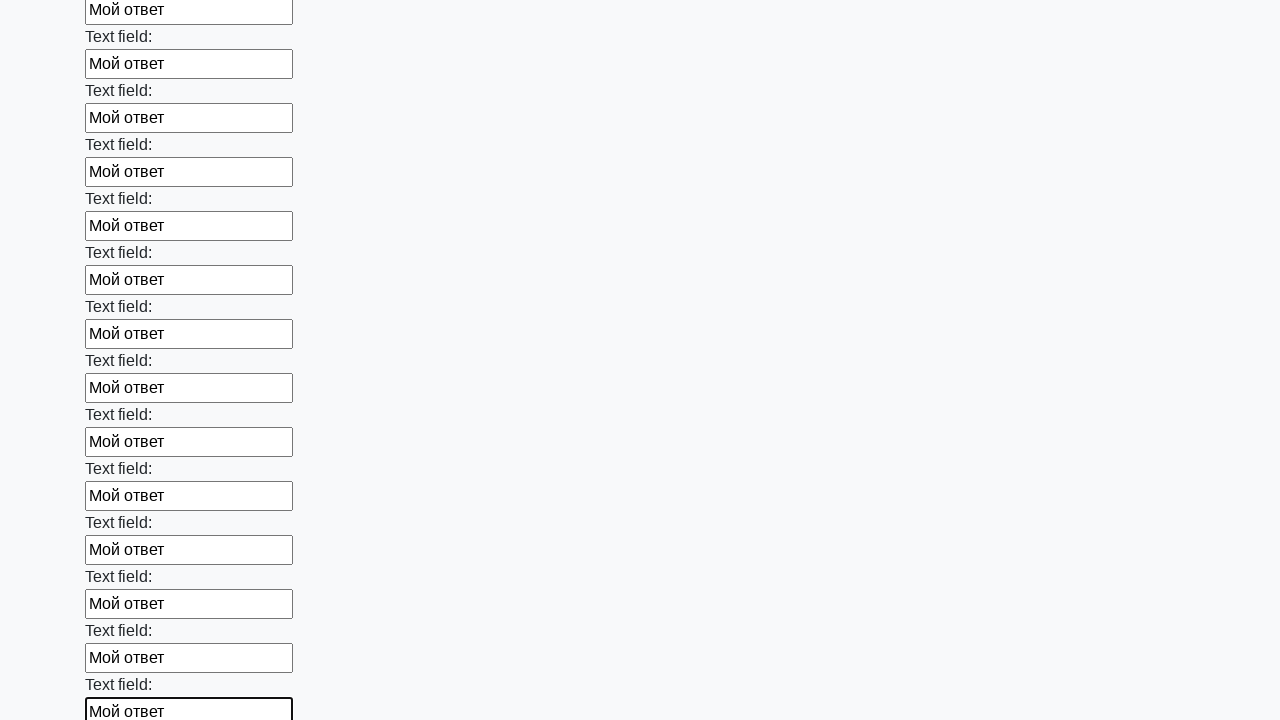

Filled an input field with 'Мой ответ' on input >> nth=74
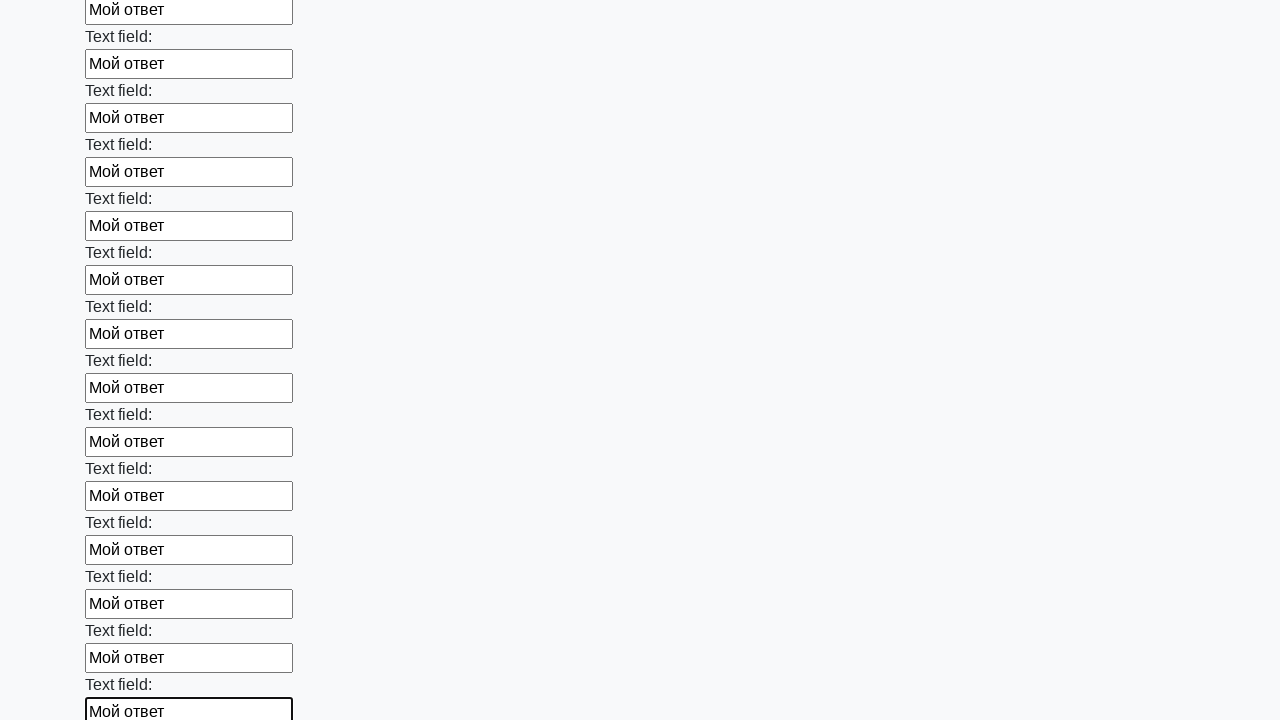

Filled an input field with 'Мой ответ' on input >> nth=75
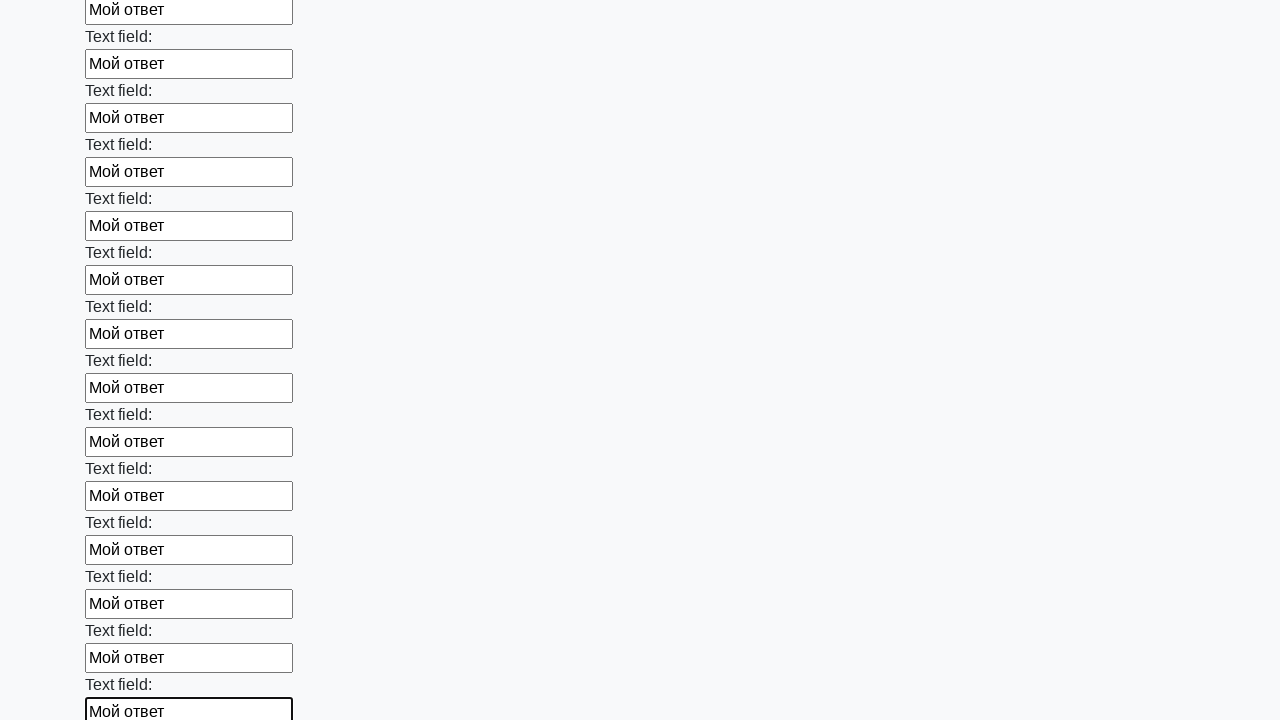

Filled an input field with 'Мой ответ' on input >> nth=76
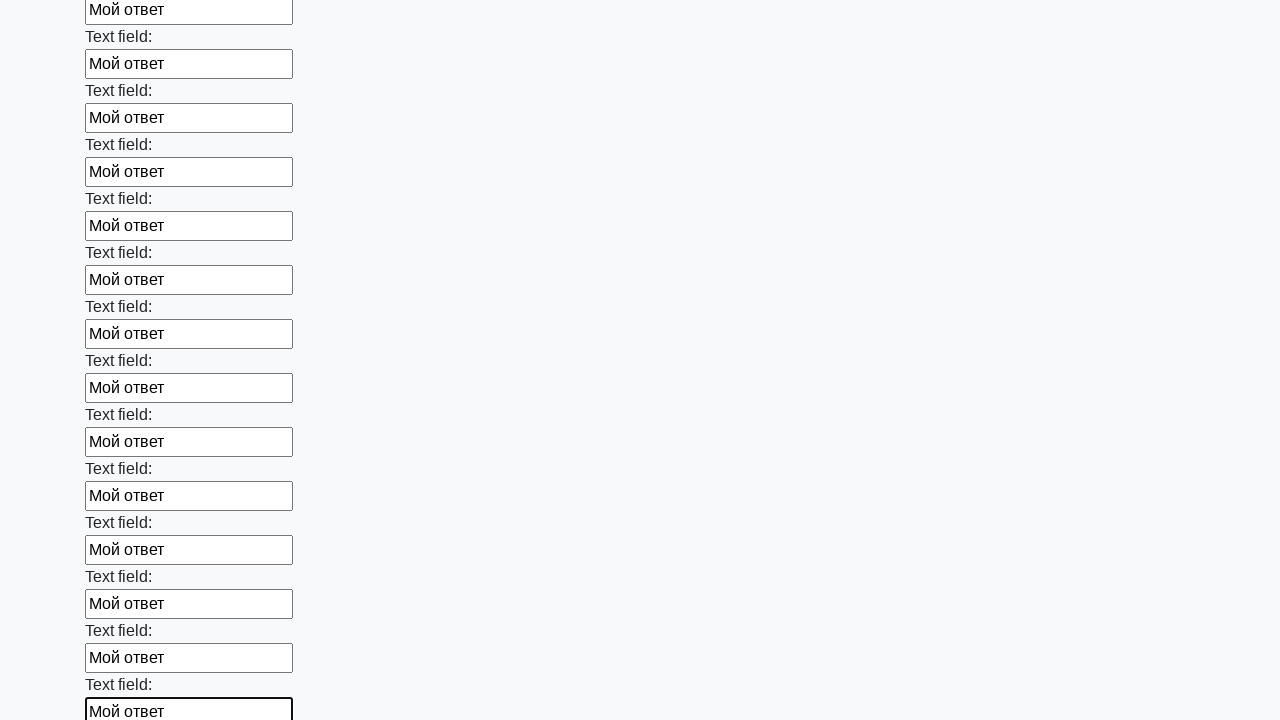

Filled an input field with 'Мой ответ' on input >> nth=77
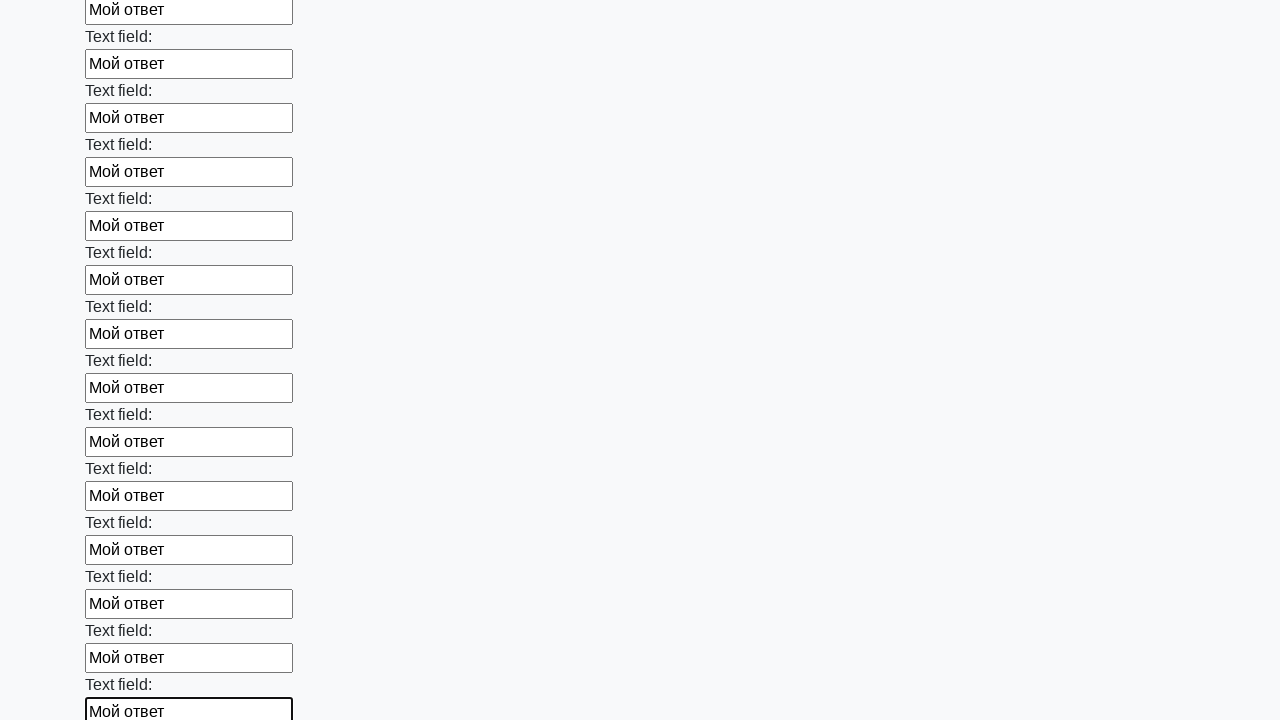

Filled an input field with 'Мой ответ' on input >> nth=78
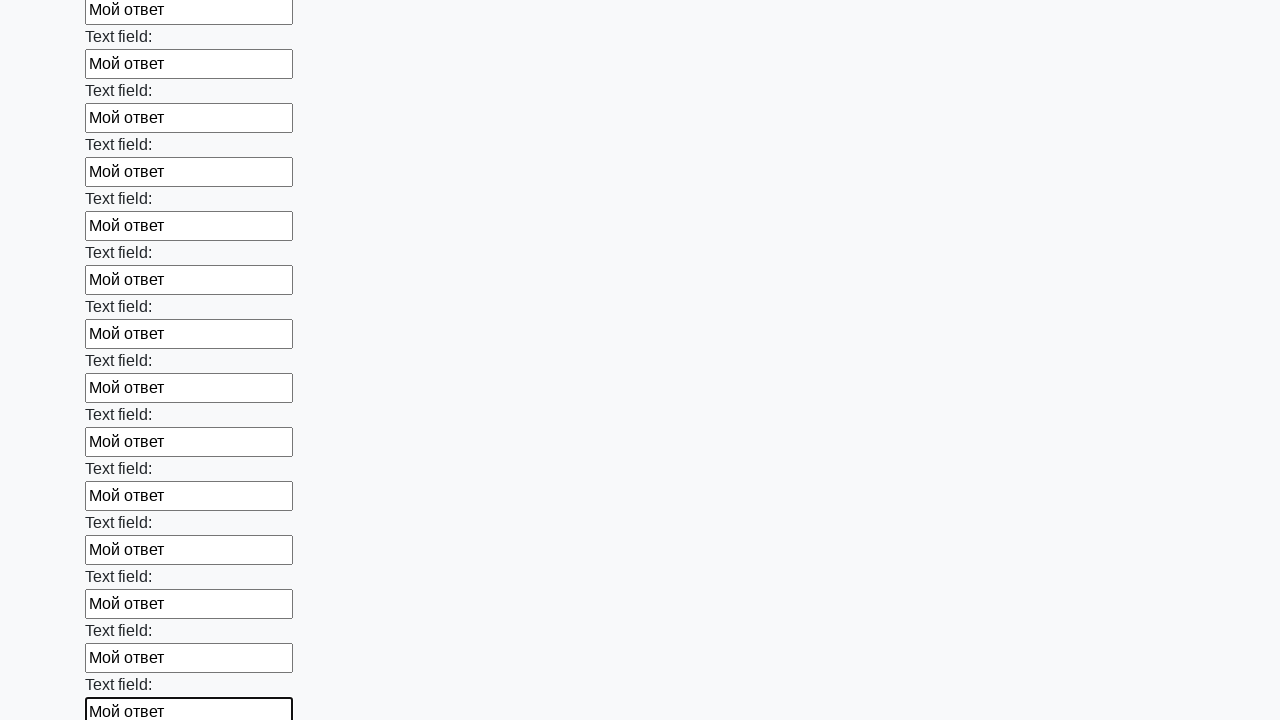

Filled an input field with 'Мой ответ' on input >> nth=79
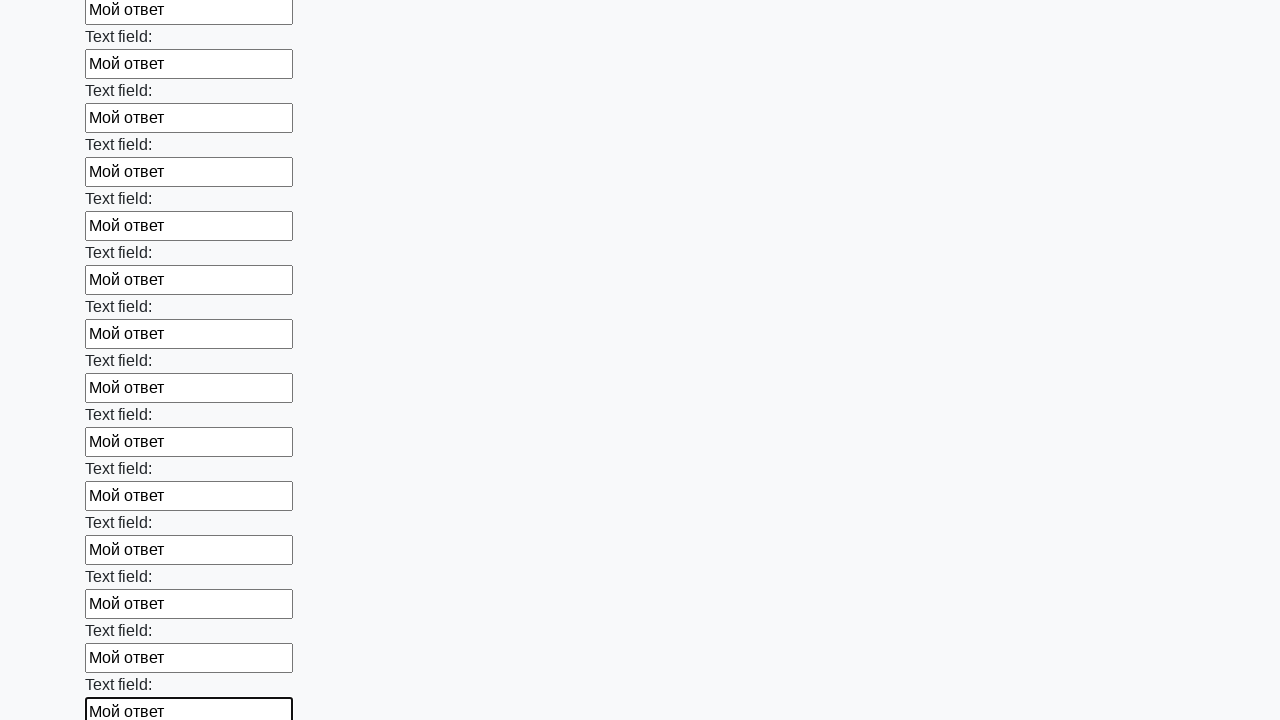

Filled an input field with 'Мой ответ' on input >> nth=80
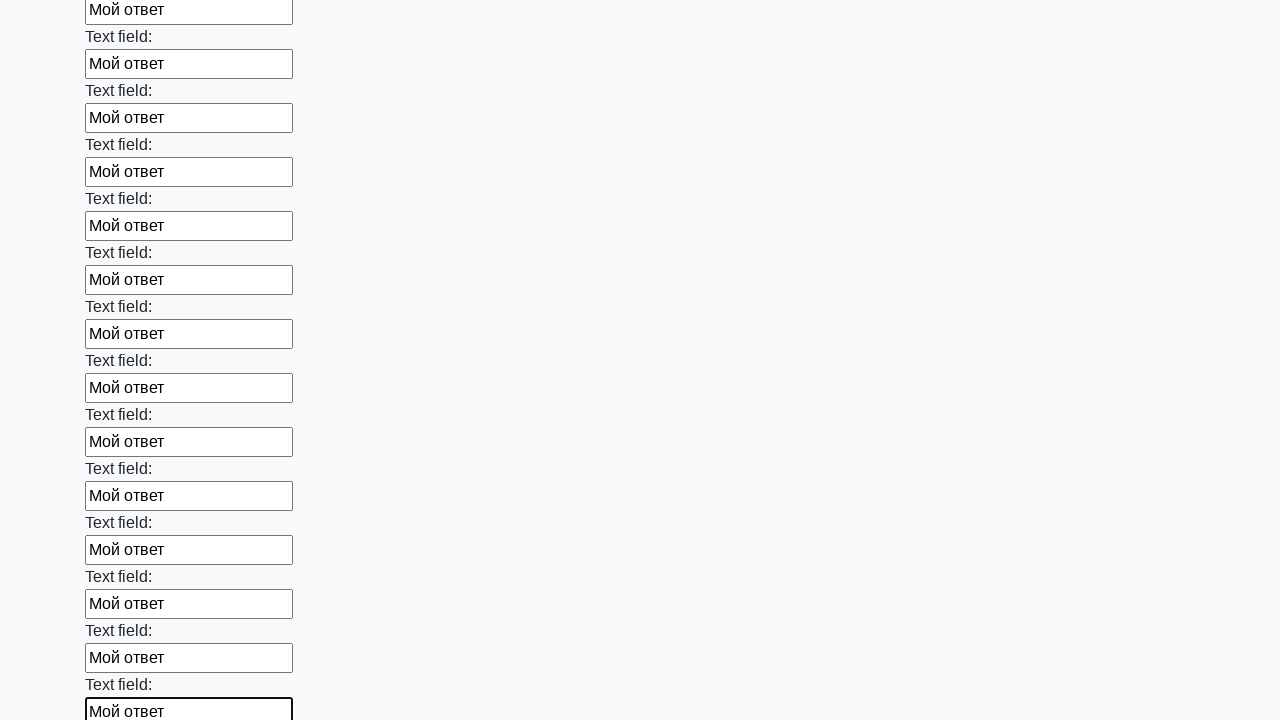

Filled an input field with 'Мой ответ' on input >> nth=81
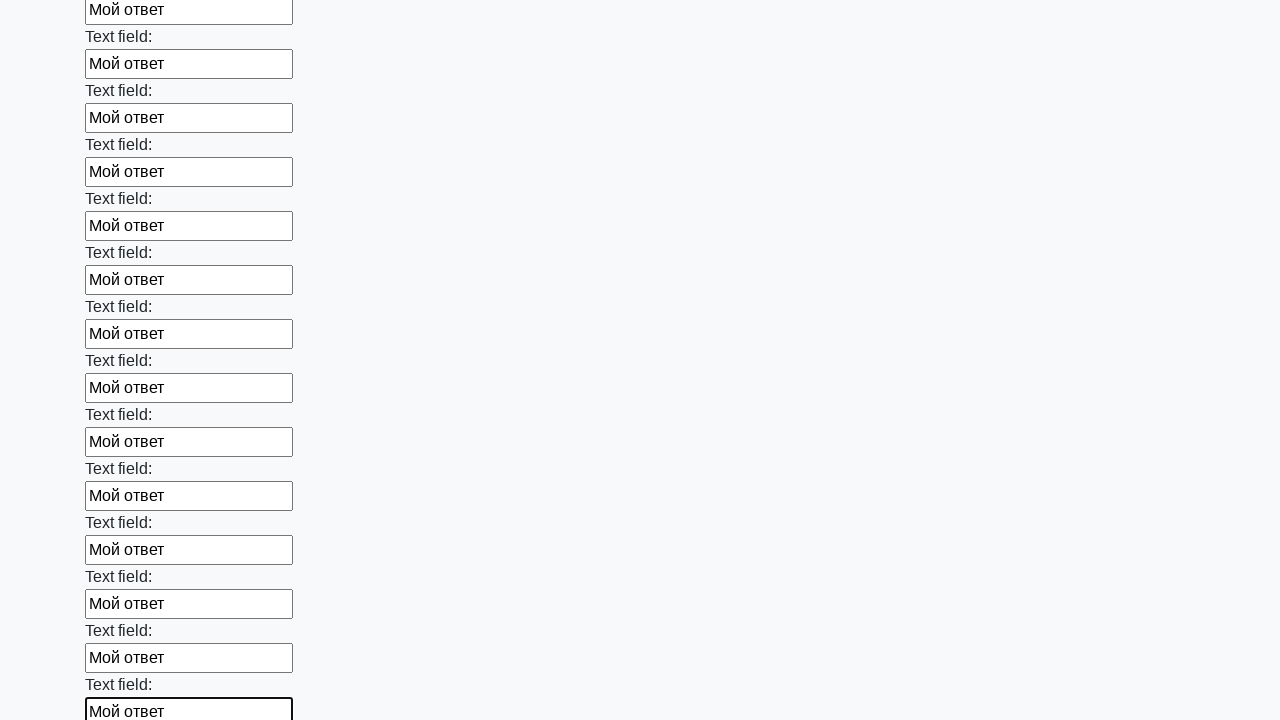

Filled an input field with 'Мой ответ' on input >> nth=82
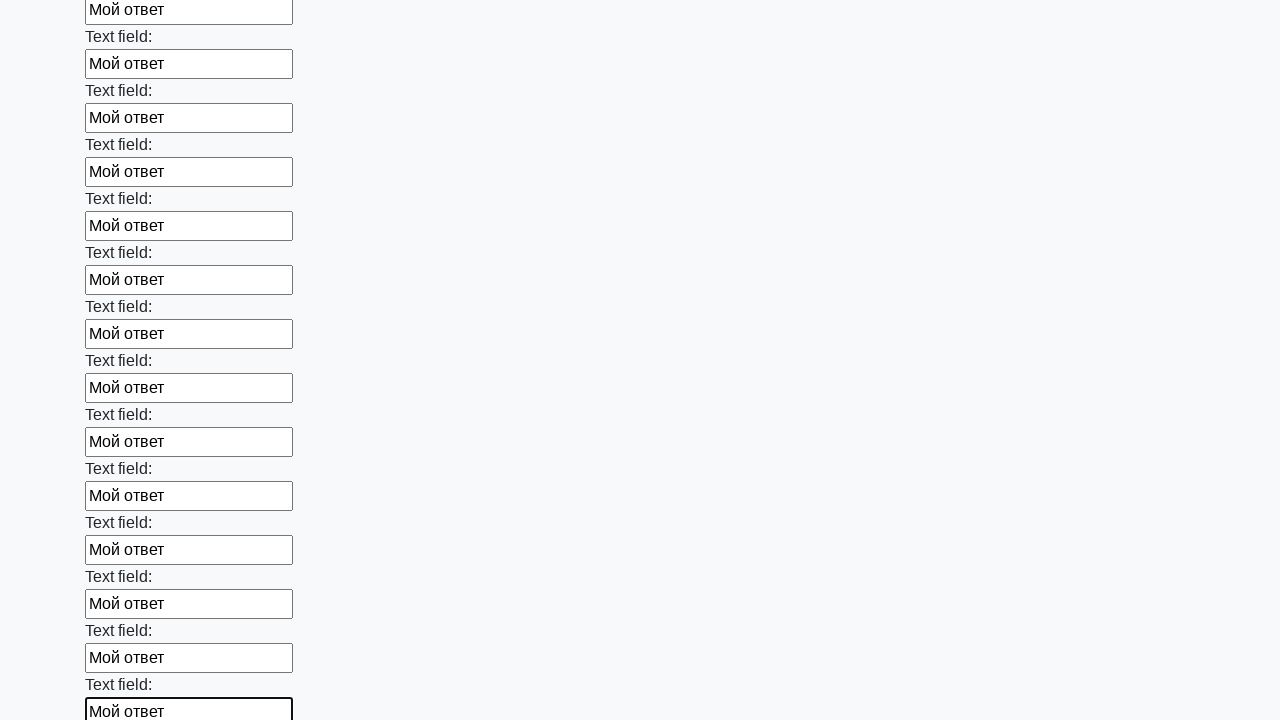

Filled an input field with 'Мой ответ' on input >> nth=83
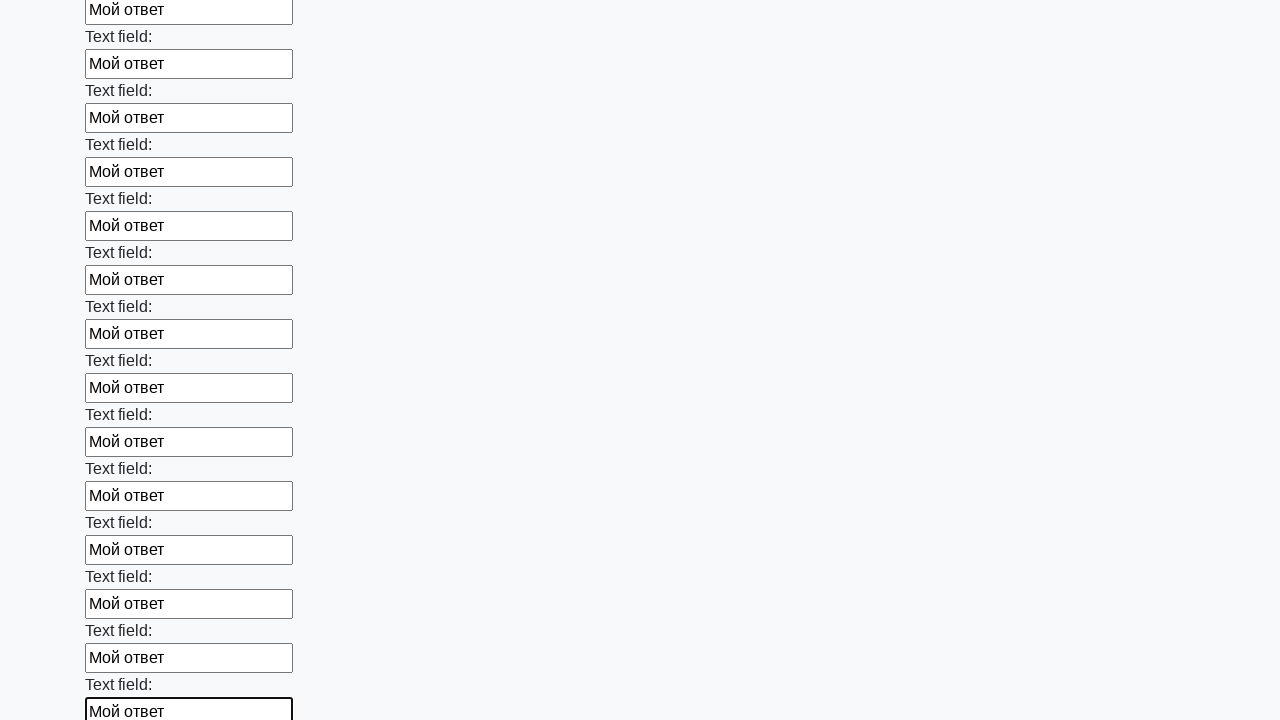

Filled an input field with 'Мой ответ' on input >> nth=84
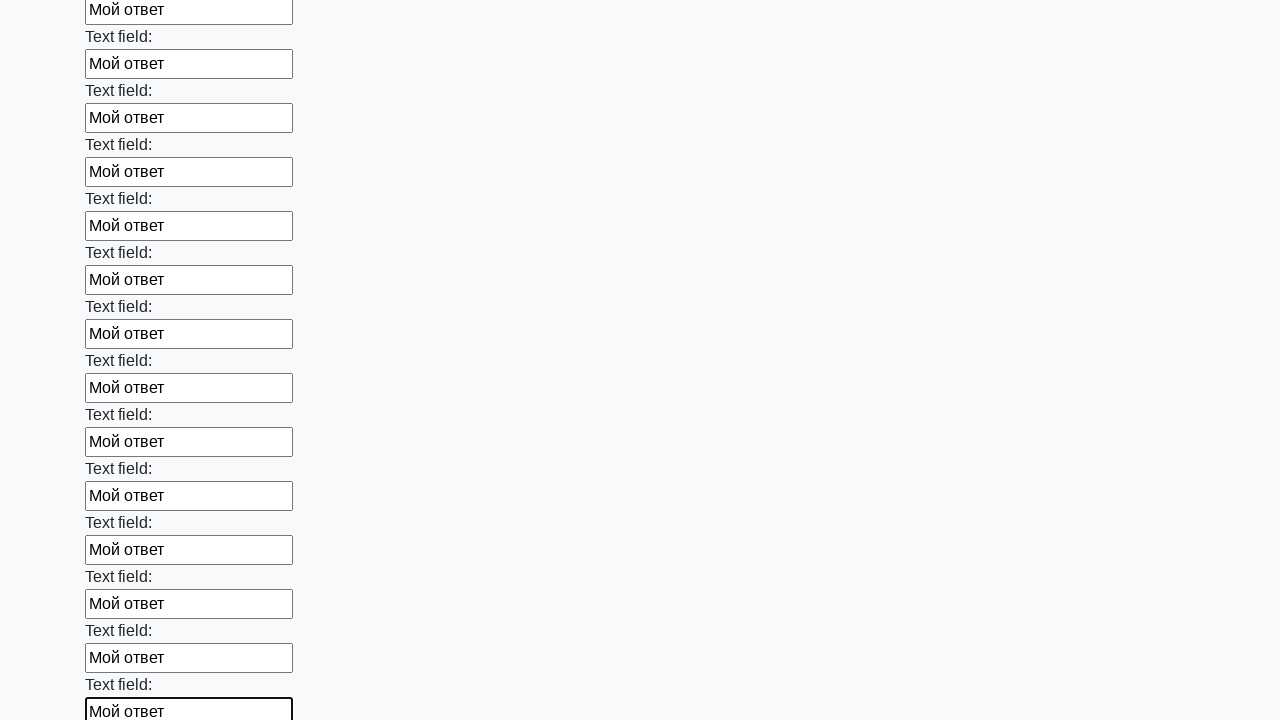

Filled an input field with 'Мой ответ' on input >> nth=85
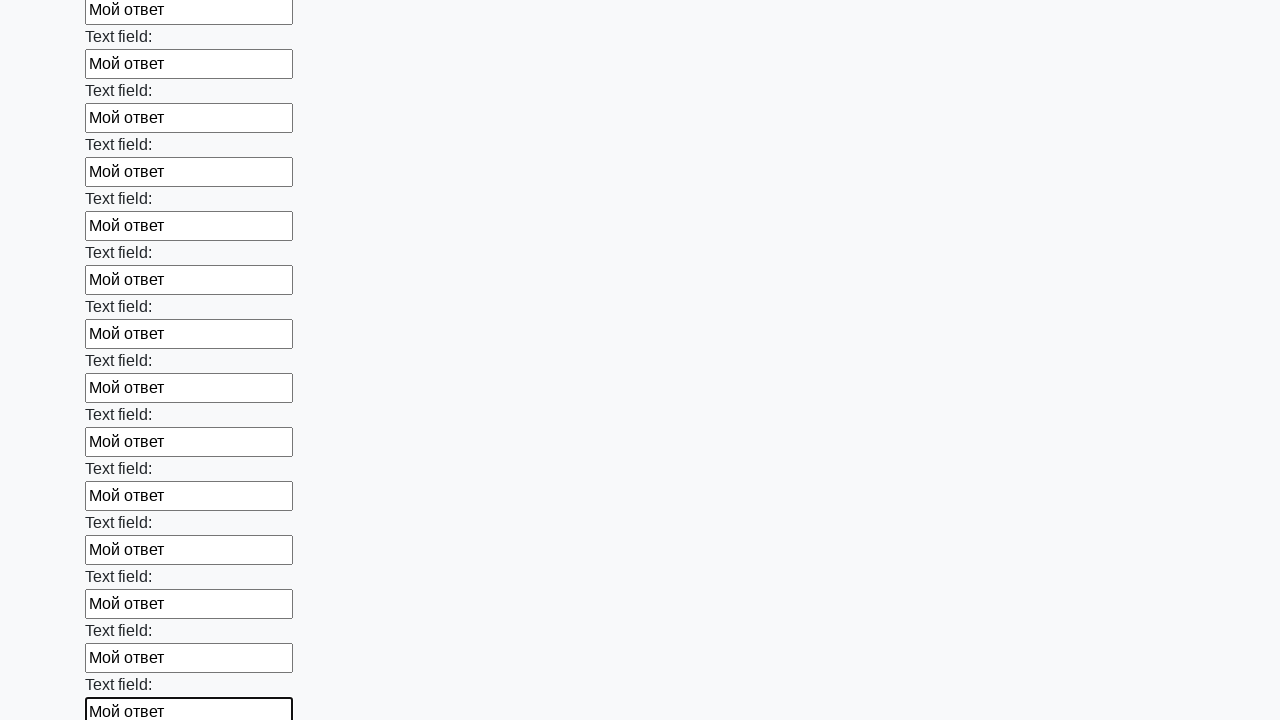

Filled an input field with 'Мой ответ' on input >> nth=86
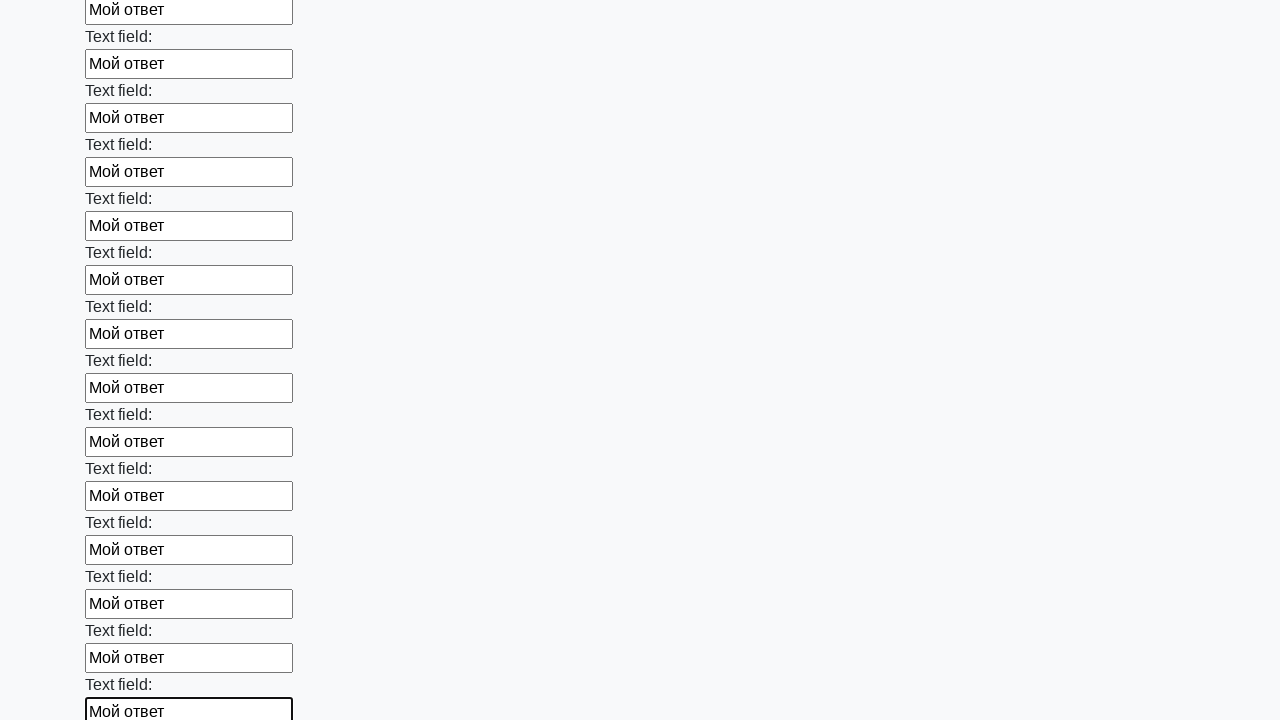

Filled an input field with 'Мой ответ' on input >> nth=87
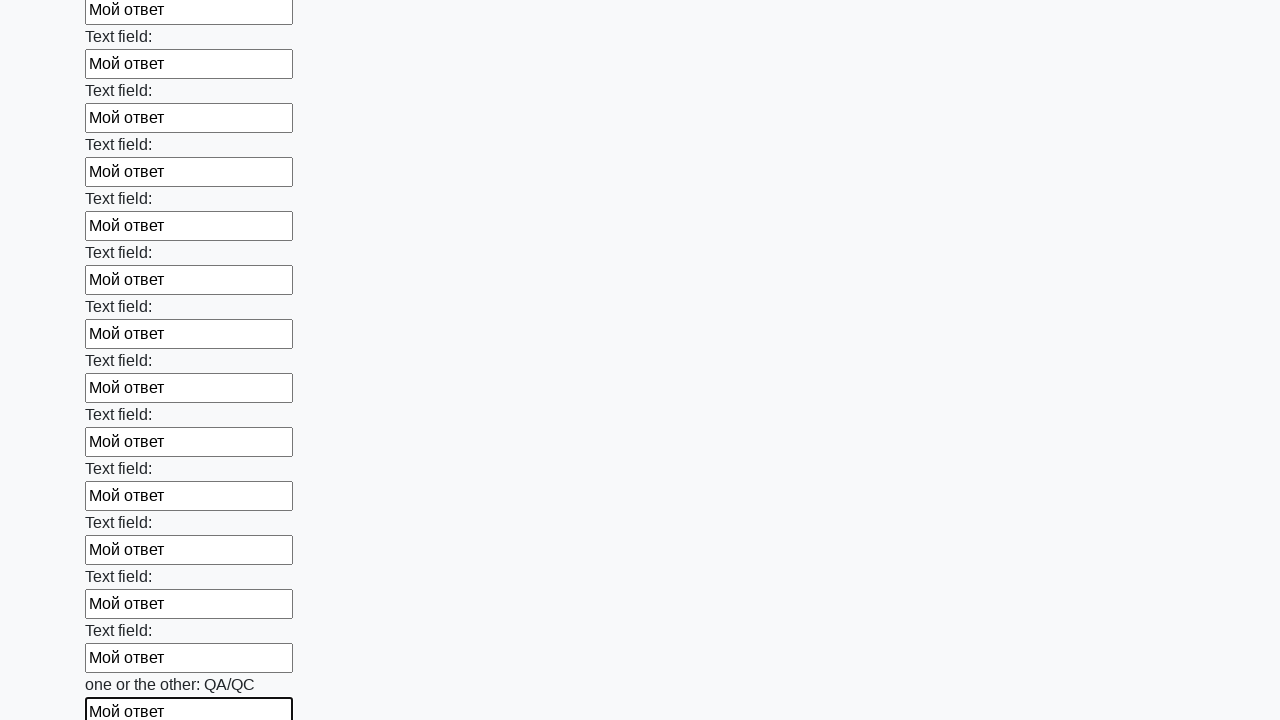

Filled an input field with 'Мой ответ' on input >> nth=88
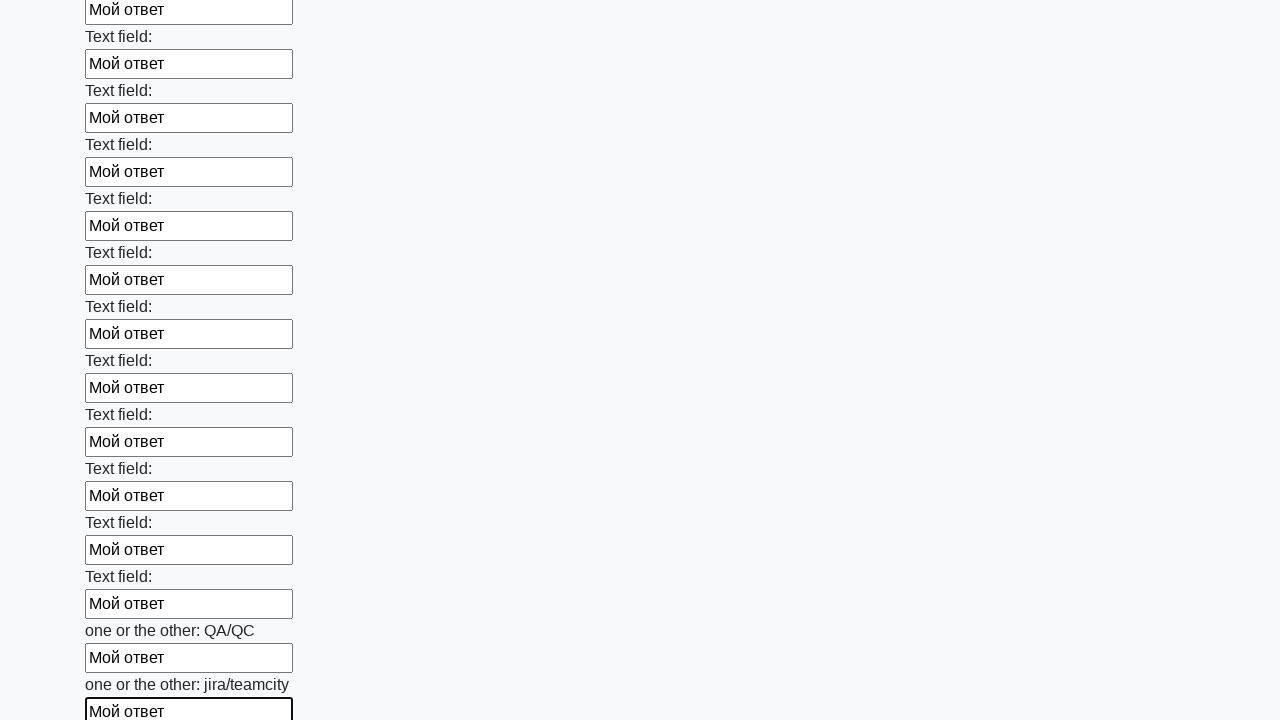

Filled an input field with 'Мой ответ' on input >> nth=89
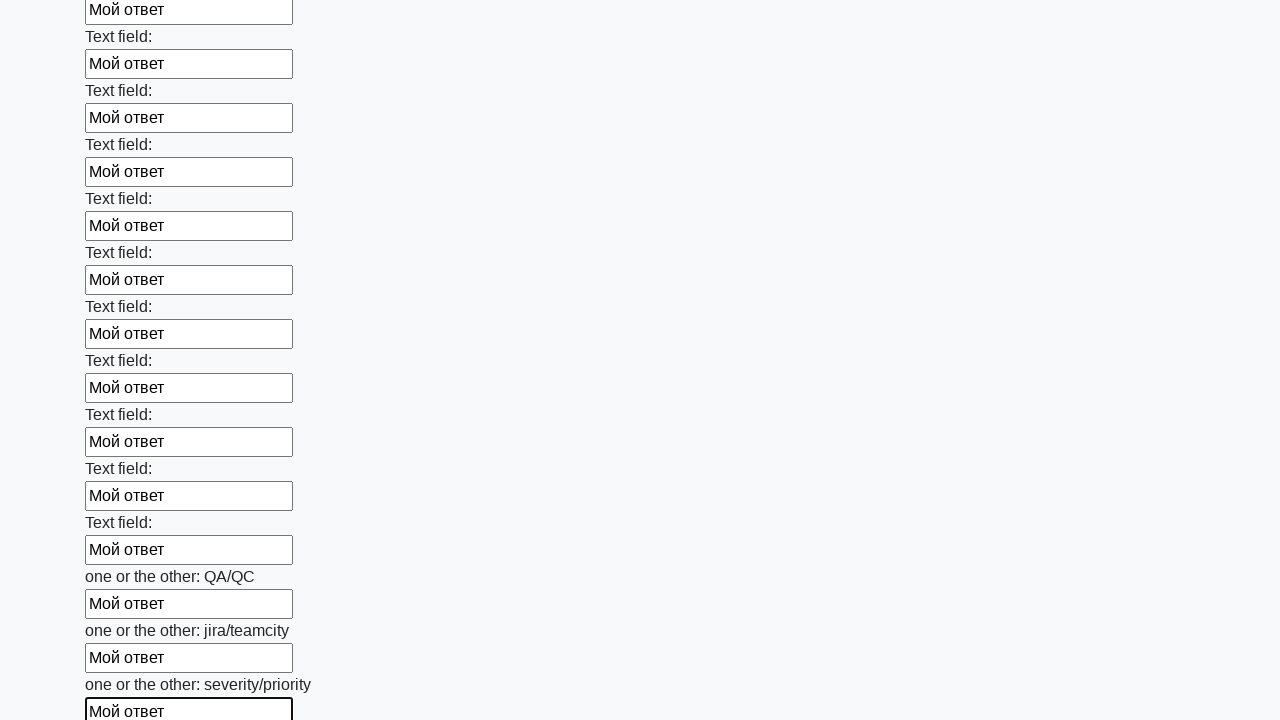

Filled an input field with 'Мой ответ' on input >> nth=90
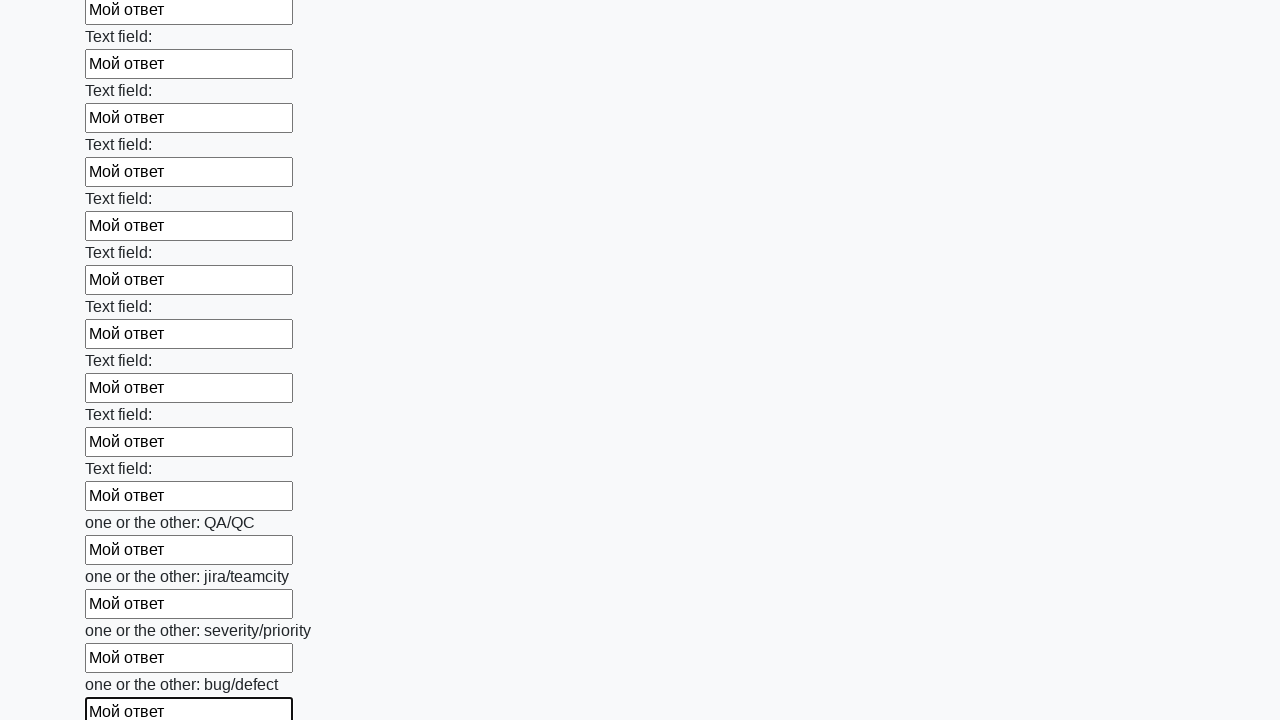

Filled an input field with 'Мой ответ' on input >> nth=91
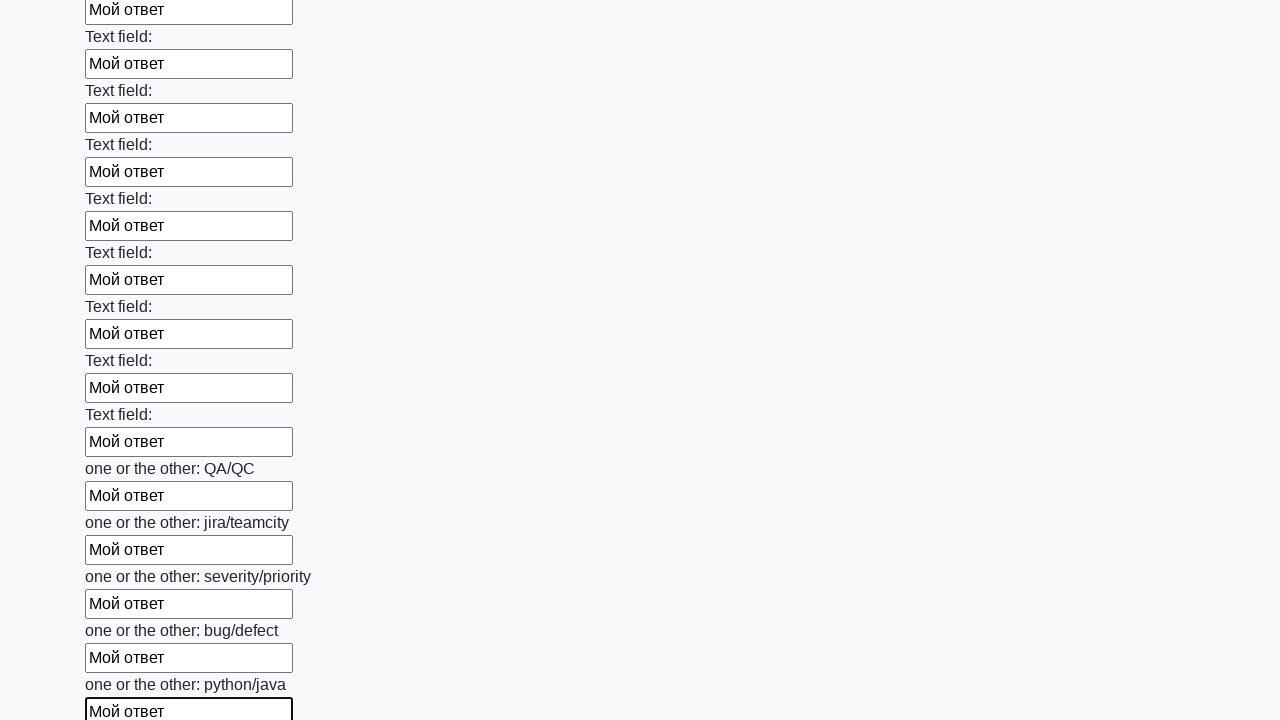

Filled an input field with 'Мой ответ' on input >> nth=92
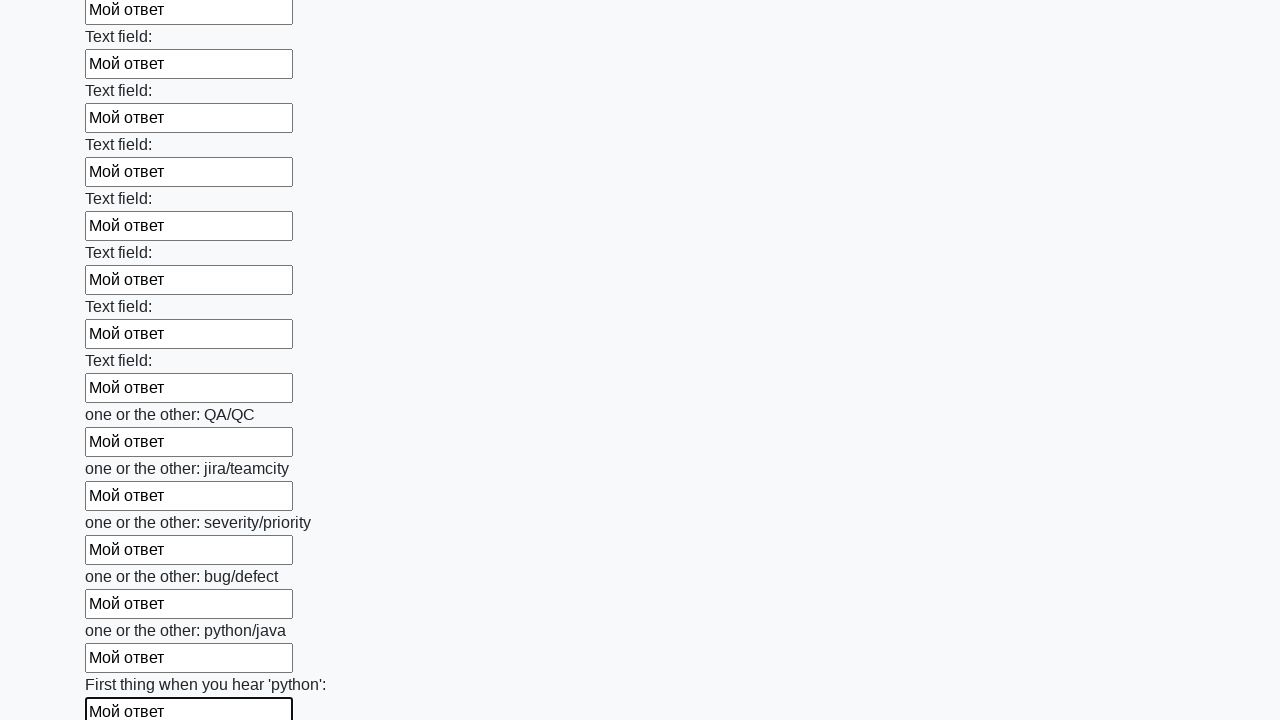

Filled an input field with 'Мой ответ' on input >> nth=93
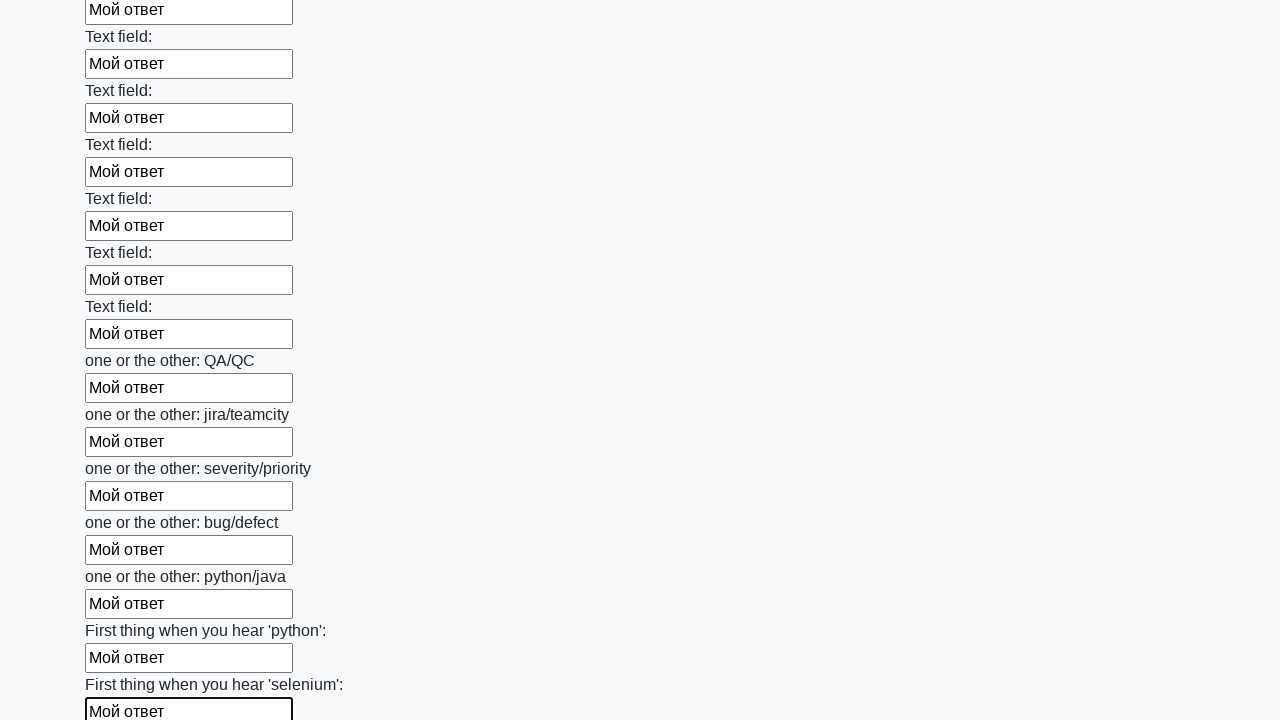

Filled an input field with 'Мой ответ' on input >> nth=94
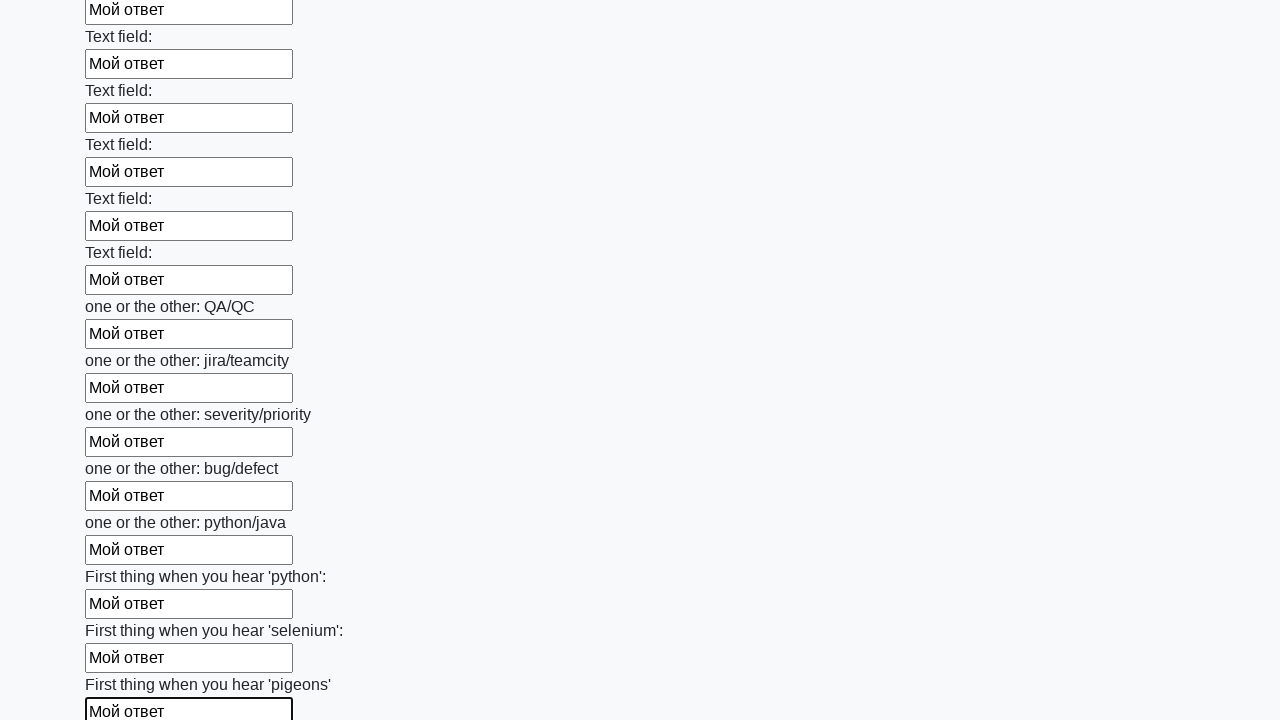

Filled an input field with 'Мой ответ' on input >> nth=95
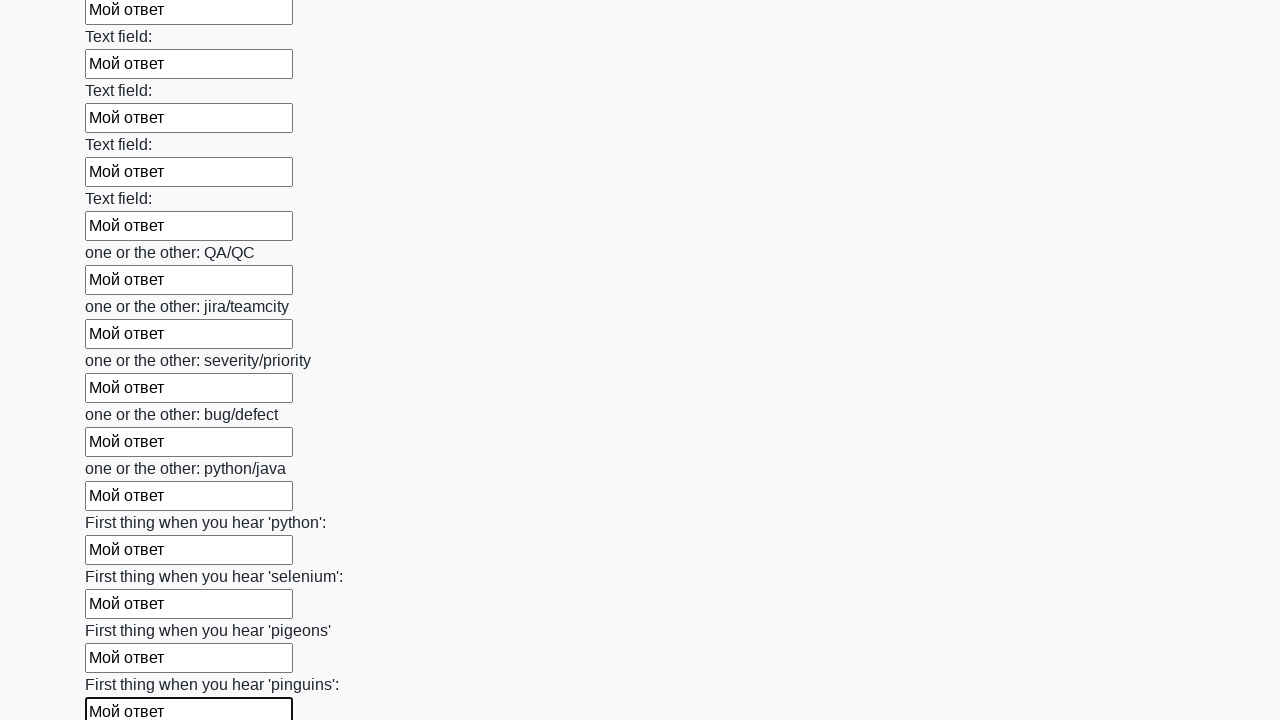

Filled an input field with 'Мой ответ' on input >> nth=96
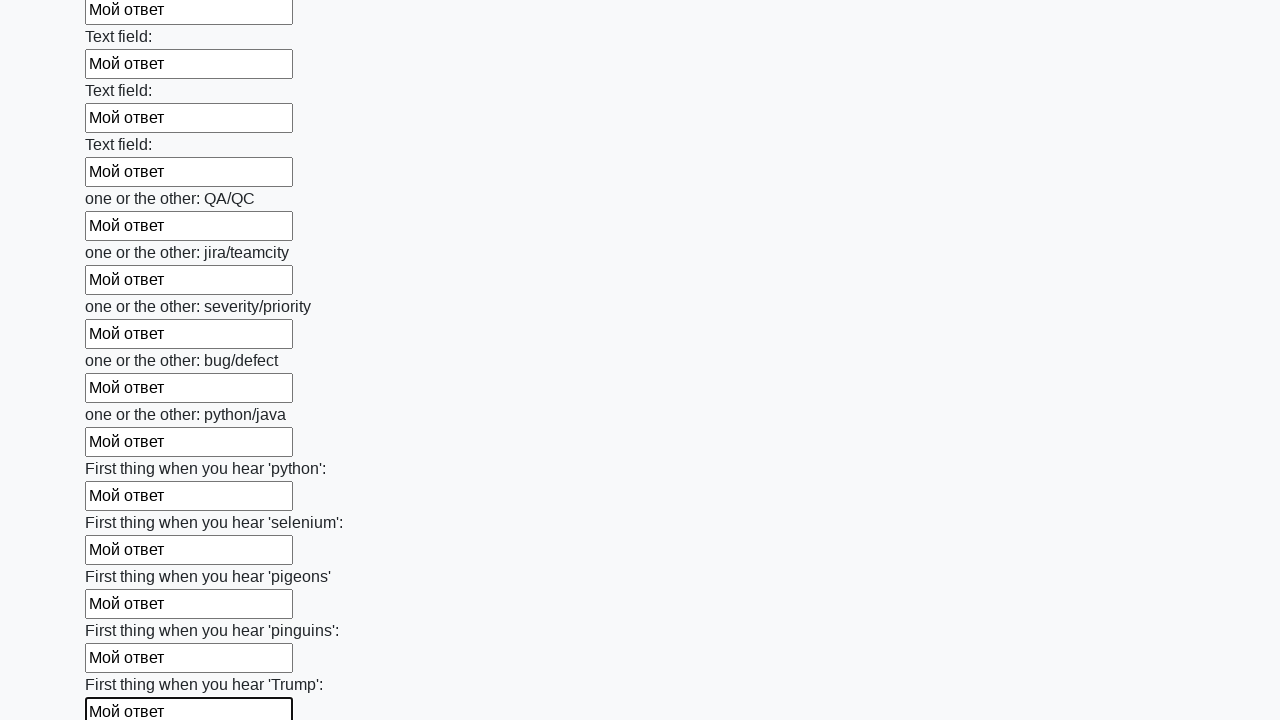

Filled an input field with 'Мой ответ' on input >> nth=97
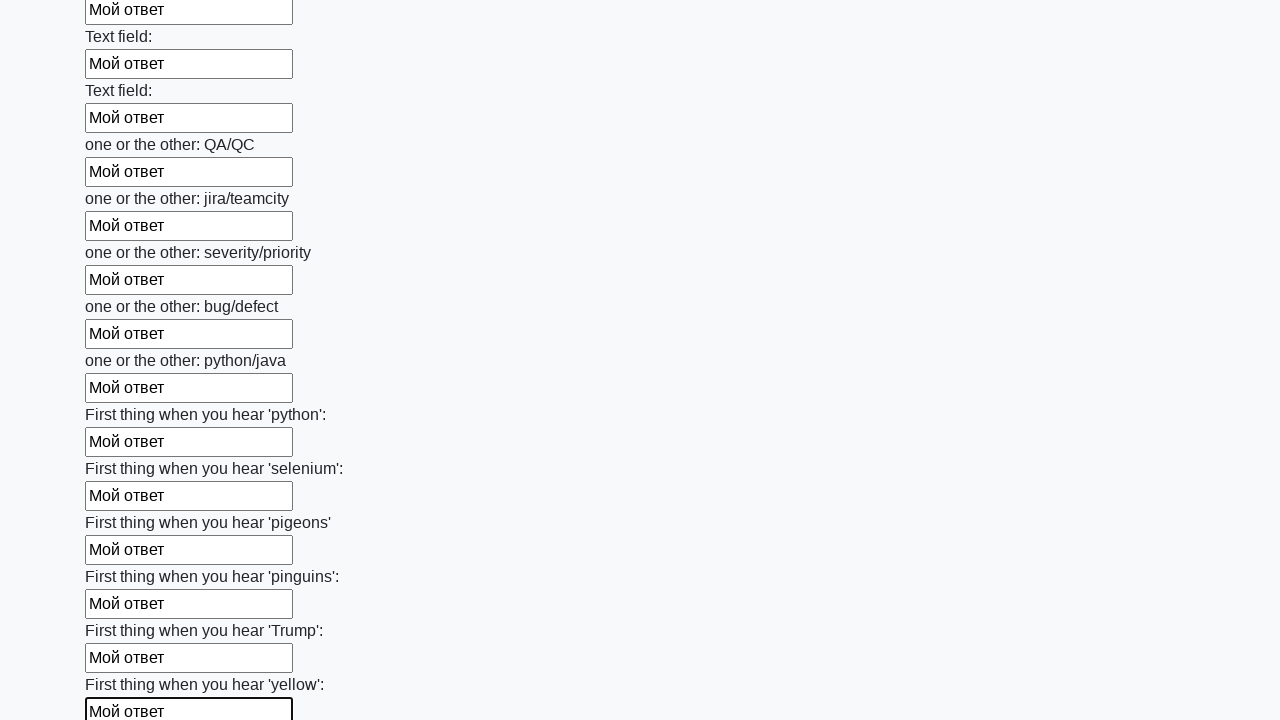

Filled an input field with 'Мой ответ' on input >> nth=98
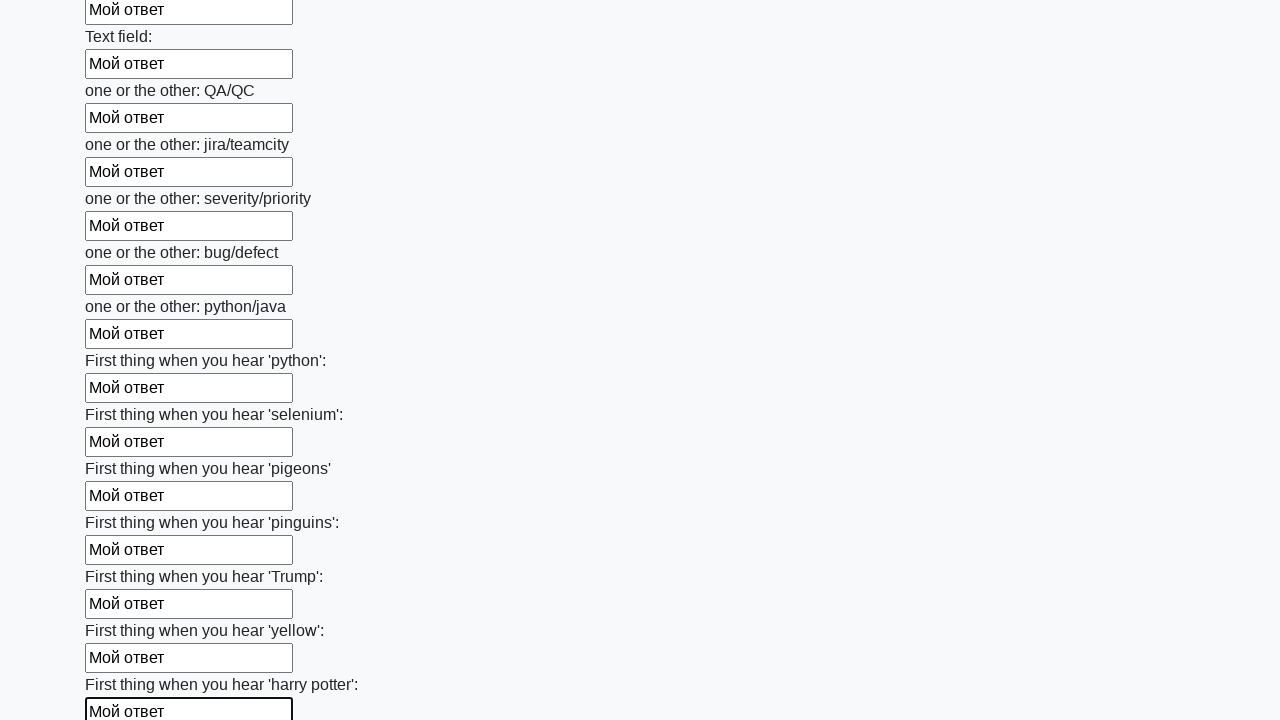

Filled an input field with 'Мой ответ' on input >> nth=99
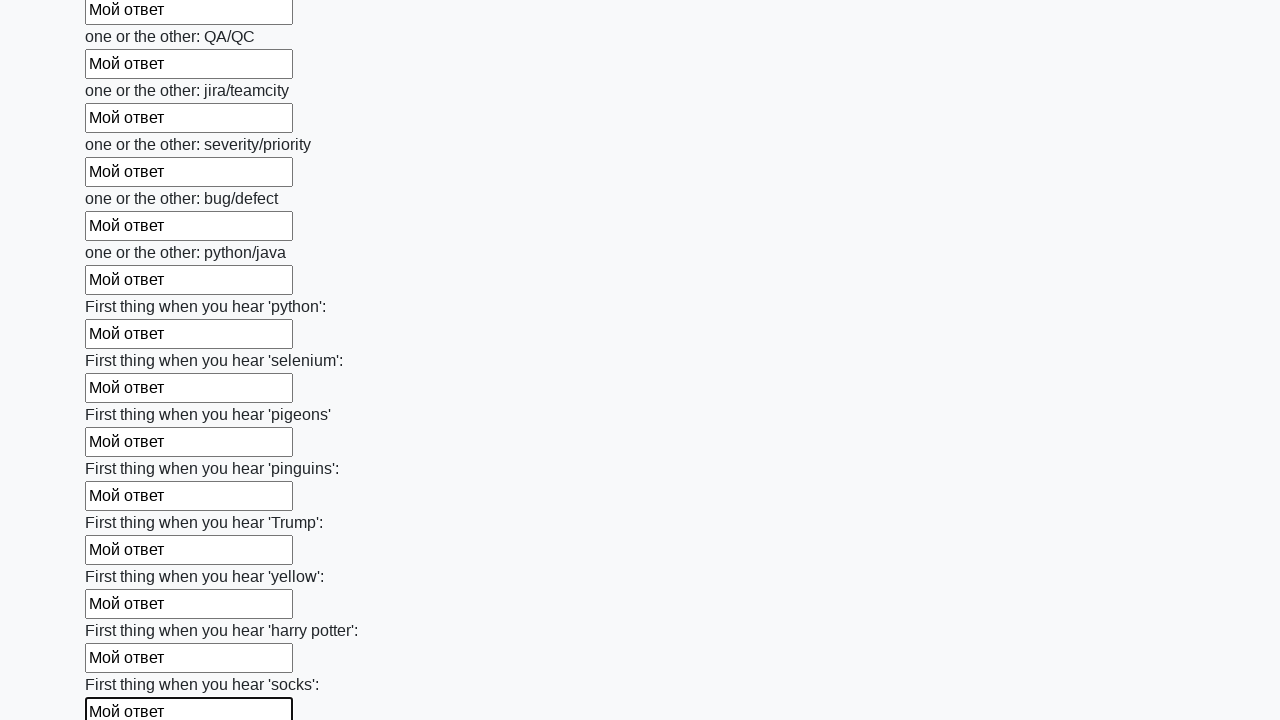

Clicked the submit button at (123, 611) on button.btn
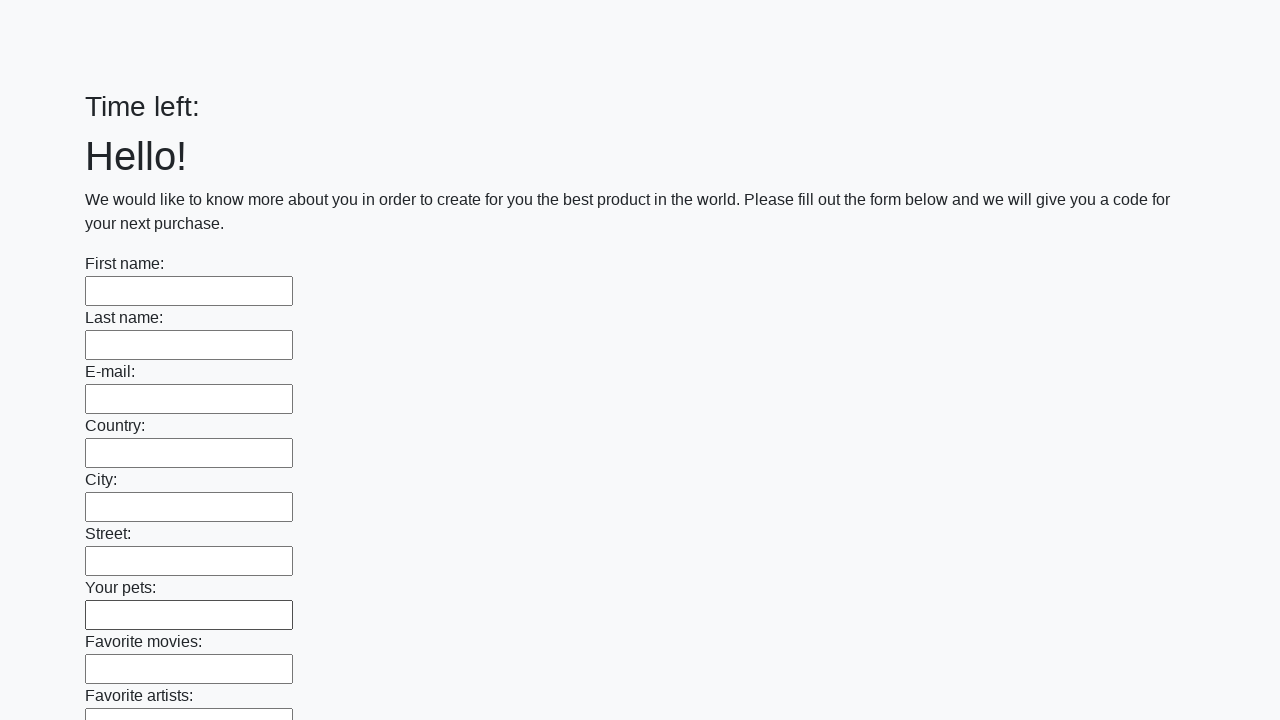

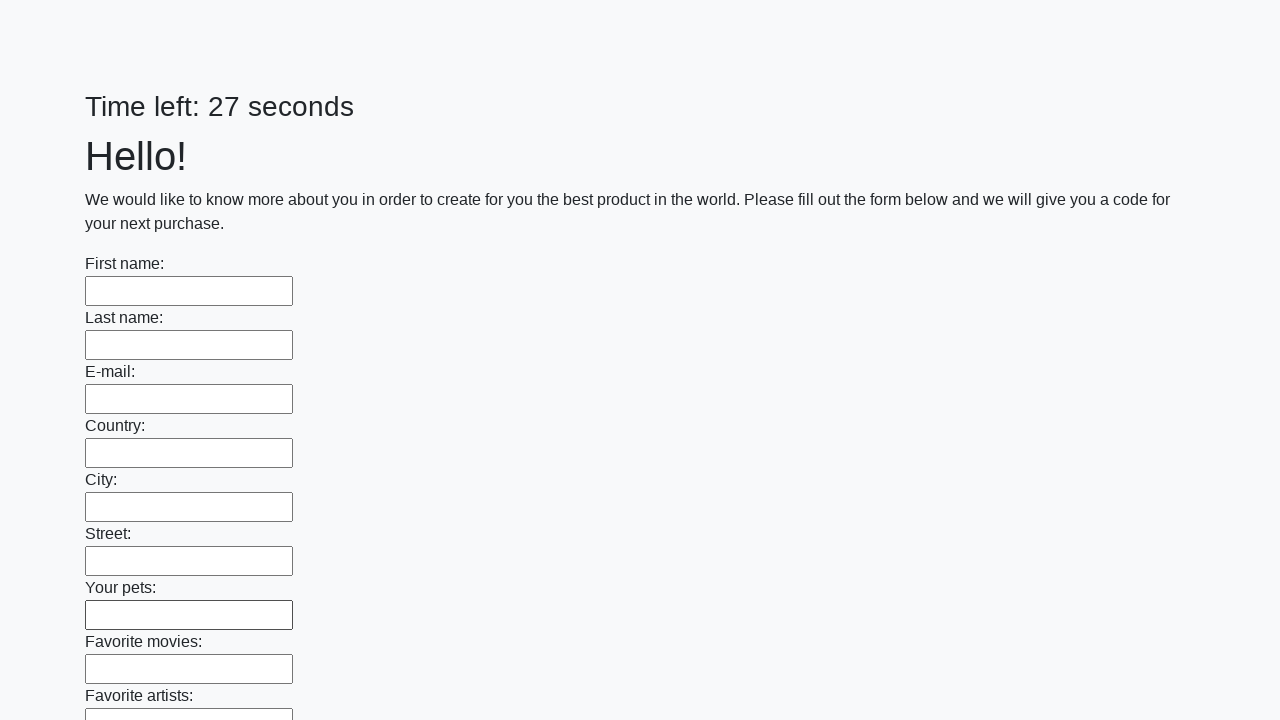